Tests a bootstrap date range picker by selecting future and past dates through navigation of the calendar month/year controls.

Starting URL: https://www.lambdatest.com/selenium-playground/bootstrap-date-picker-demo

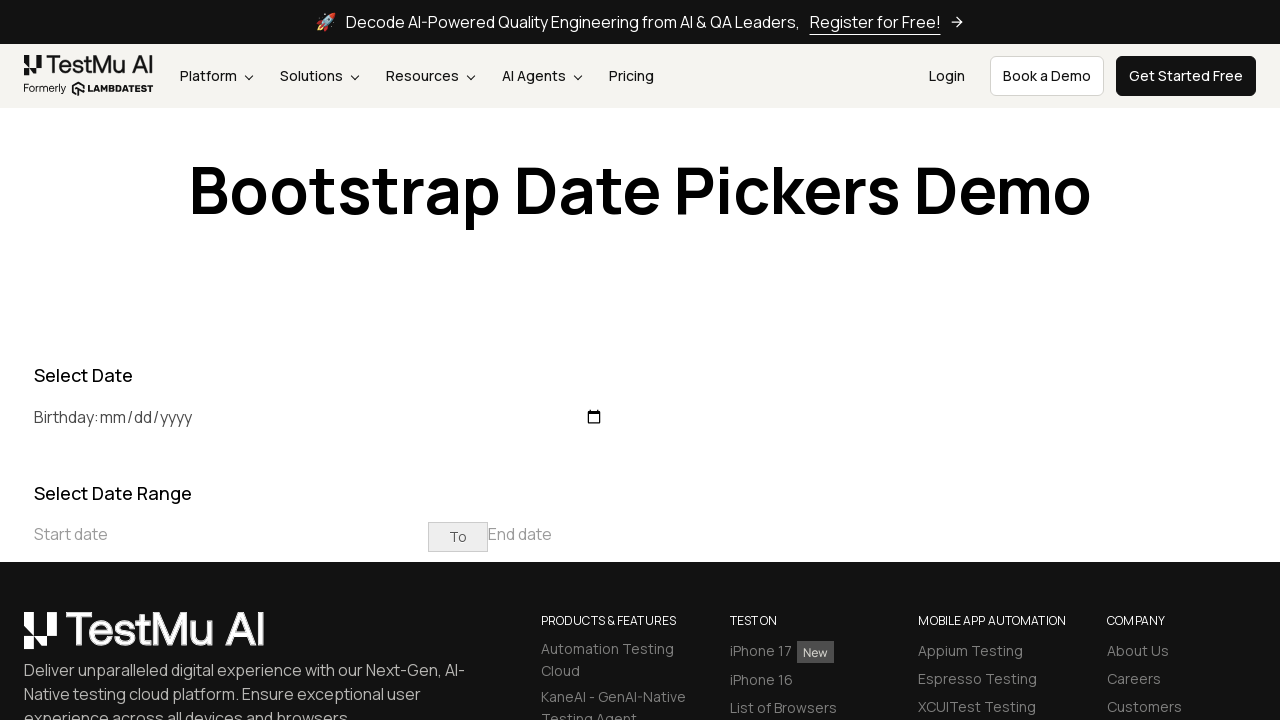

Clicked on start date input field to open date picker at (231, 534) on input[placeholder="Start date"]
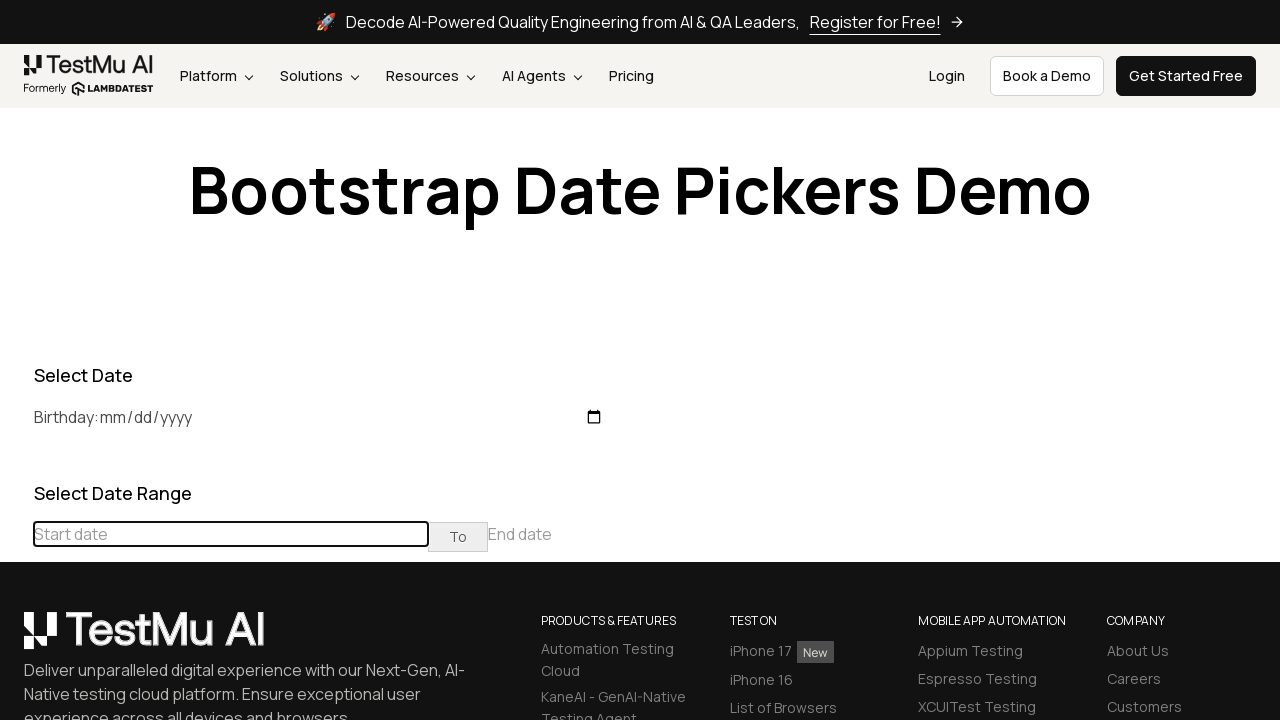

Clicked previous button to navigate to earlier months at (16, 465) on div[class="datepicker-days"] th[class="prev"]
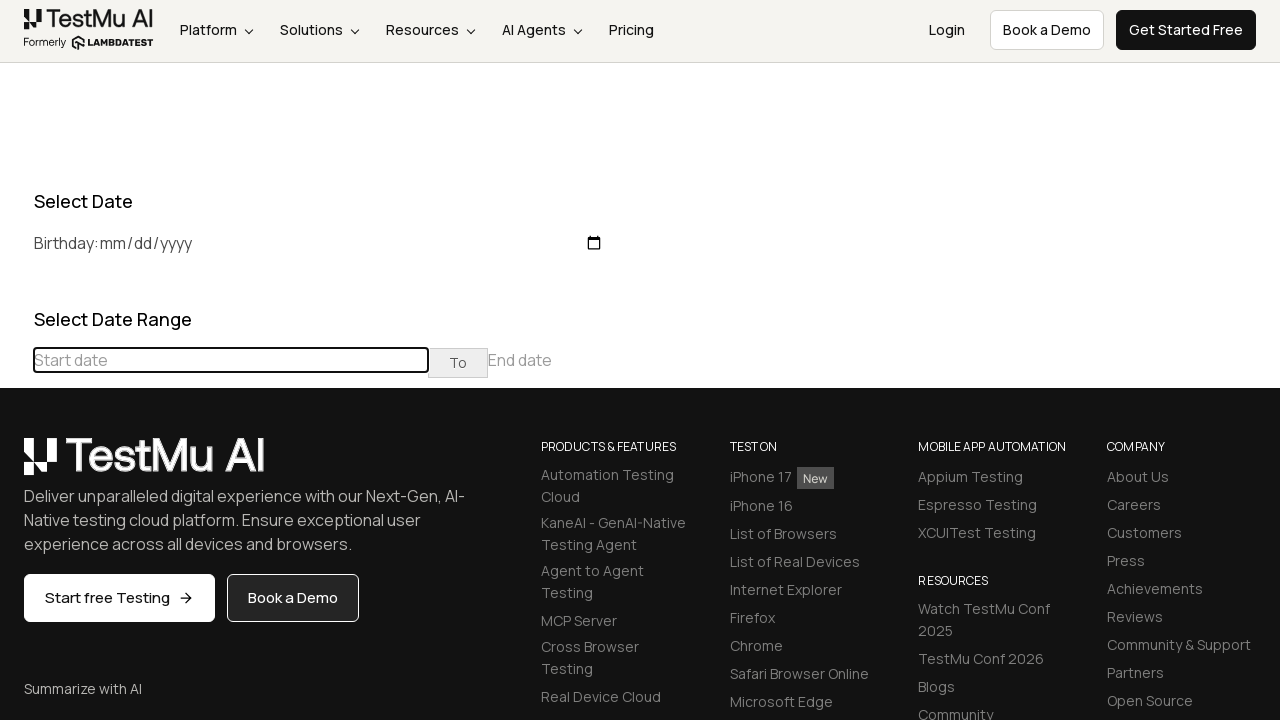

Clicked previous button to navigate to earlier months at (16, 465) on div[class="datepicker-days"] th[class="prev"]
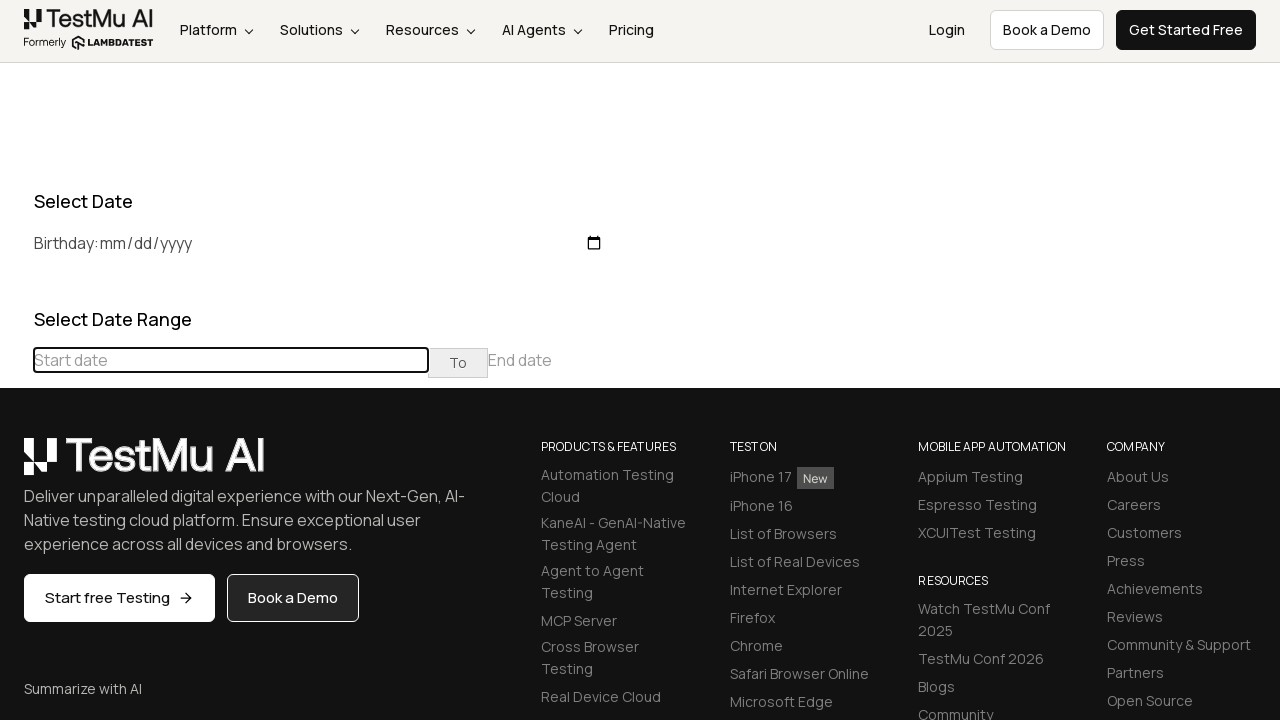

Clicked previous button to navigate to earlier months at (16, 465) on div[class="datepicker-days"] th[class="prev"]
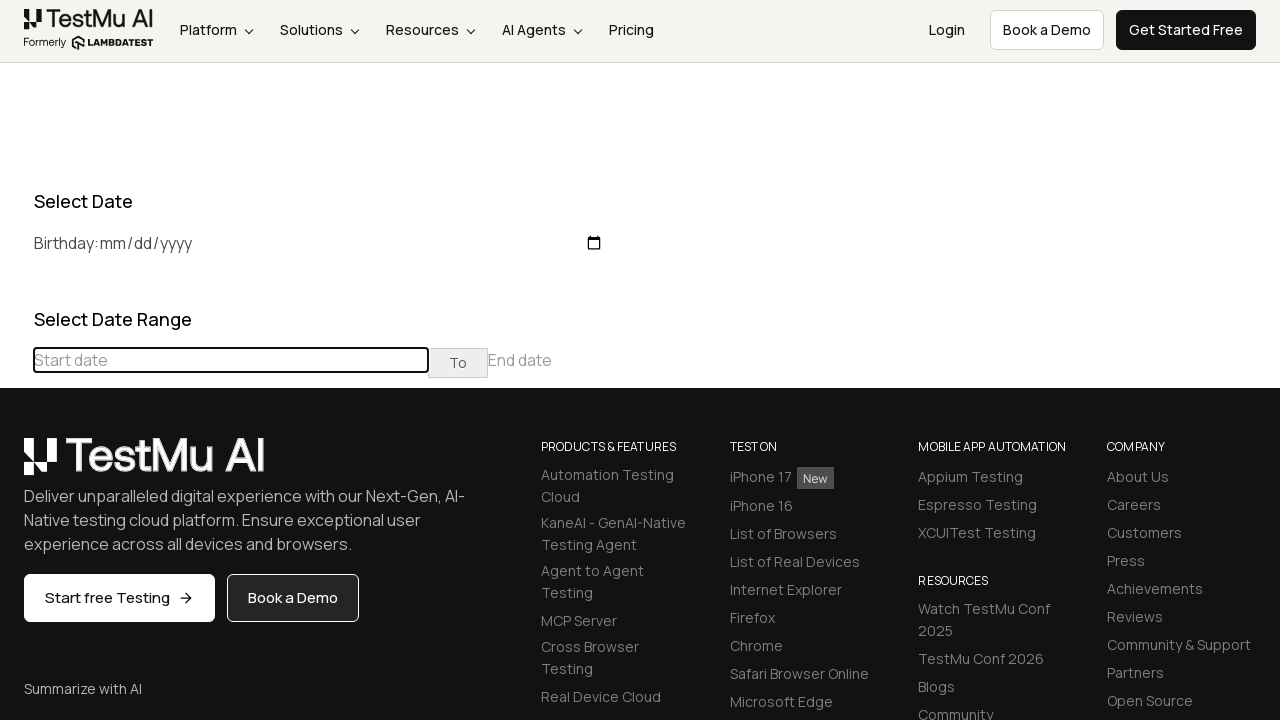

Clicked previous button to navigate to earlier months at (16, 465) on div[class="datepicker-days"] th[class="prev"]
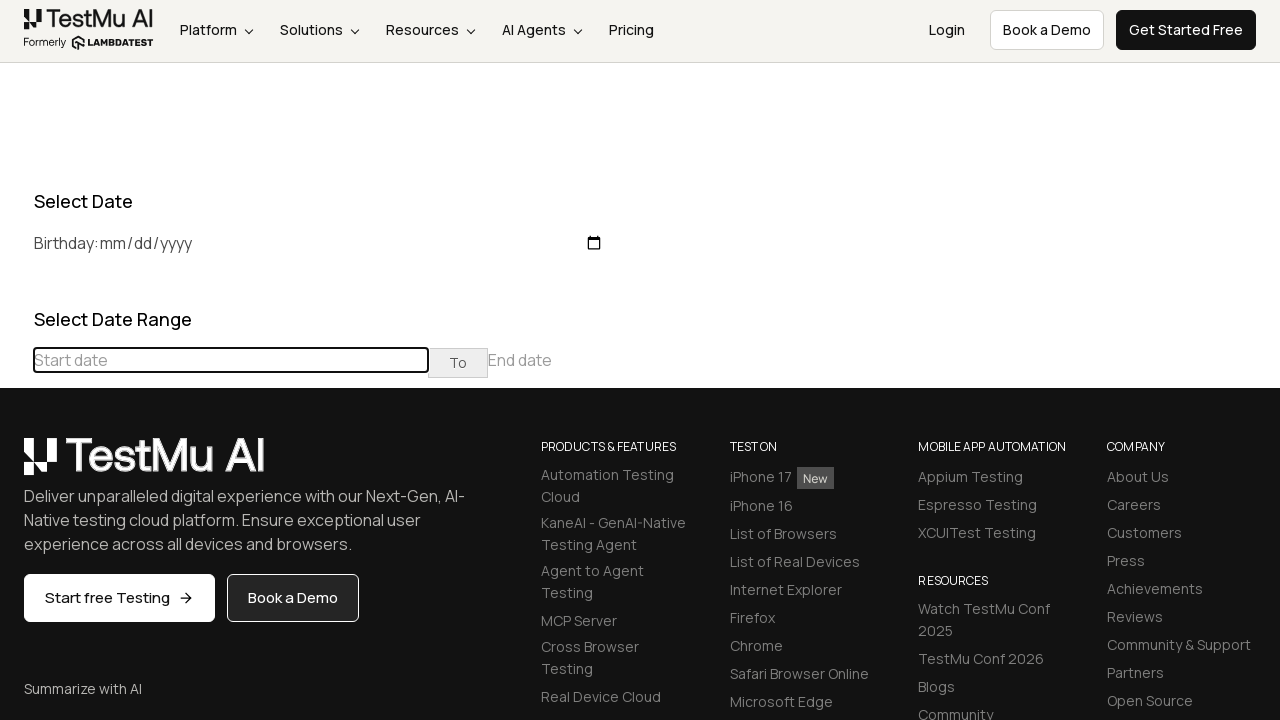

Clicked previous button to navigate to earlier months at (16, 465) on div[class="datepicker-days"] th[class="prev"]
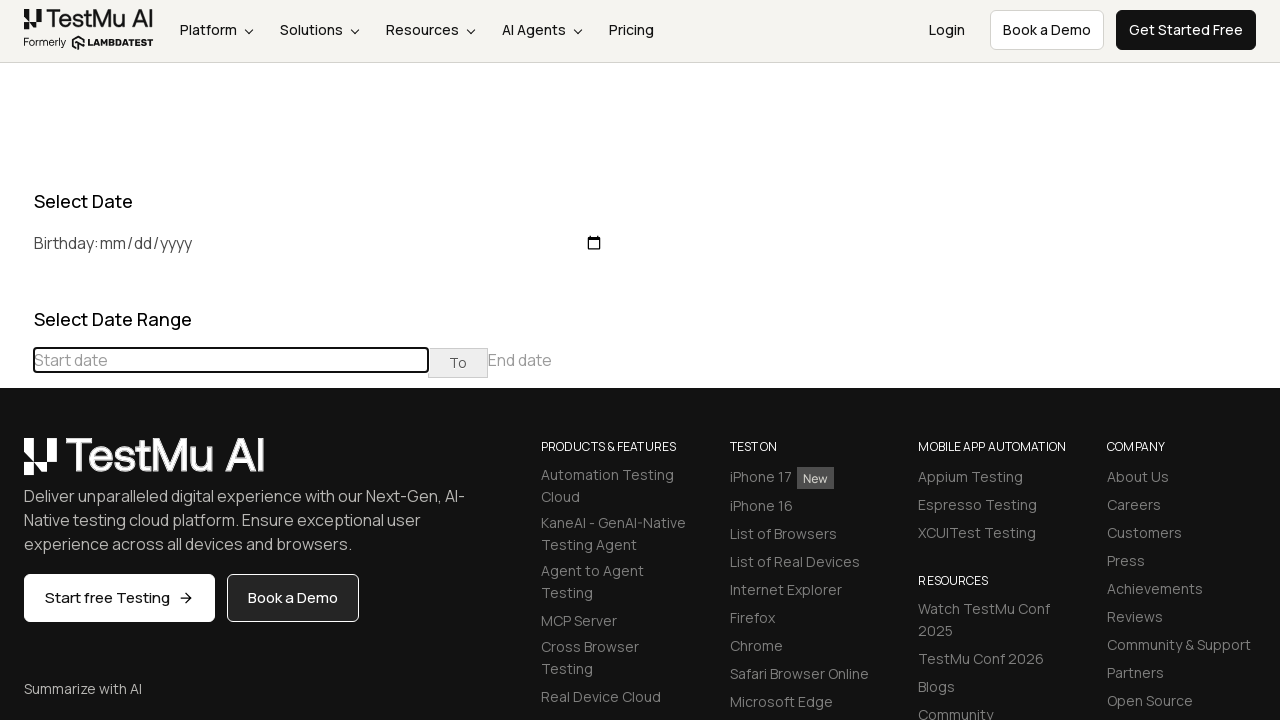

Clicked previous button to navigate to earlier months at (16, 465) on div[class="datepicker-days"] th[class="prev"]
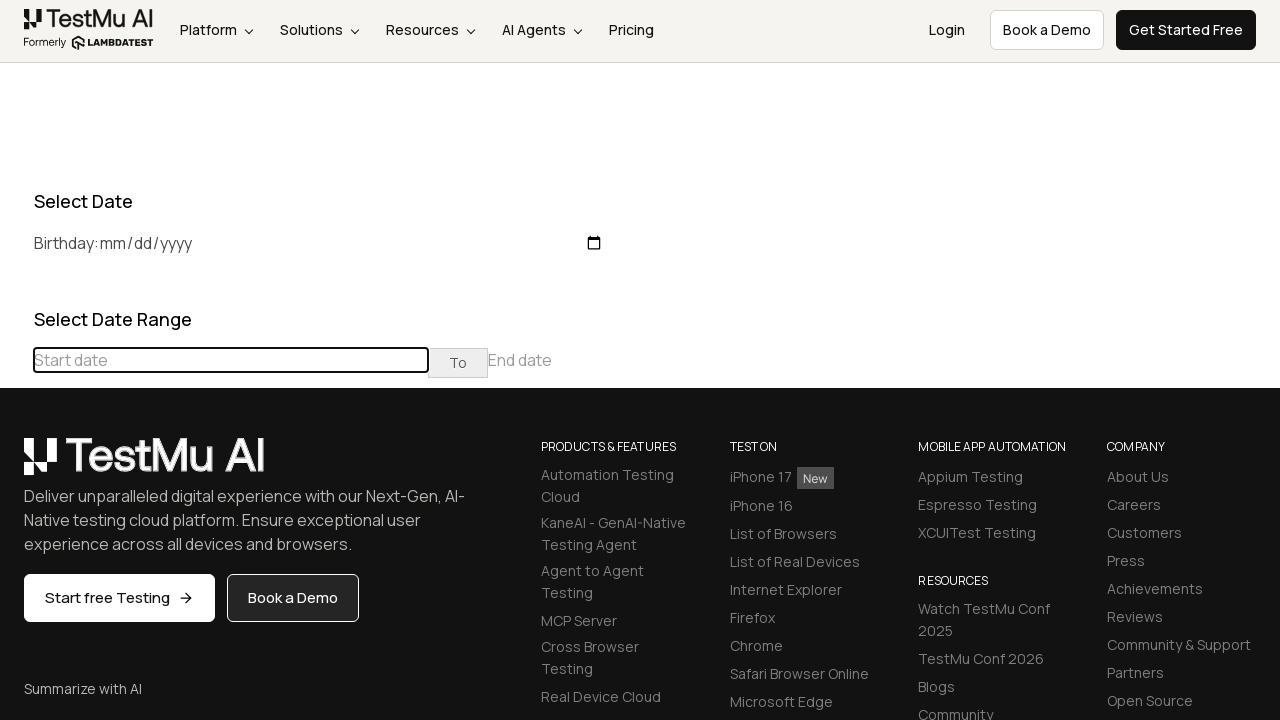

Clicked previous button to navigate to earlier months at (16, 465) on div[class="datepicker-days"] th[class="prev"]
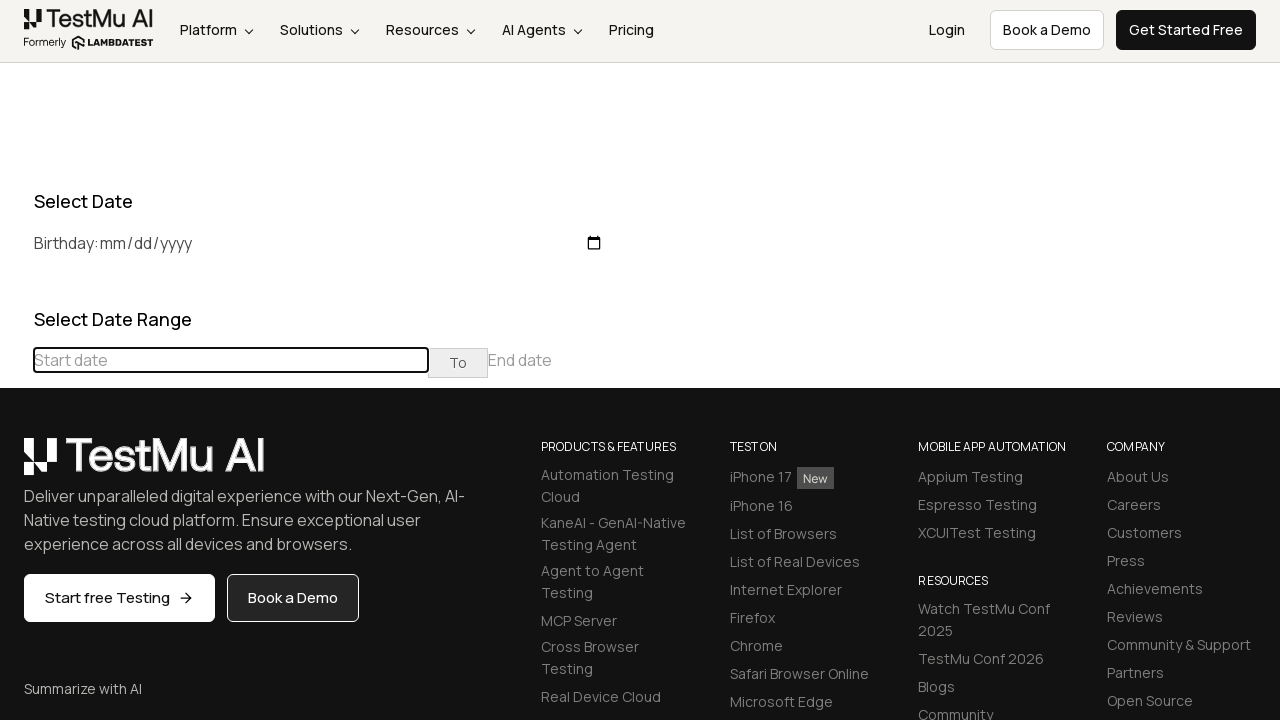

Clicked previous button to navigate to earlier months at (16, 465) on div[class="datepicker-days"] th[class="prev"]
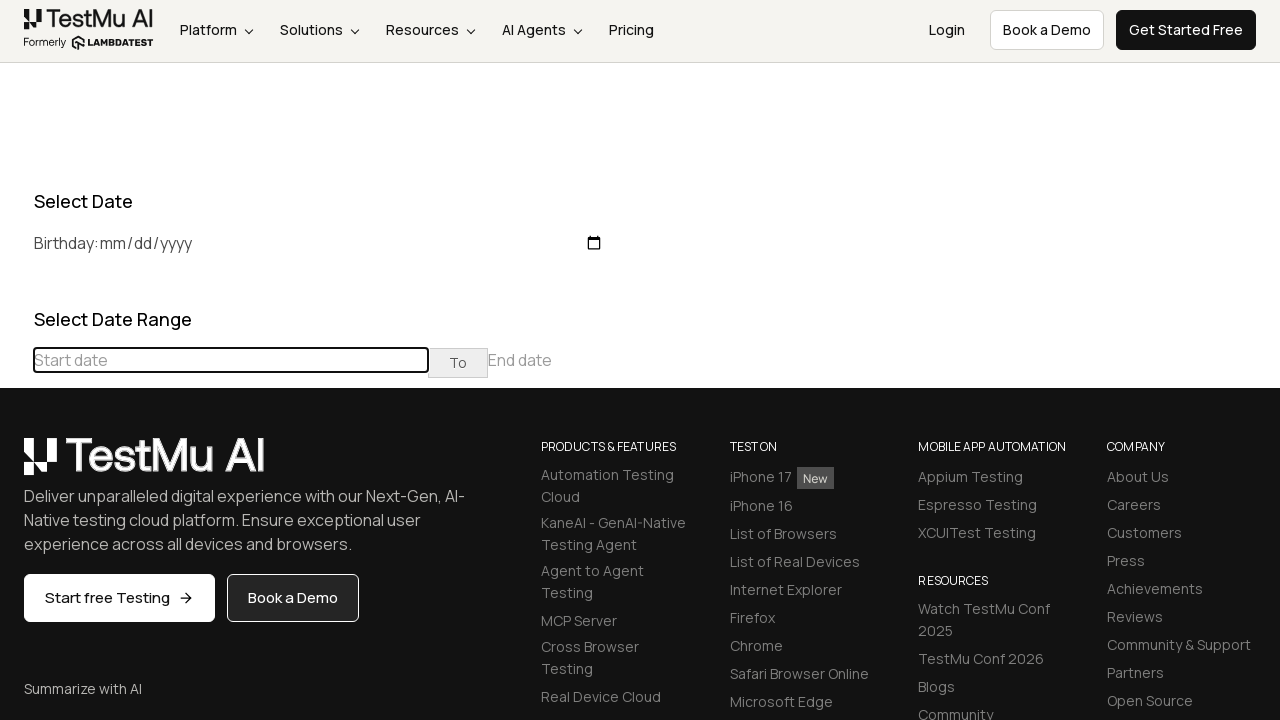

Clicked previous button to navigate to earlier months at (16, 465) on div[class="datepicker-days"] th[class="prev"]
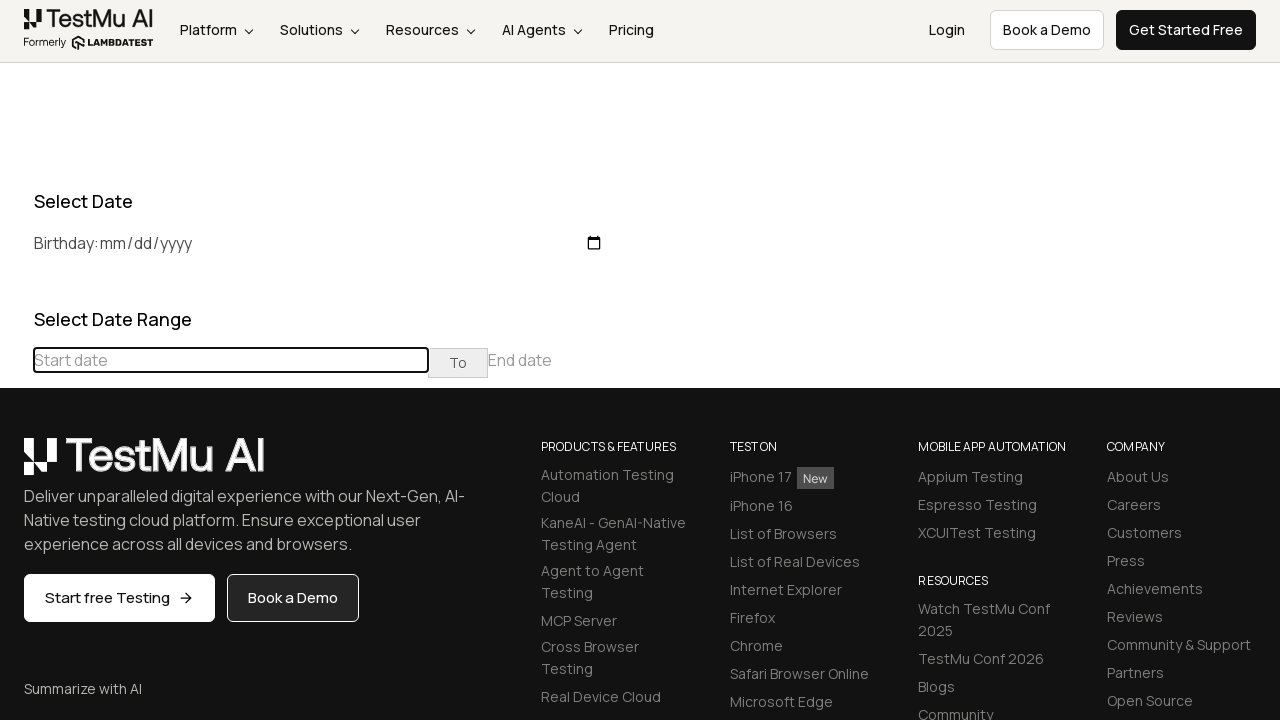

Selected day 13 from the calendar at (185, 601) on //td[@class='day'][text()='13']
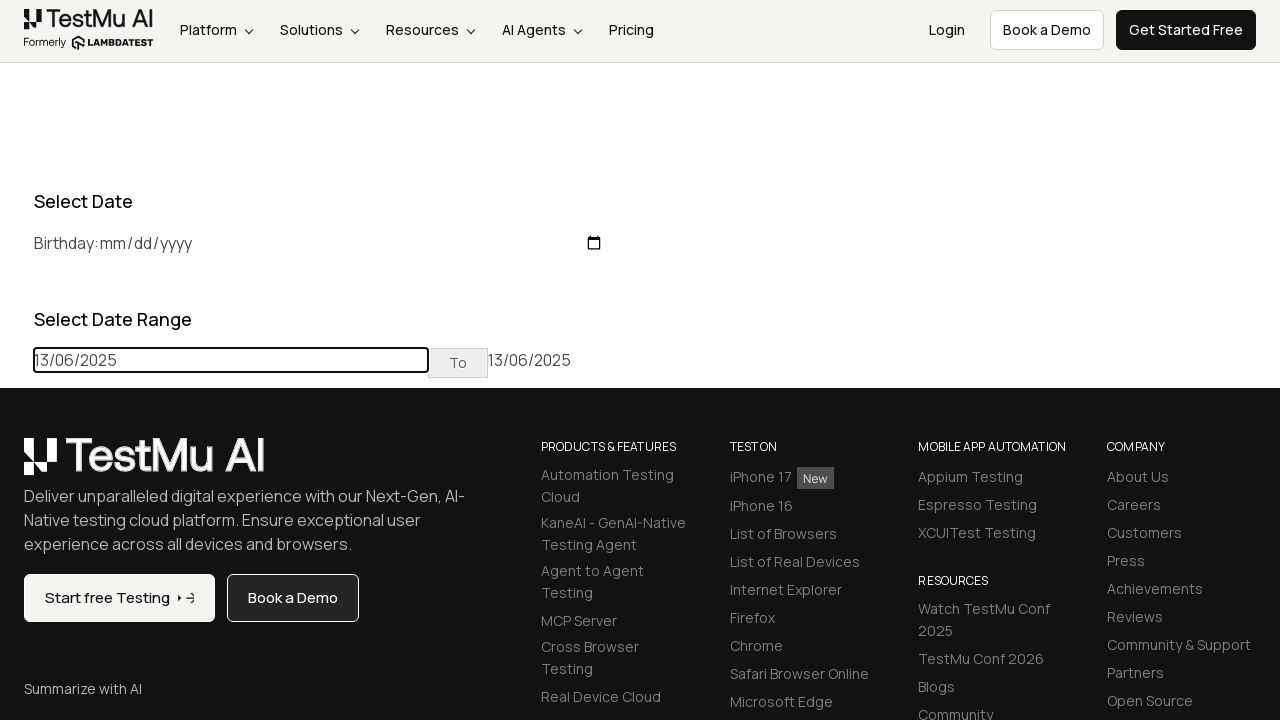

Selected future date June 13, 2025 using date picker navigation
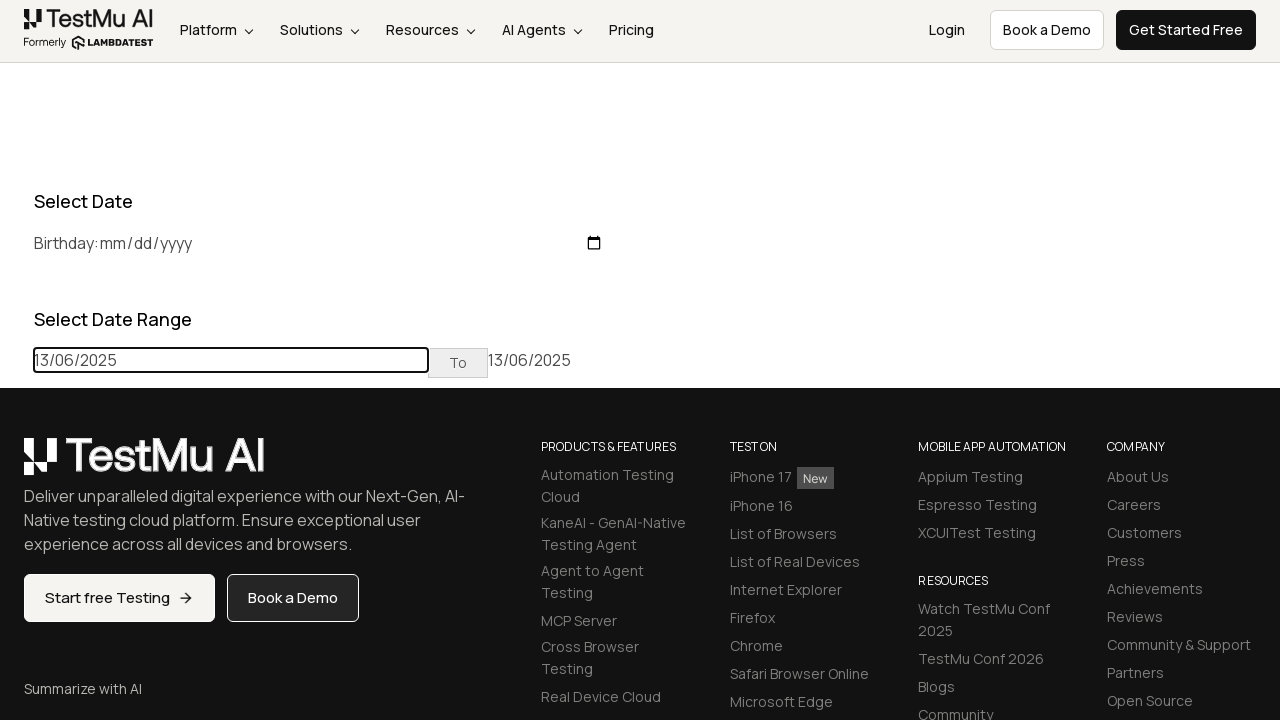

Waited 2 seconds for date selection to complete
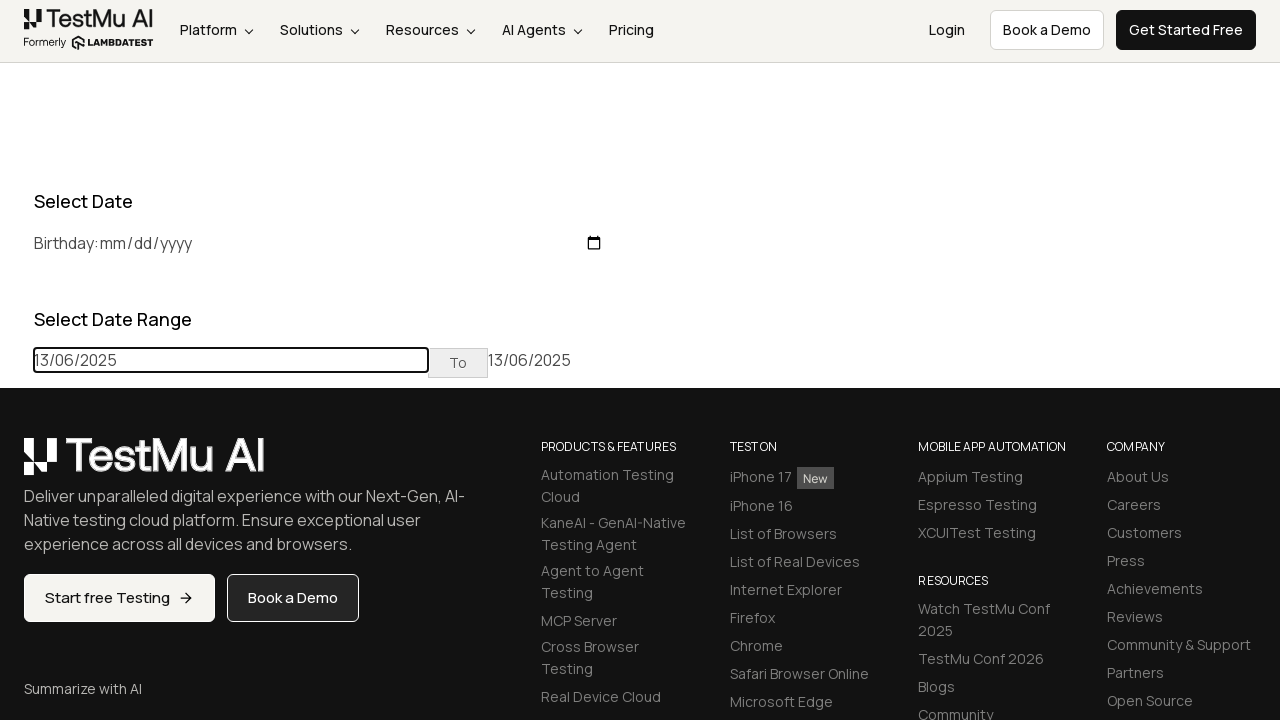

Reloaded the page
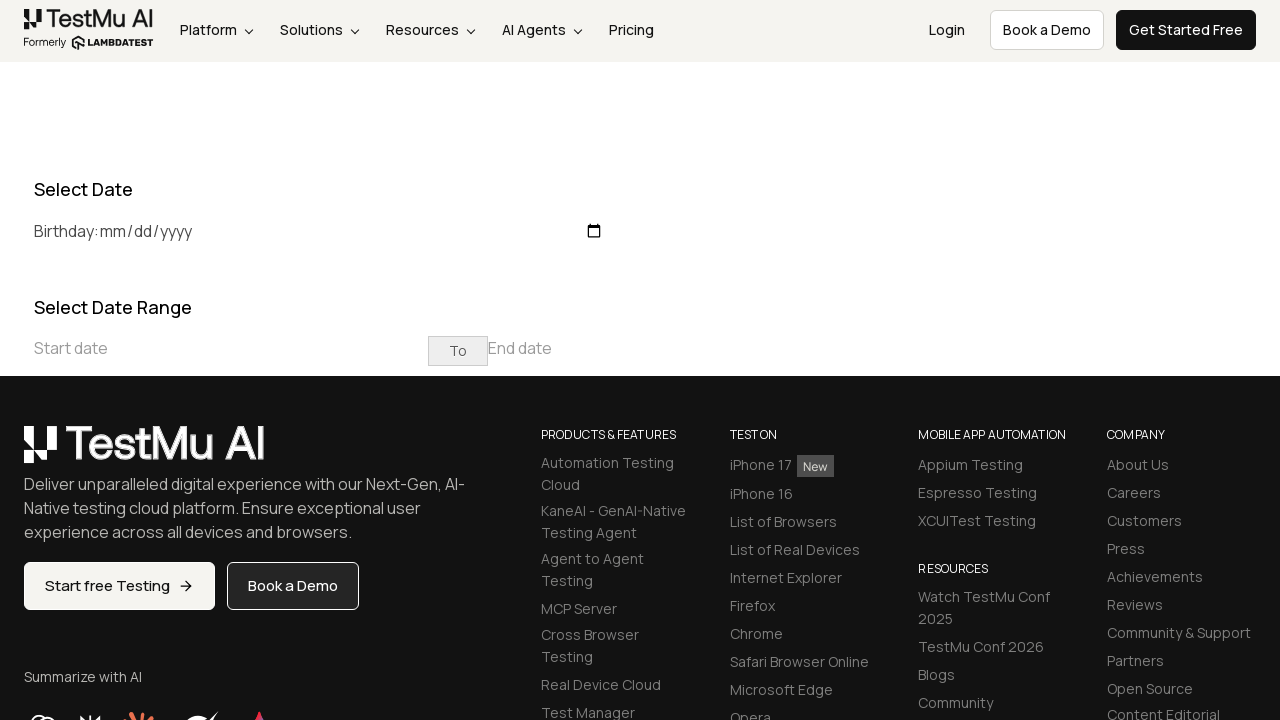

Clicked on start date input field again to open date picker at (231, 348) on input[placeholder="Start date"]
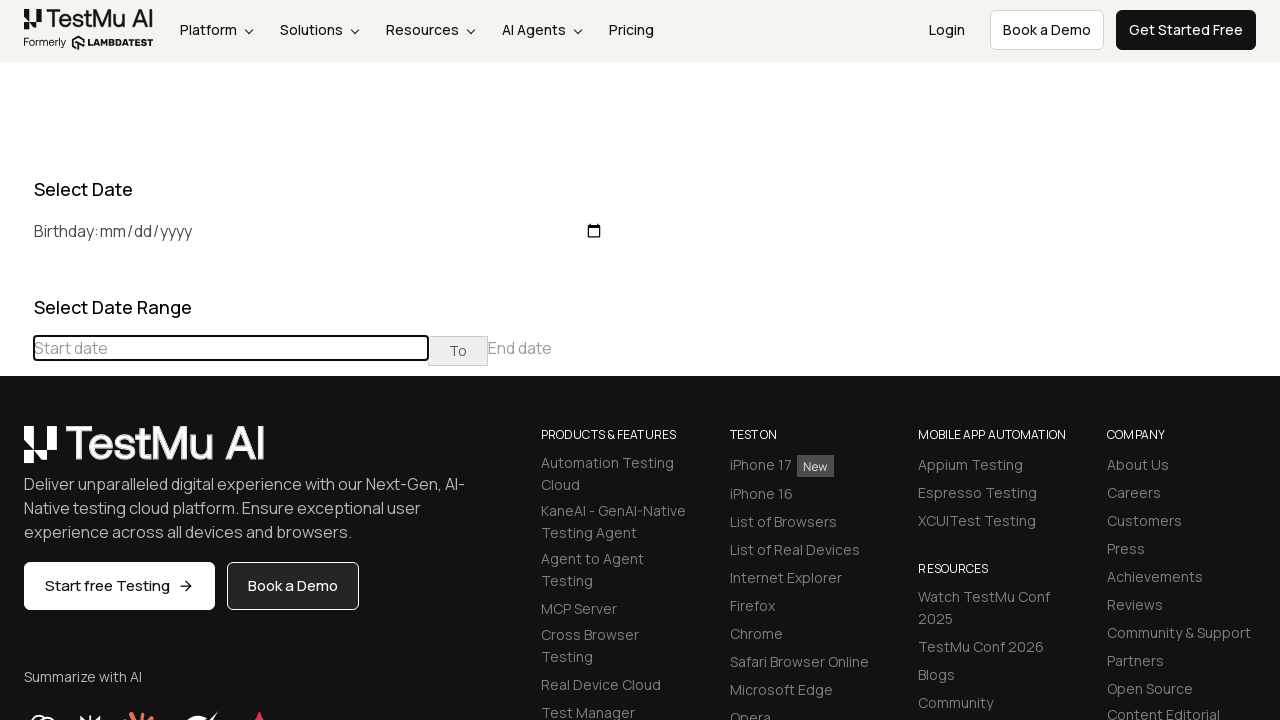

Clicked previous button to navigate to earlier months at (16, 361) on div[class="datepicker-days"] th[class="prev"]
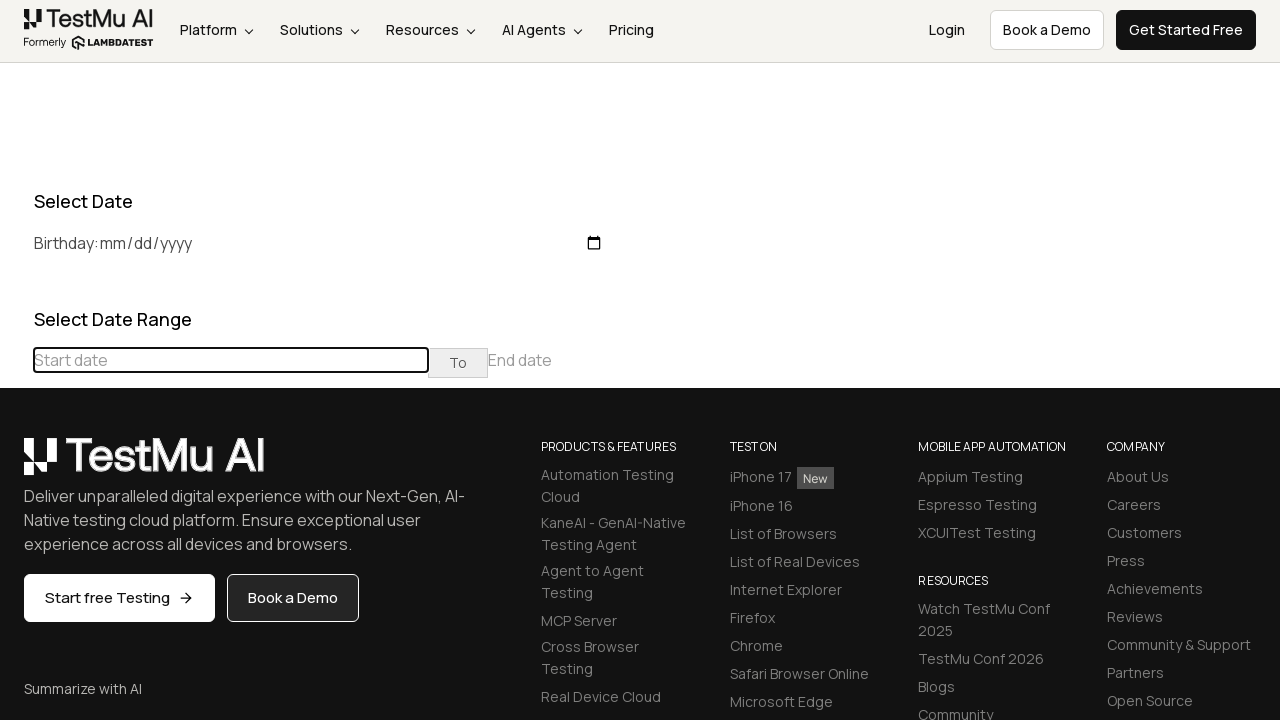

Clicked previous button to navigate to earlier months at (16, 465) on div[class="datepicker-days"] th[class="prev"]
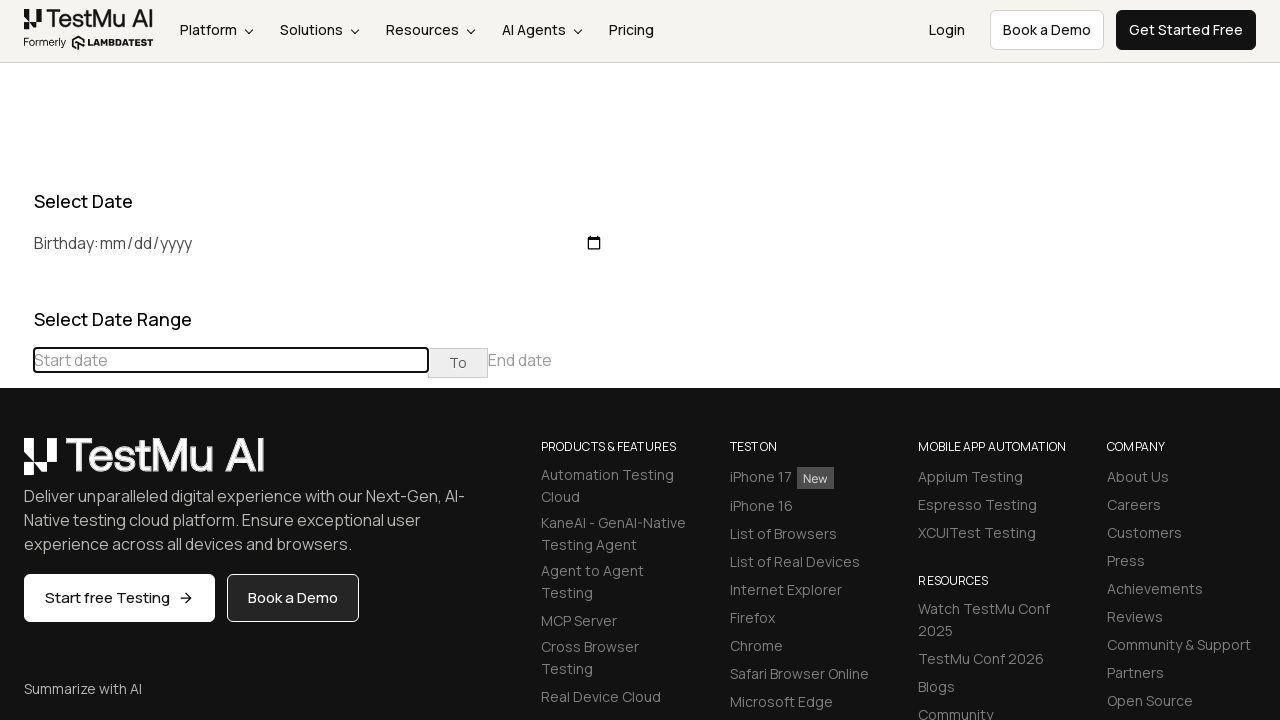

Clicked previous button to navigate to earlier months at (16, 465) on div[class="datepicker-days"] th[class="prev"]
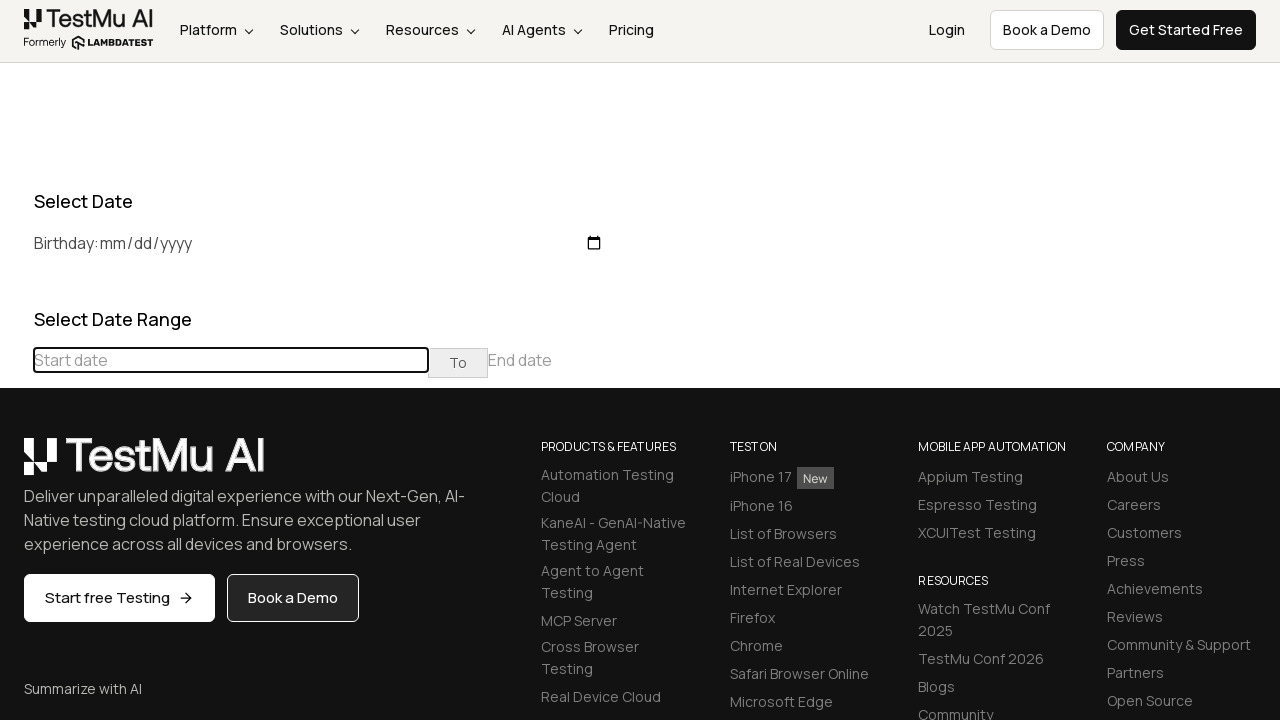

Clicked previous button to navigate to earlier months at (16, 465) on div[class="datepicker-days"] th[class="prev"]
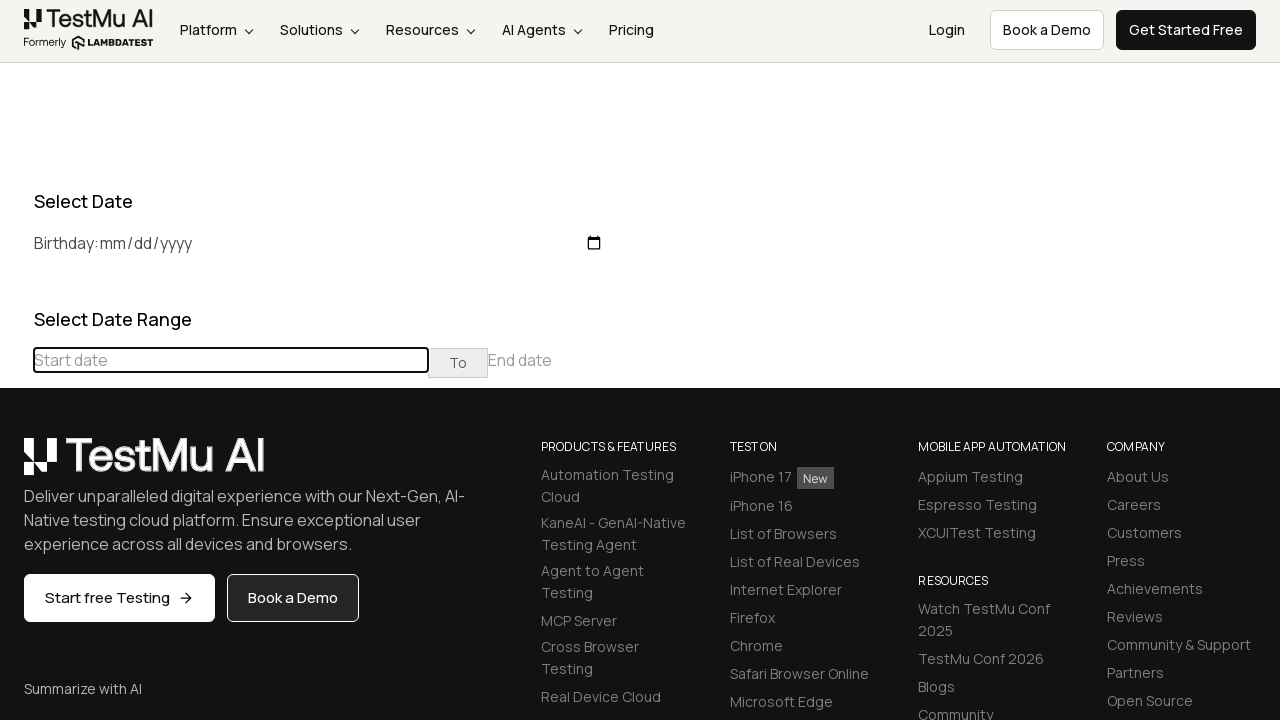

Clicked previous button to navigate to earlier months at (16, 465) on div[class="datepicker-days"] th[class="prev"]
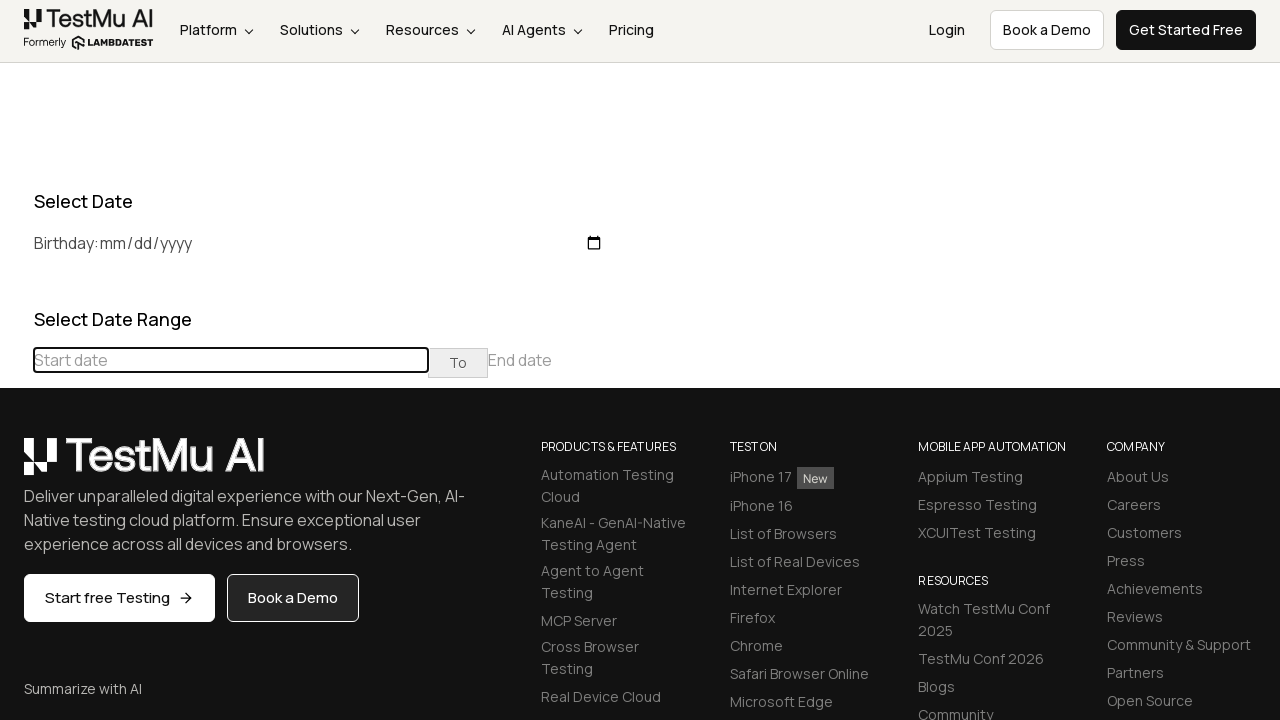

Clicked previous button to navigate to earlier months at (16, 465) on div[class="datepicker-days"] th[class="prev"]
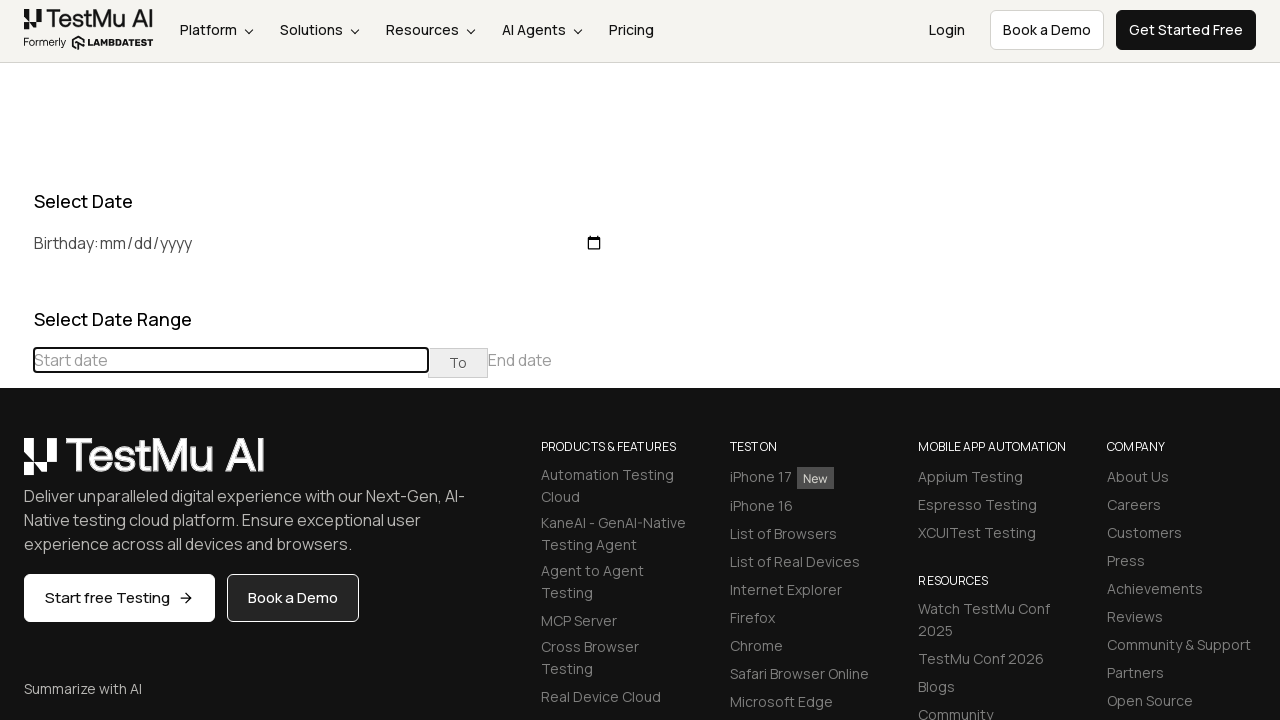

Clicked previous button to navigate to earlier months at (16, 465) on div[class="datepicker-days"] th[class="prev"]
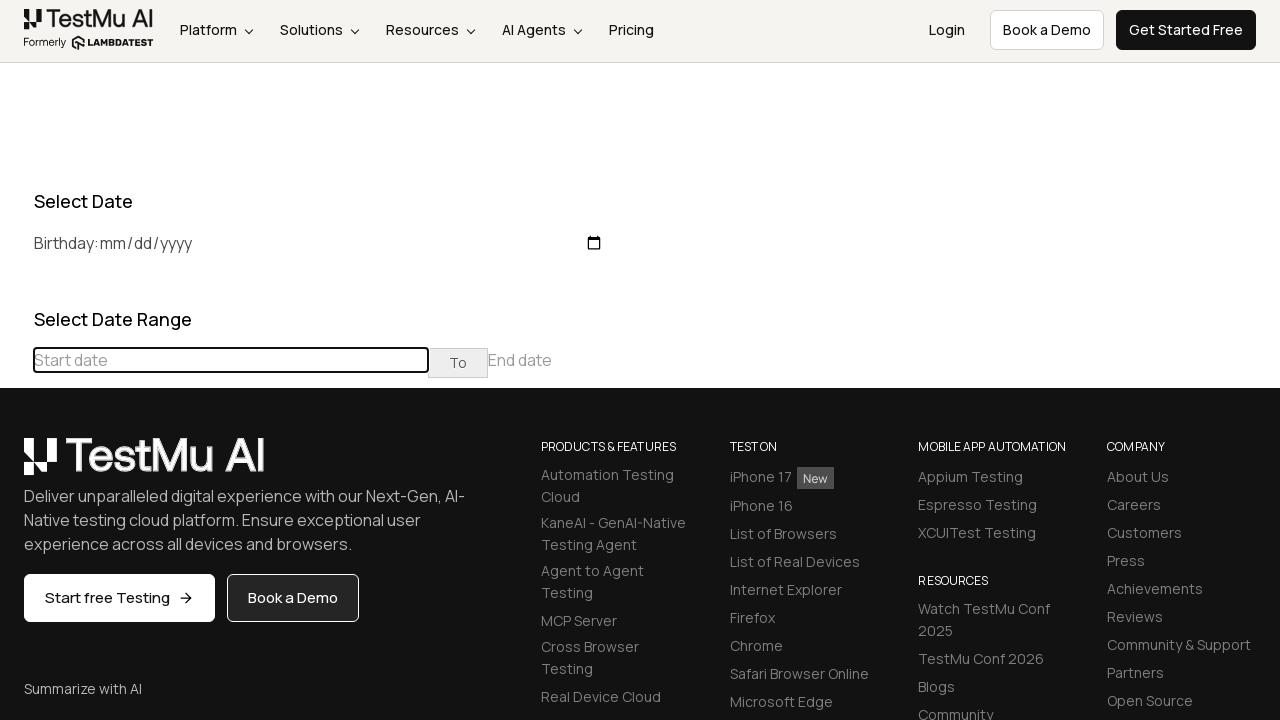

Clicked previous button to navigate to earlier months at (16, 465) on div[class="datepicker-days"] th[class="prev"]
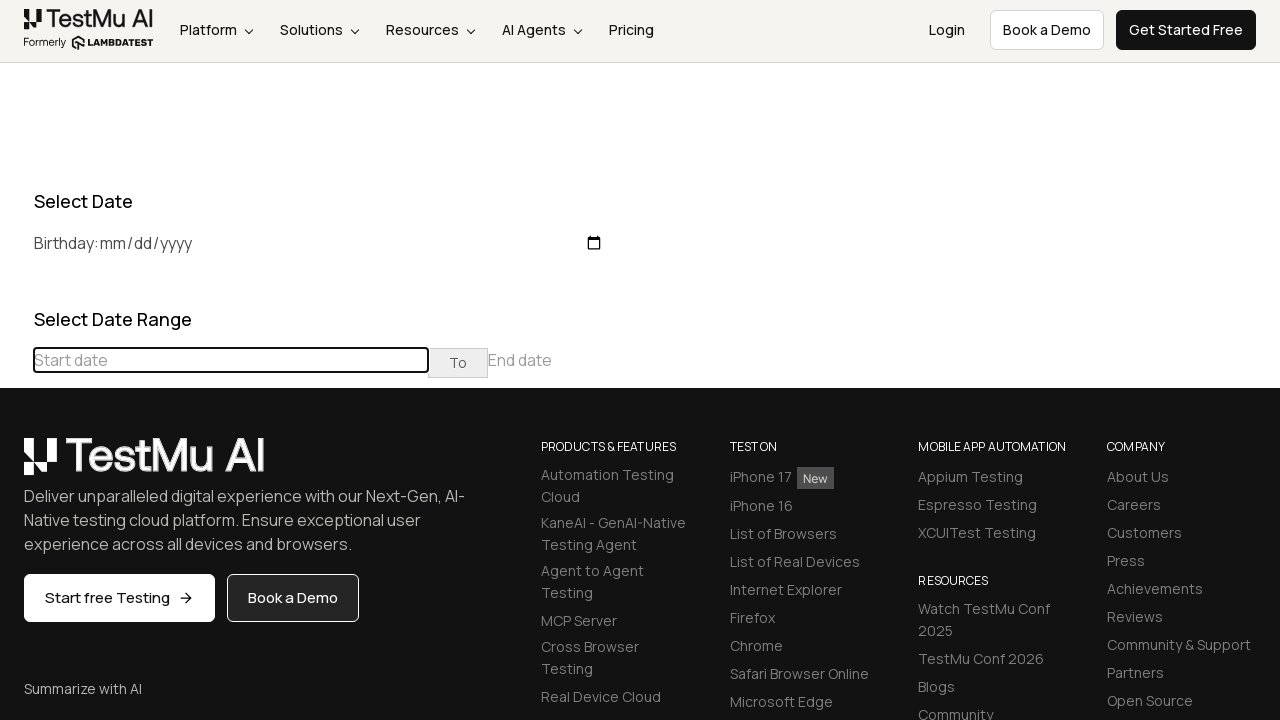

Clicked previous button to navigate to earlier months at (16, 465) on div[class="datepicker-days"] th[class="prev"]
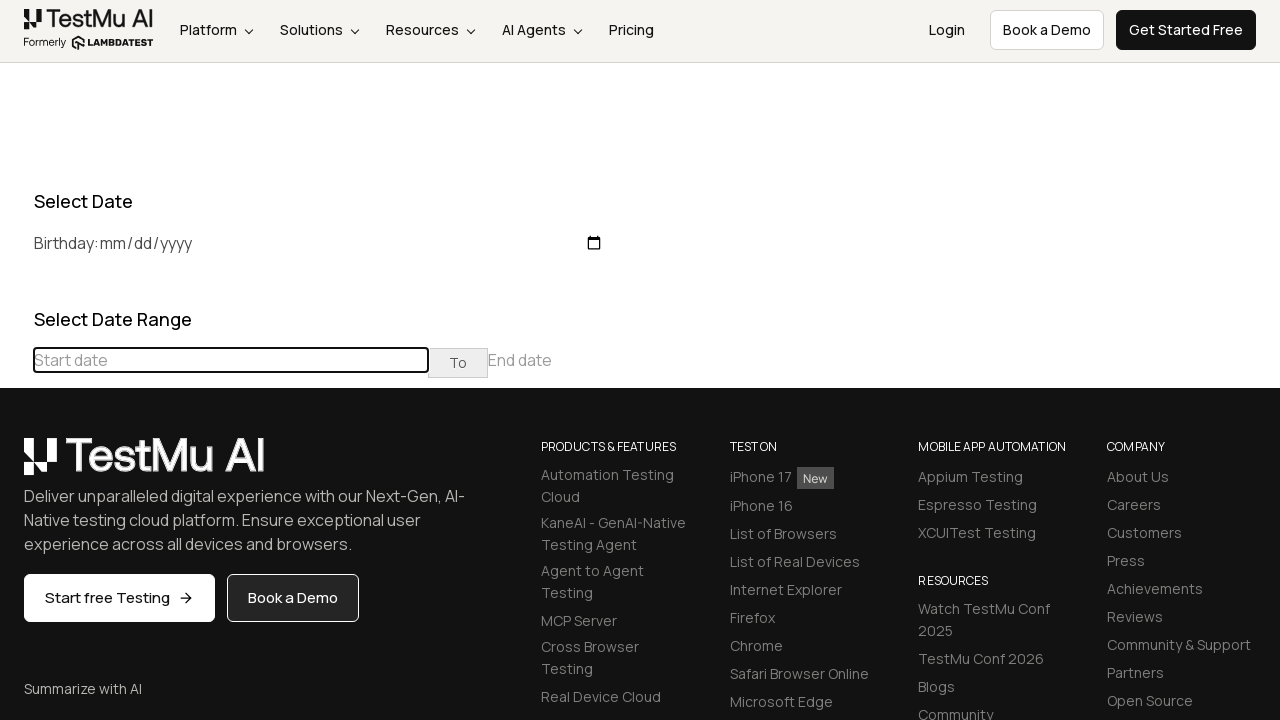

Clicked previous button to navigate to earlier months at (16, 465) on div[class="datepicker-days"] th[class="prev"]
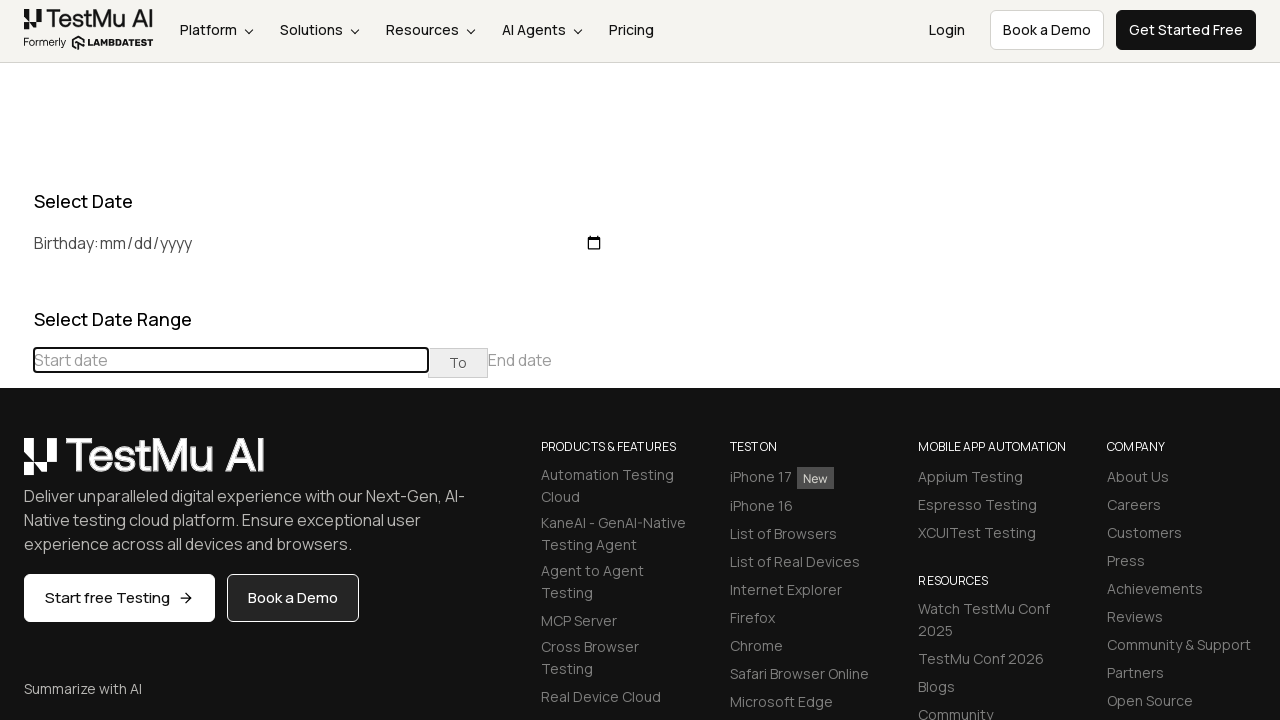

Clicked previous button to navigate to earlier months at (16, 465) on div[class="datepicker-days"] th[class="prev"]
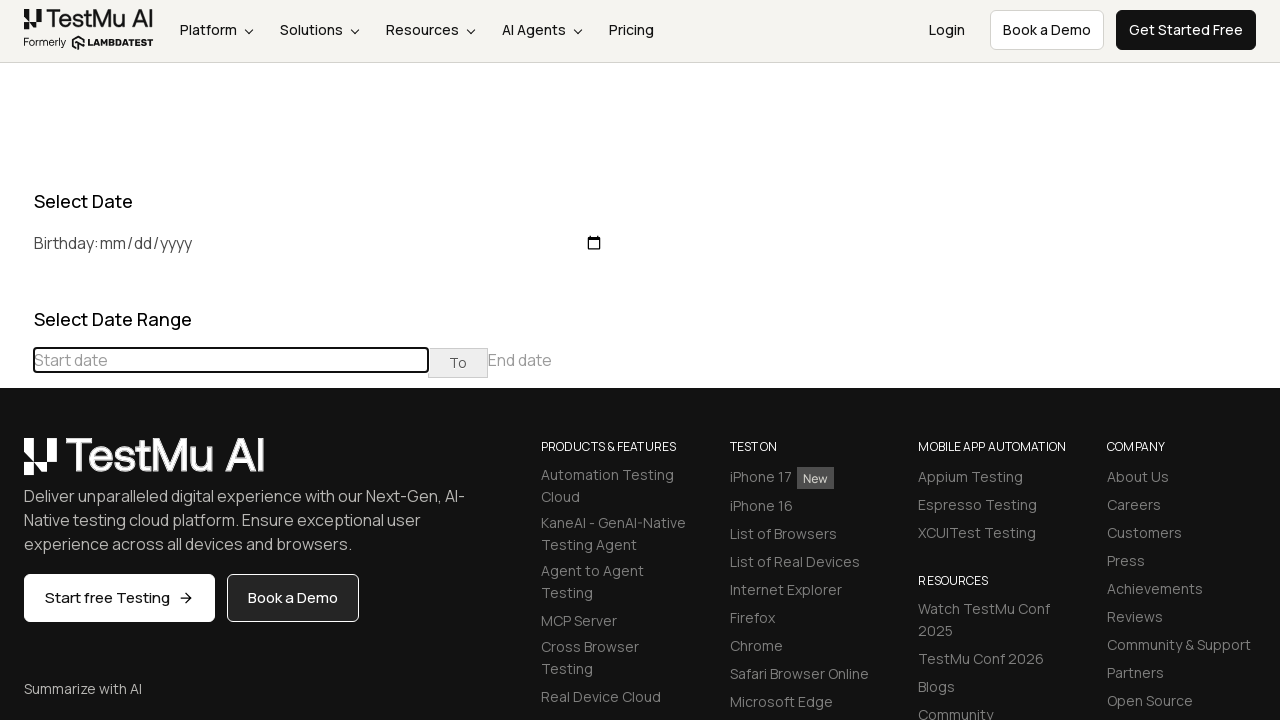

Clicked previous button to navigate to earlier months at (16, 465) on div[class="datepicker-days"] th[class="prev"]
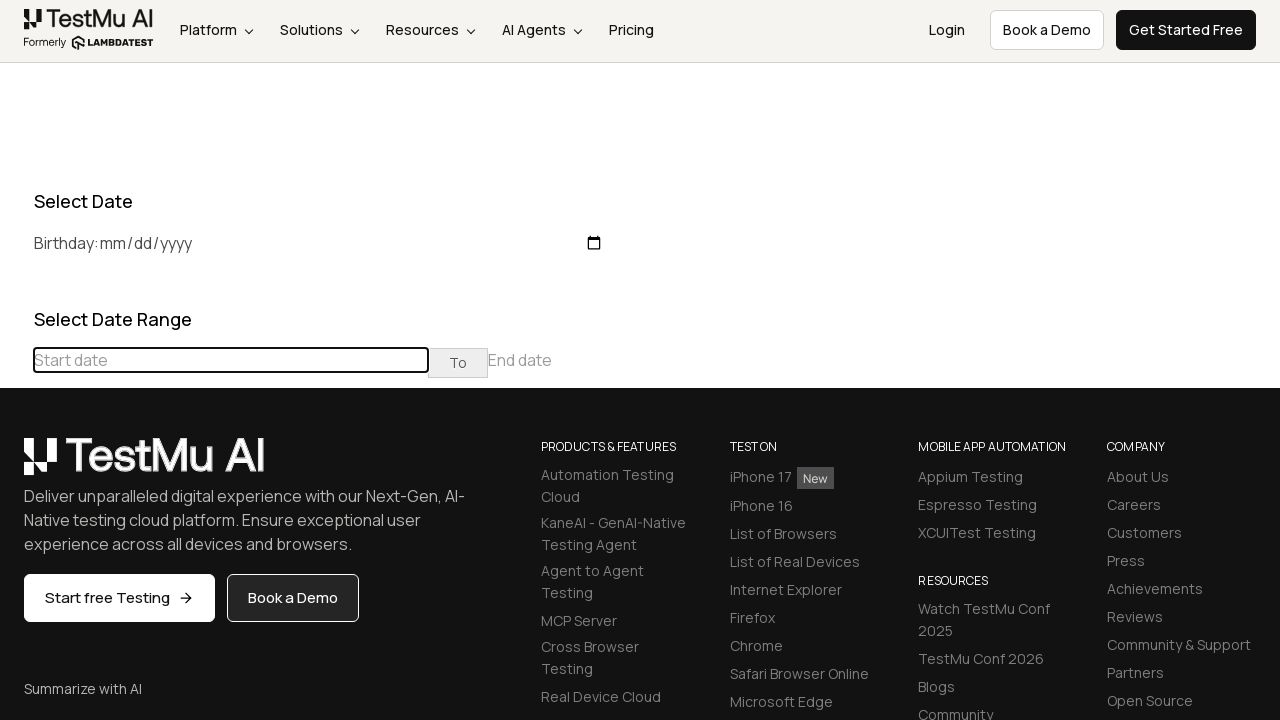

Clicked previous button to navigate to earlier months at (16, 465) on div[class="datepicker-days"] th[class="prev"]
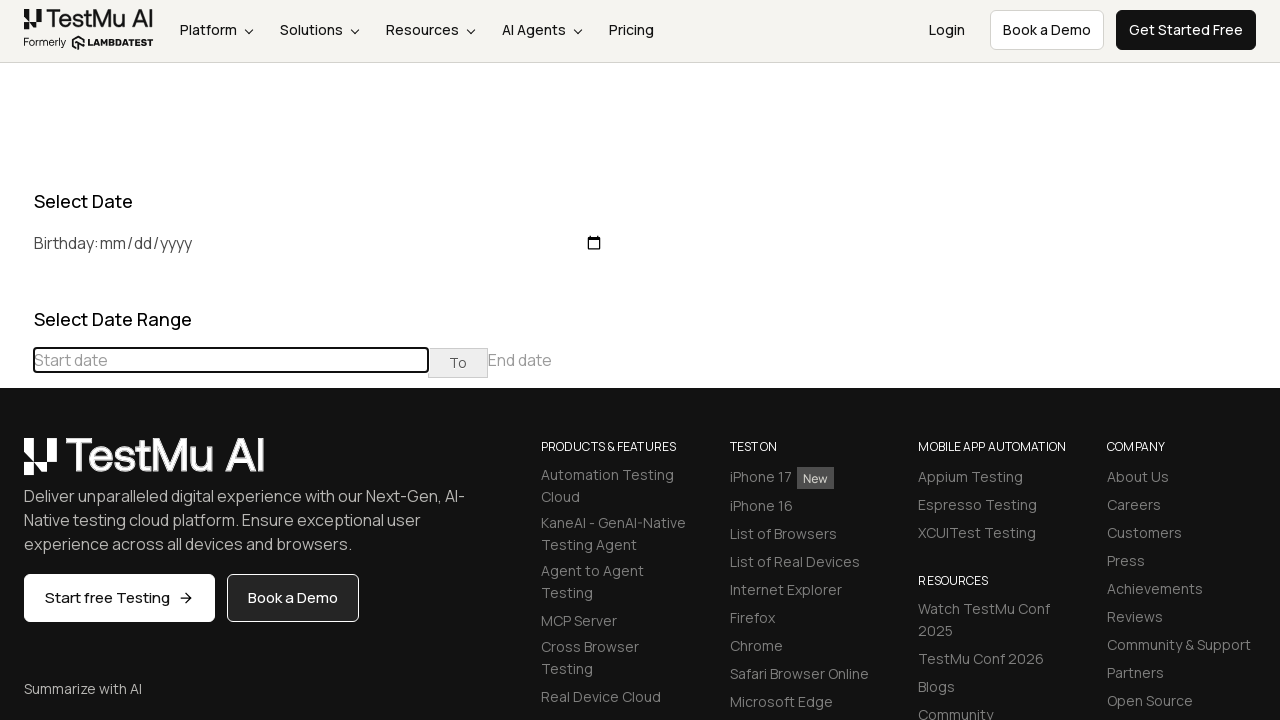

Clicked previous button to navigate to earlier months at (16, 465) on div[class="datepicker-days"] th[class="prev"]
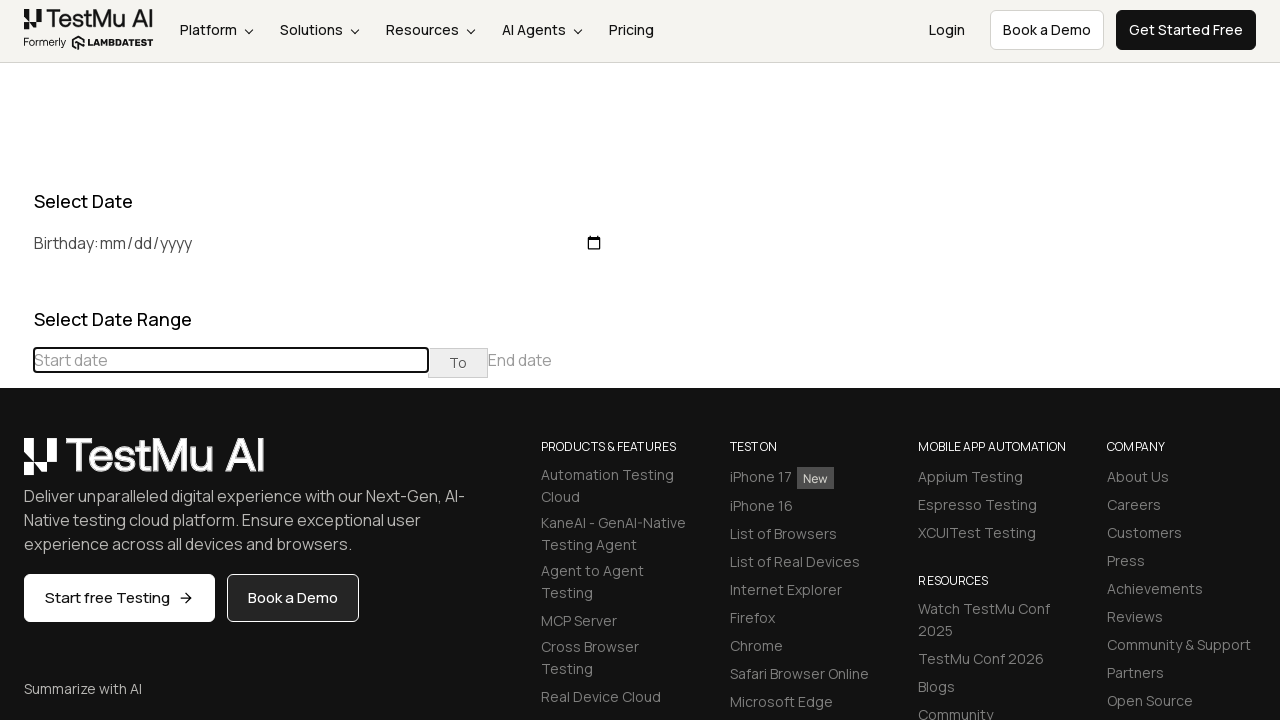

Clicked previous button to navigate to earlier months at (16, 465) on div[class="datepicker-days"] th[class="prev"]
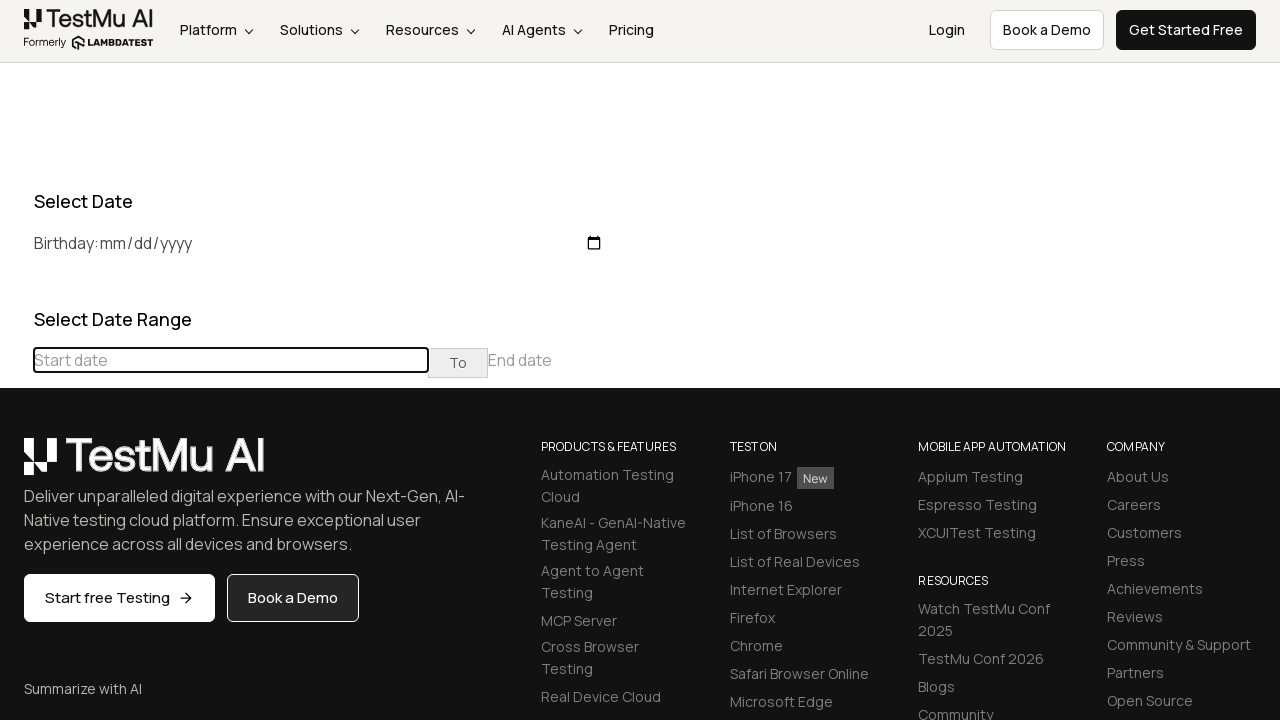

Clicked previous button to navigate to earlier months at (16, 465) on div[class="datepicker-days"] th[class="prev"]
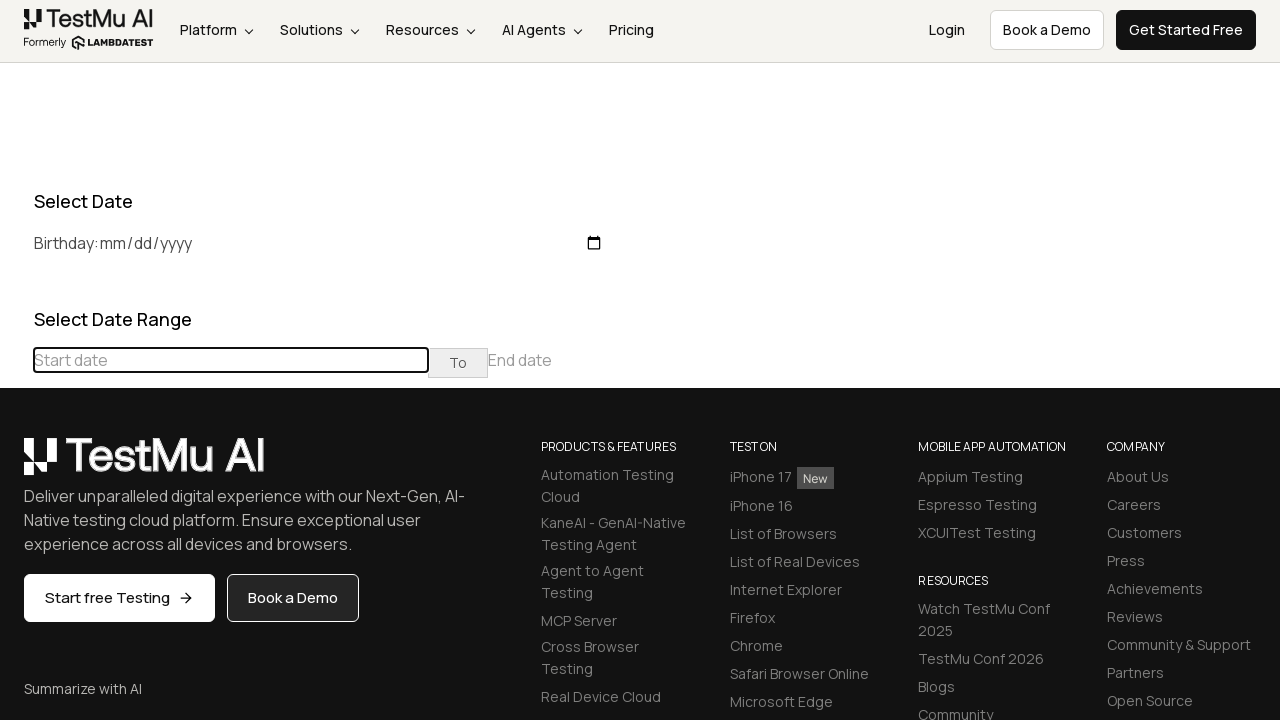

Clicked previous button to navigate to earlier months at (16, 465) on div[class="datepicker-days"] th[class="prev"]
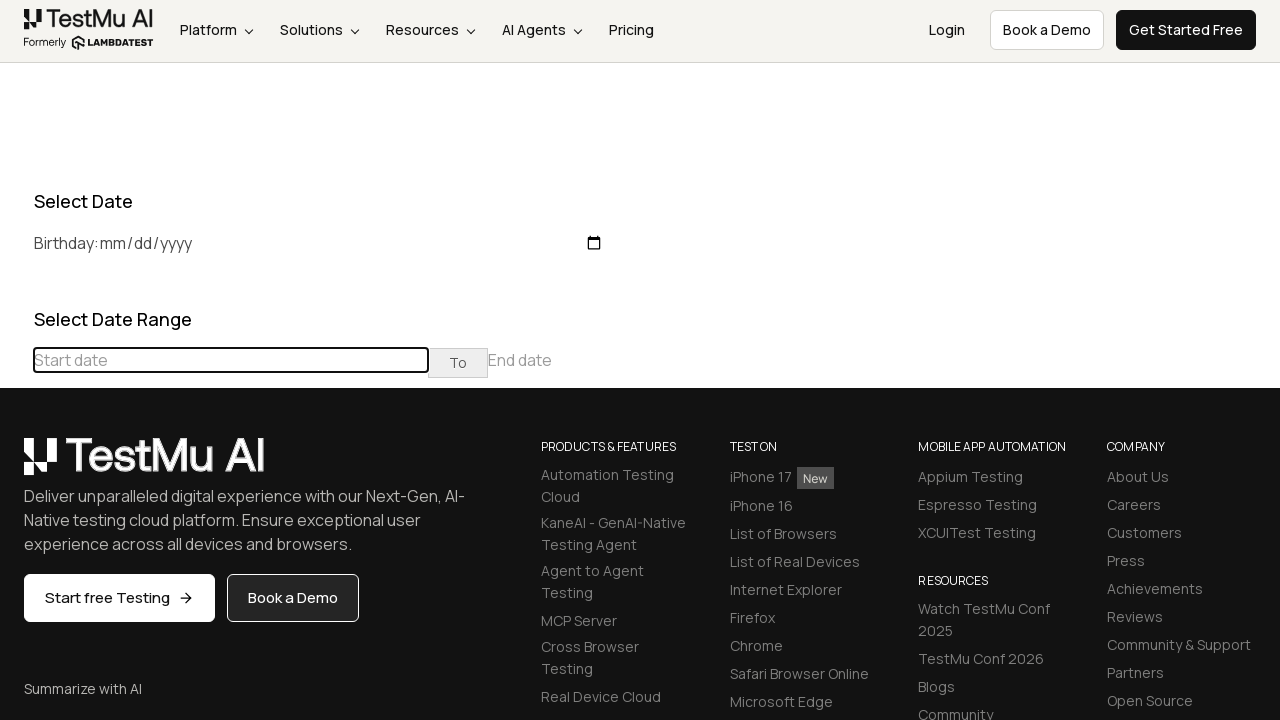

Clicked previous button to navigate to earlier months at (16, 465) on div[class="datepicker-days"] th[class="prev"]
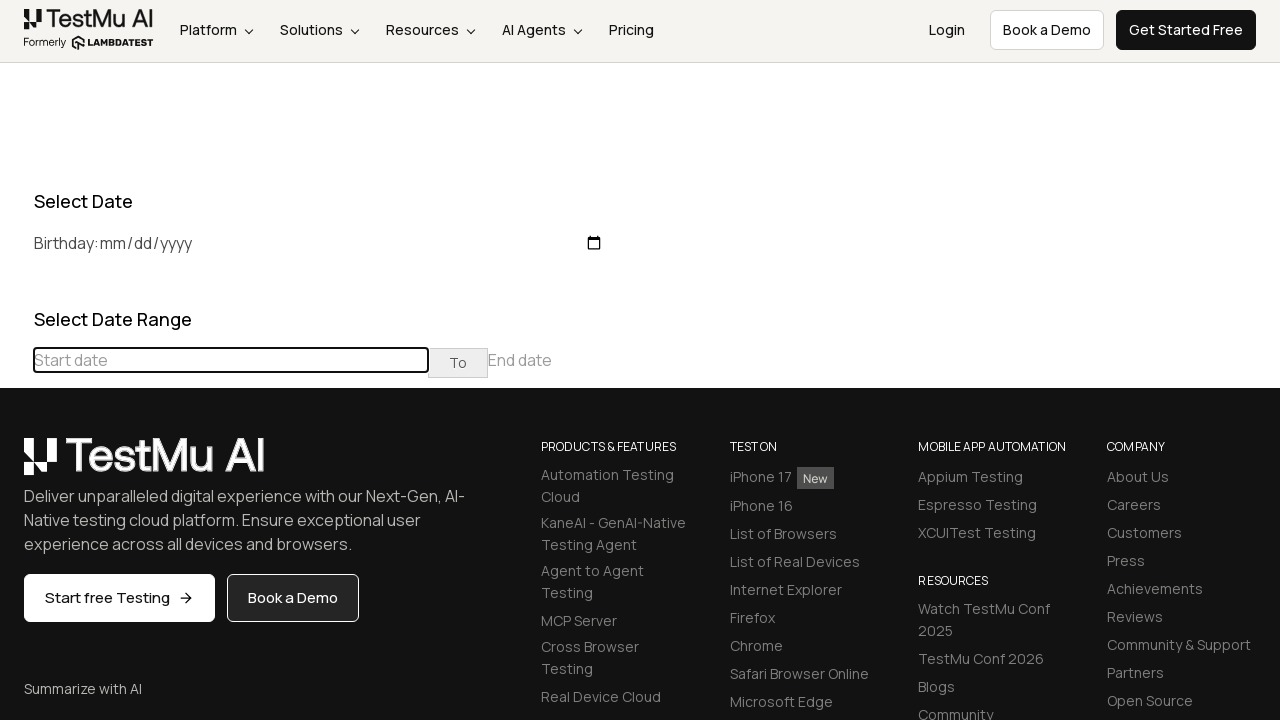

Clicked previous button to navigate to earlier months at (16, 465) on div[class="datepicker-days"] th[class="prev"]
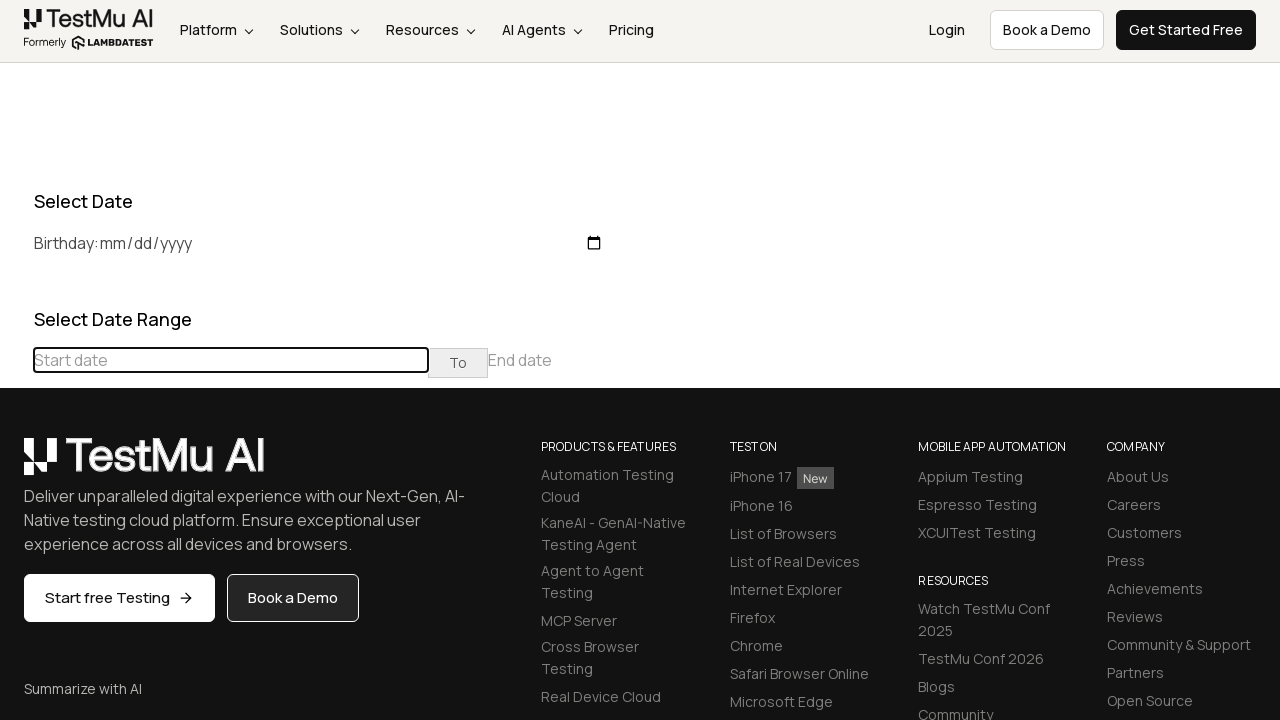

Clicked previous button to navigate to earlier months at (16, 465) on div[class="datepicker-days"] th[class="prev"]
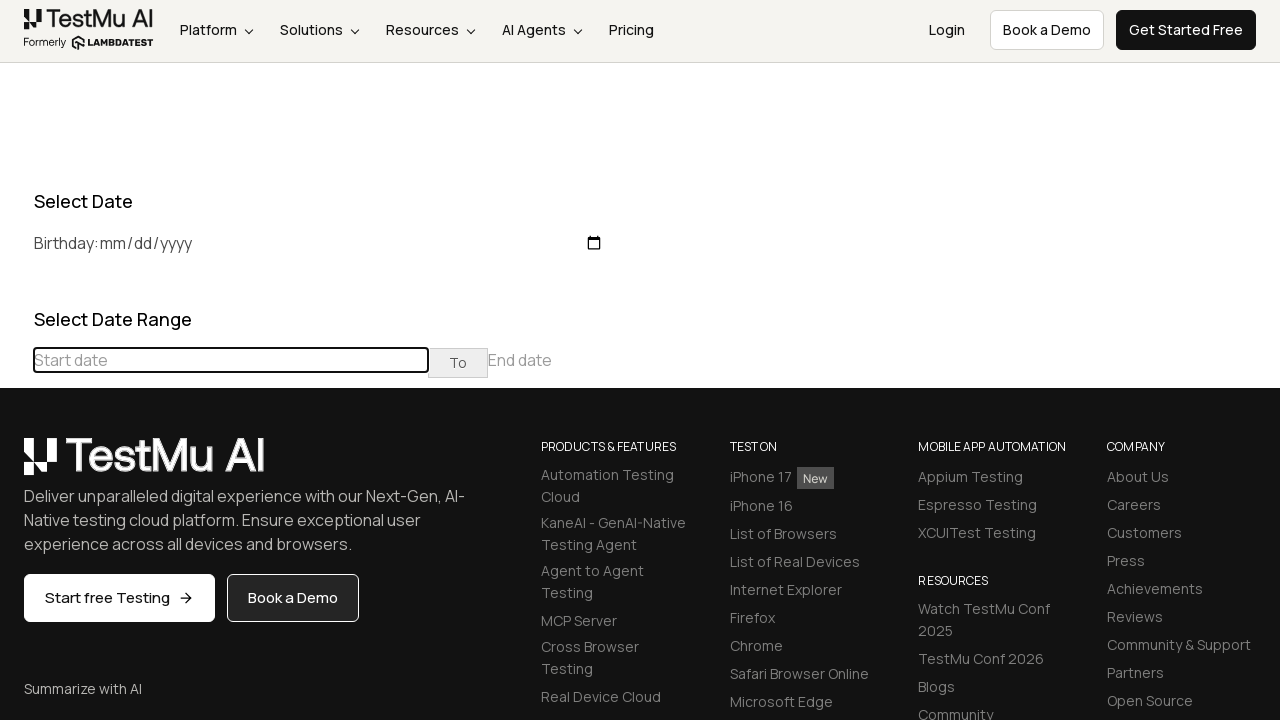

Clicked previous button to navigate to earlier months at (16, 465) on div[class="datepicker-days"] th[class="prev"]
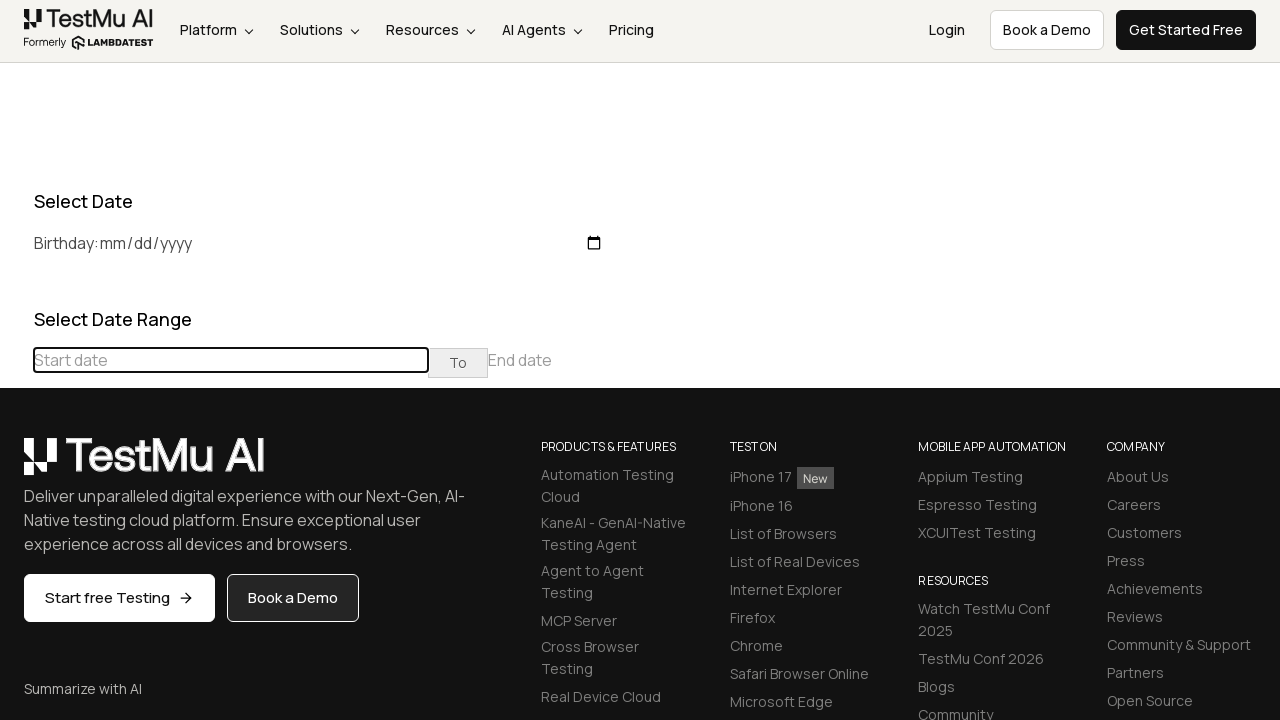

Clicked previous button to navigate to earlier months at (16, 465) on div[class="datepicker-days"] th[class="prev"]
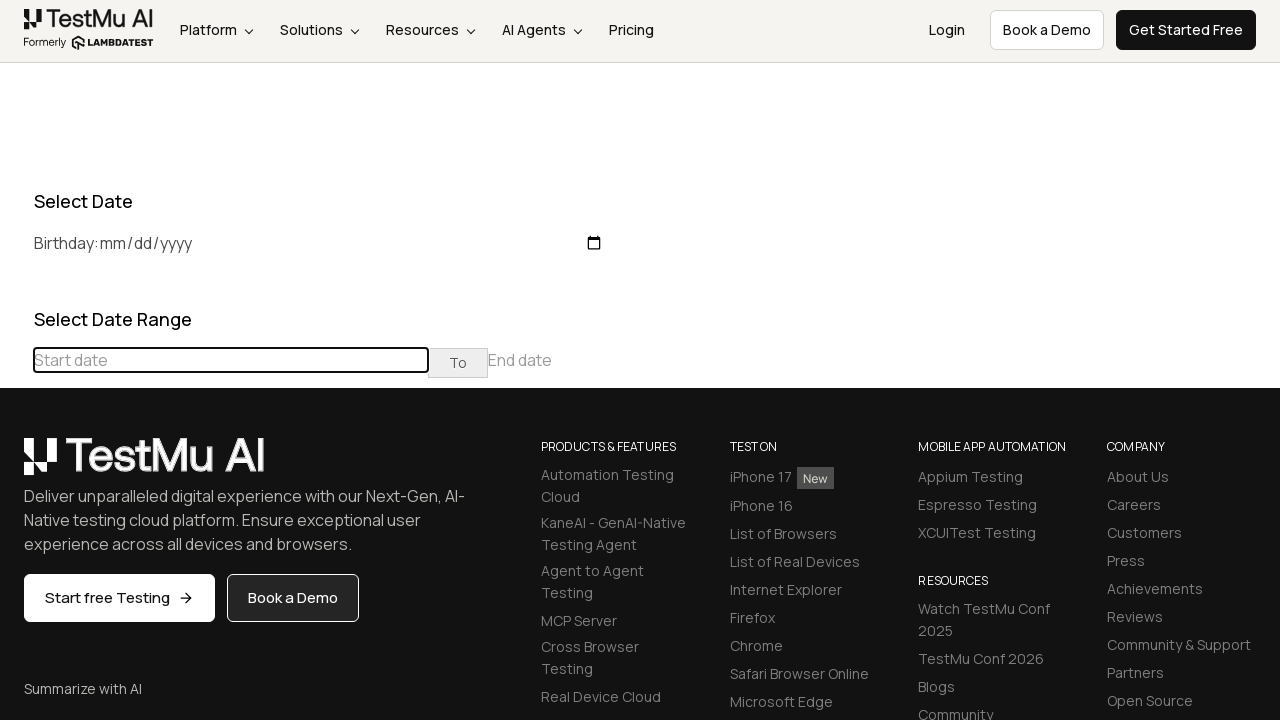

Clicked previous button to navigate to earlier months at (16, 465) on div[class="datepicker-days"] th[class="prev"]
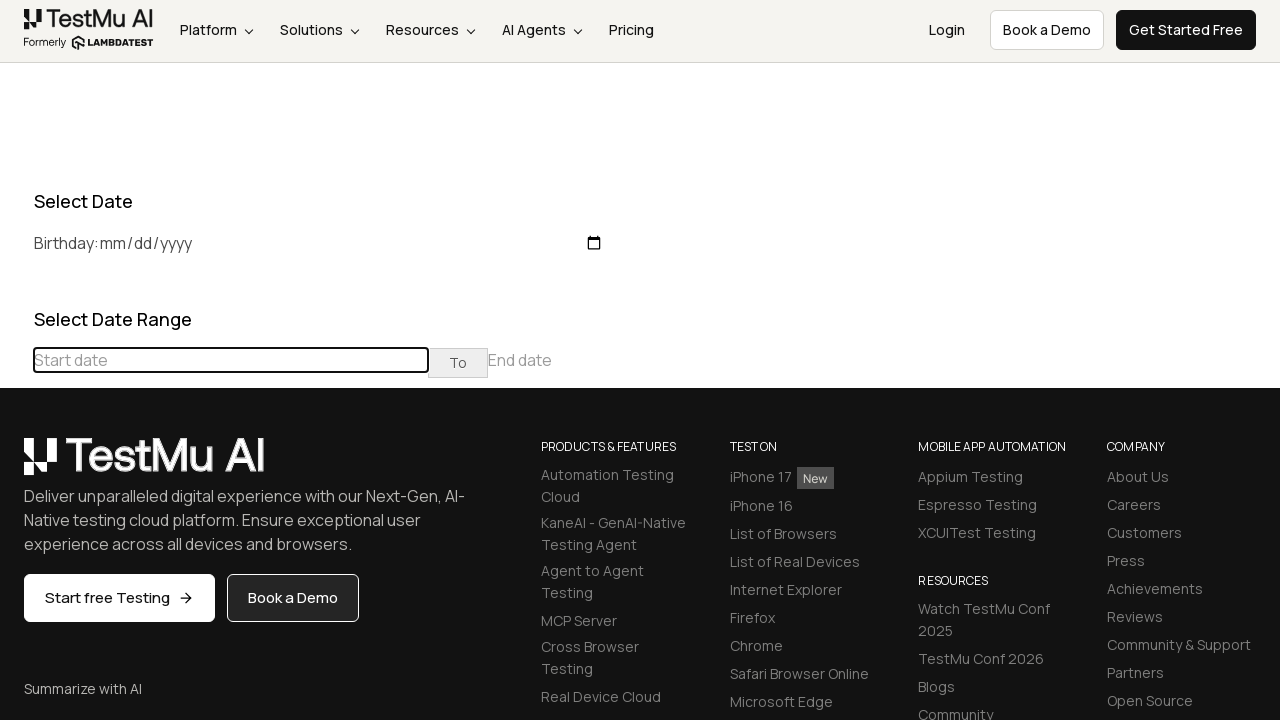

Clicked previous button to navigate to earlier months at (16, 465) on div[class="datepicker-days"] th[class="prev"]
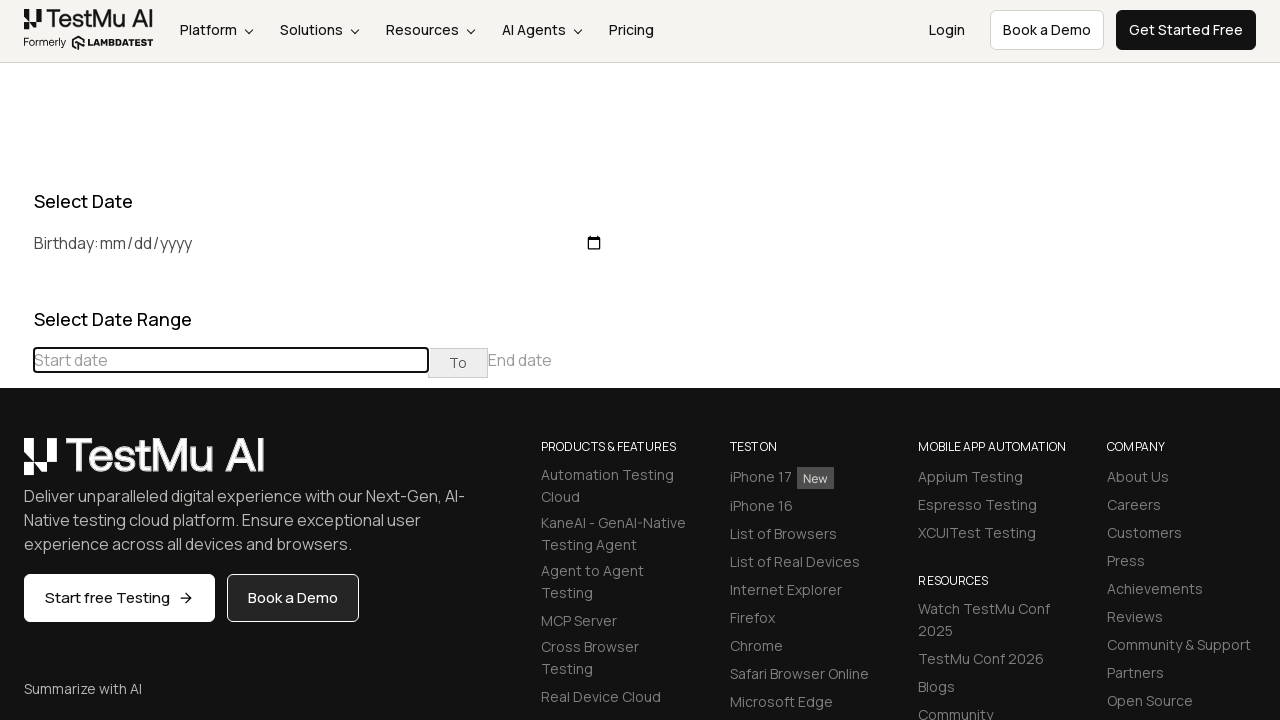

Clicked previous button to navigate to earlier months at (16, 465) on div[class="datepicker-days"] th[class="prev"]
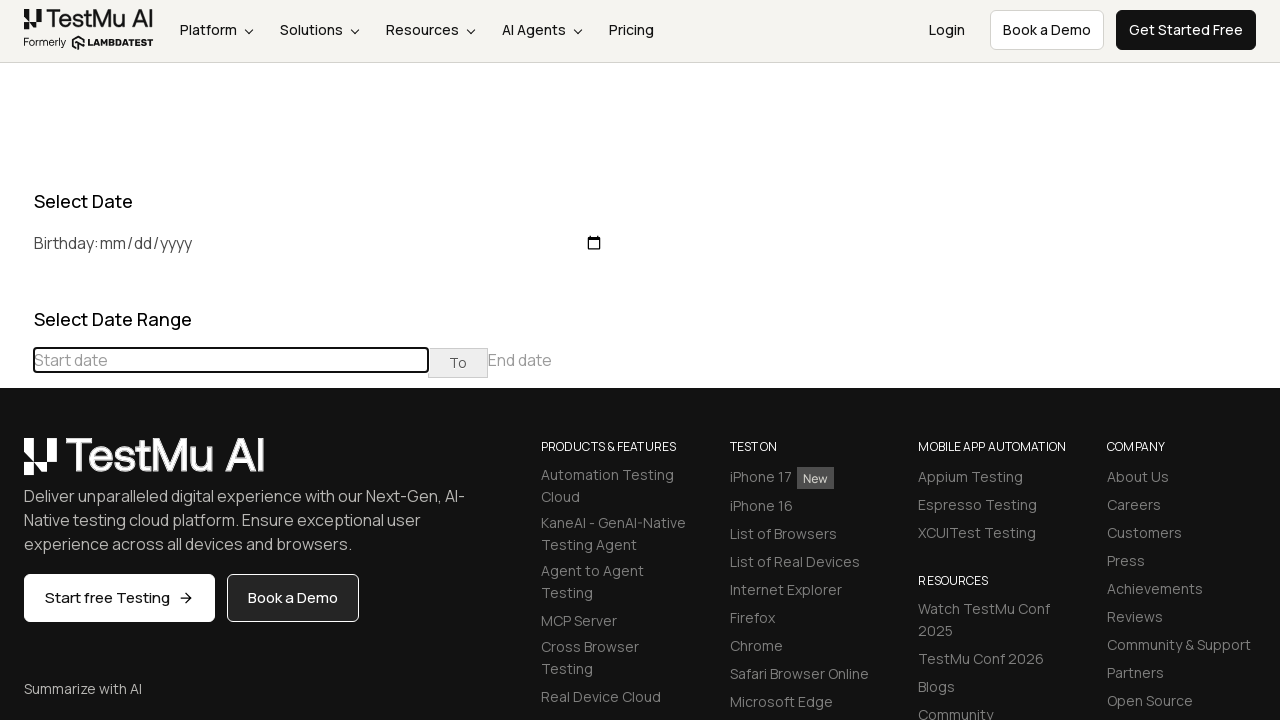

Clicked previous button to navigate to earlier months at (16, 465) on div[class="datepicker-days"] th[class="prev"]
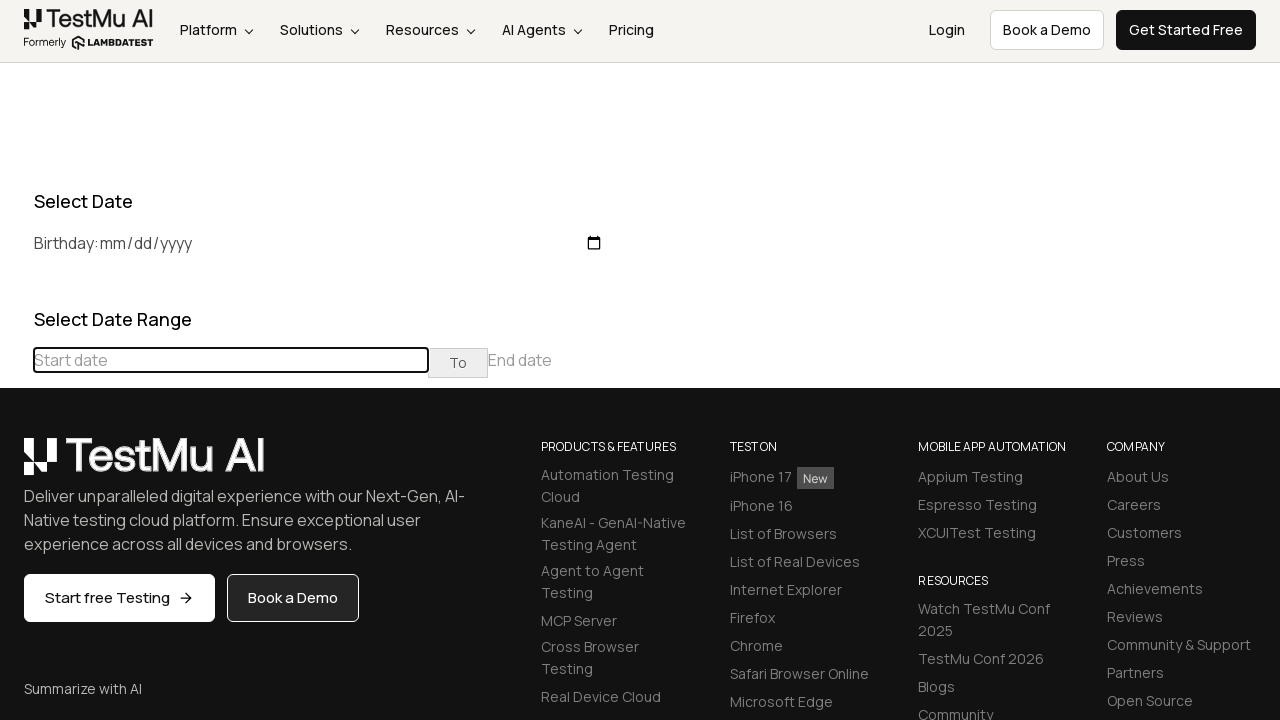

Clicked previous button to navigate to earlier months at (16, 465) on div[class="datepicker-days"] th[class="prev"]
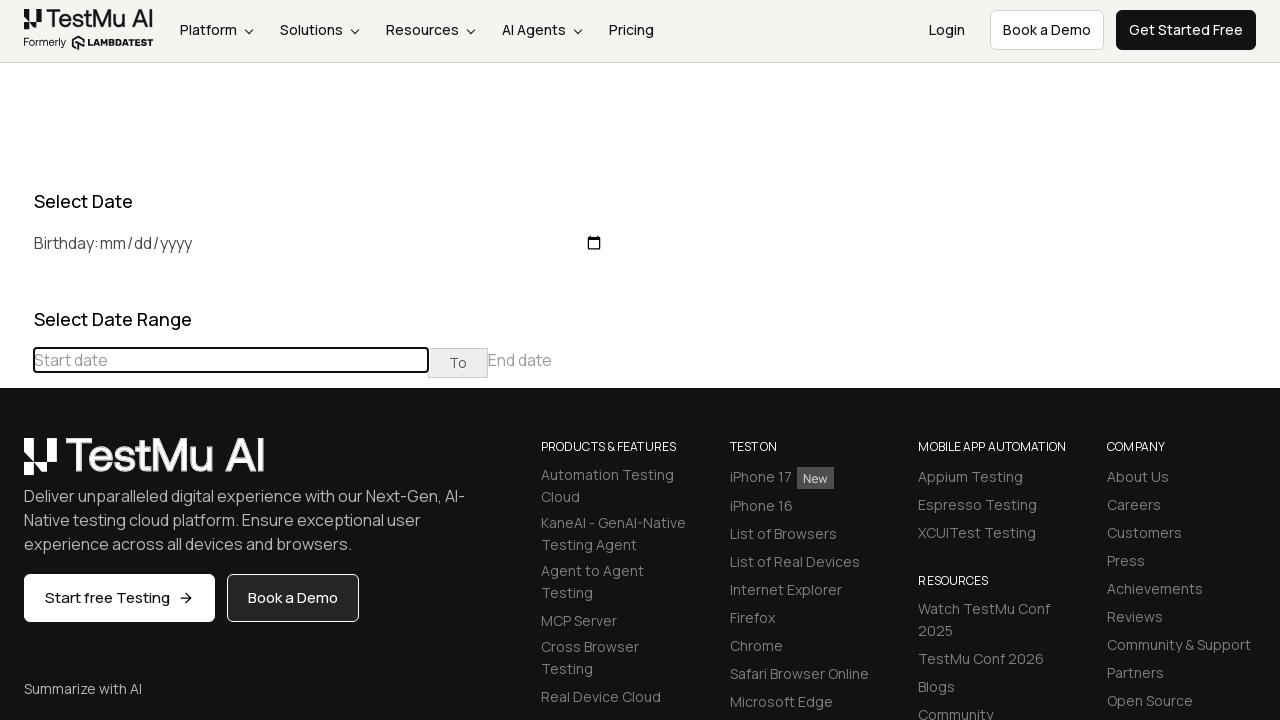

Clicked previous button to navigate to earlier months at (16, 465) on div[class="datepicker-days"] th[class="prev"]
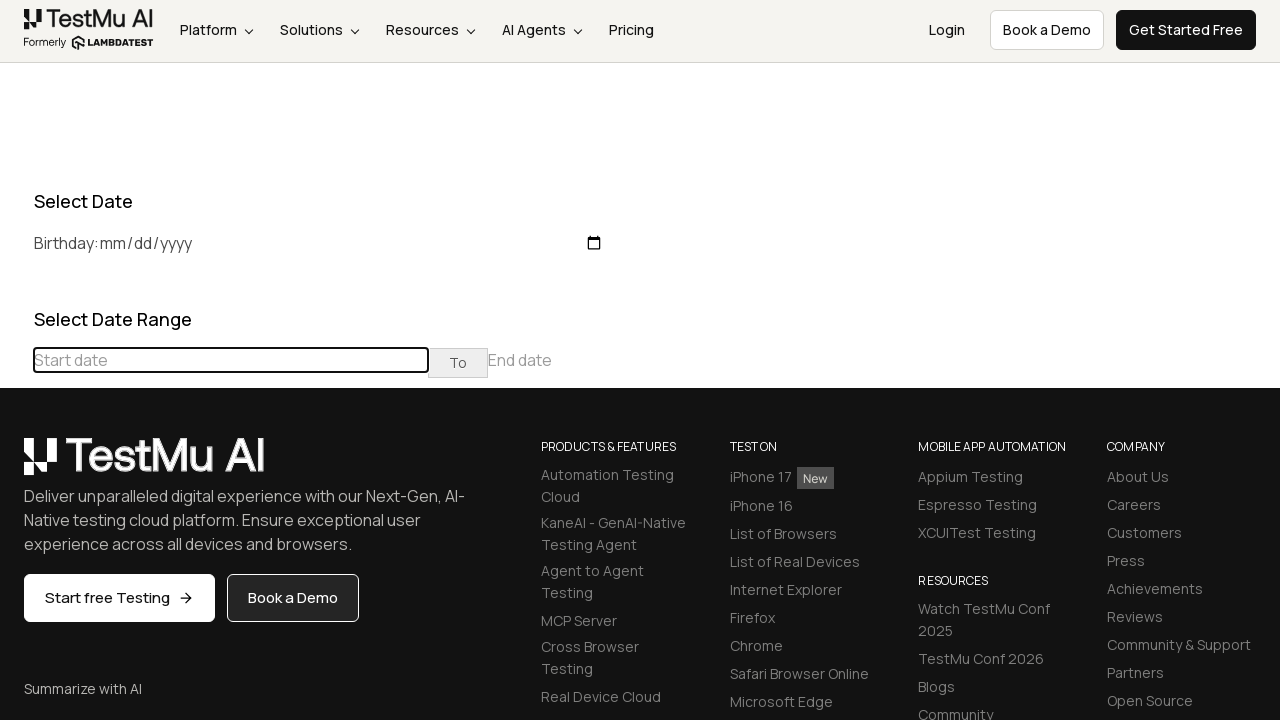

Clicked previous button to navigate to earlier months at (16, 465) on div[class="datepicker-days"] th[class="prev"]
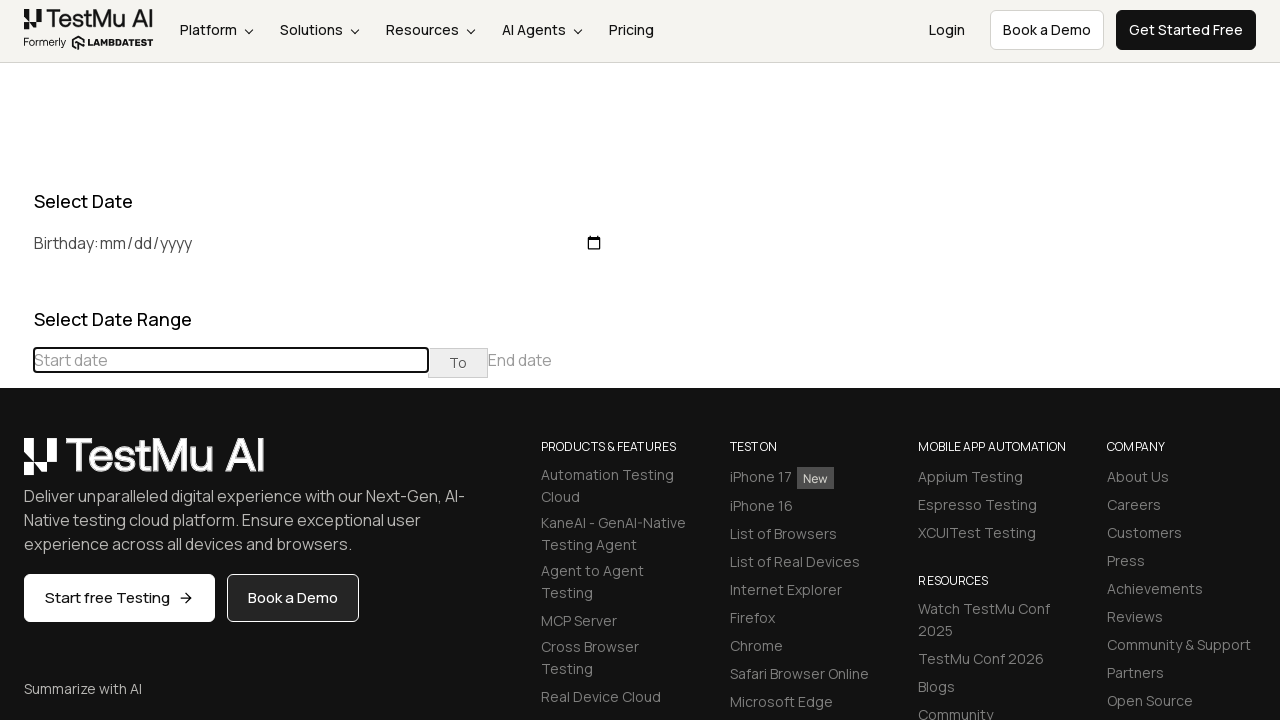

Clicked previous button to navigate to earlier months at (16, 465) on div[class="datepicker-days"] th[class="prev"]
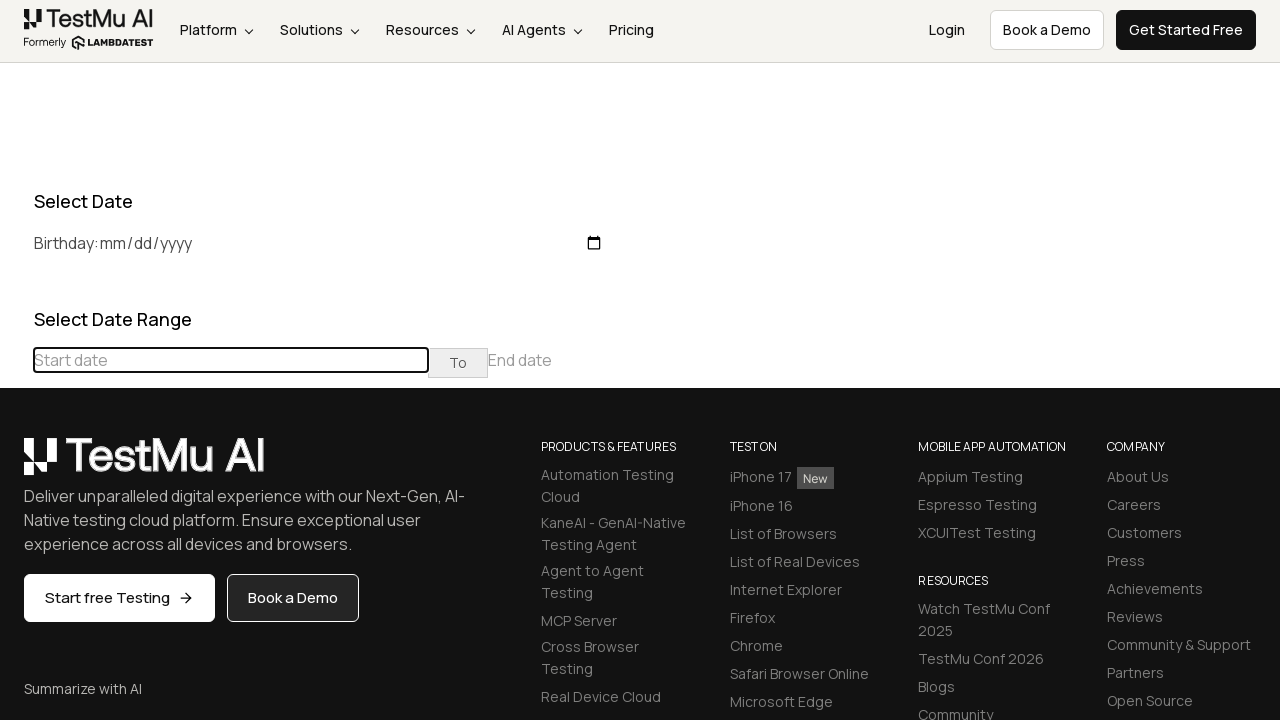

Clicked previous button to navigate to earlier months at (16, 465) on div[class="datepicker-days"] th[class="prev"]
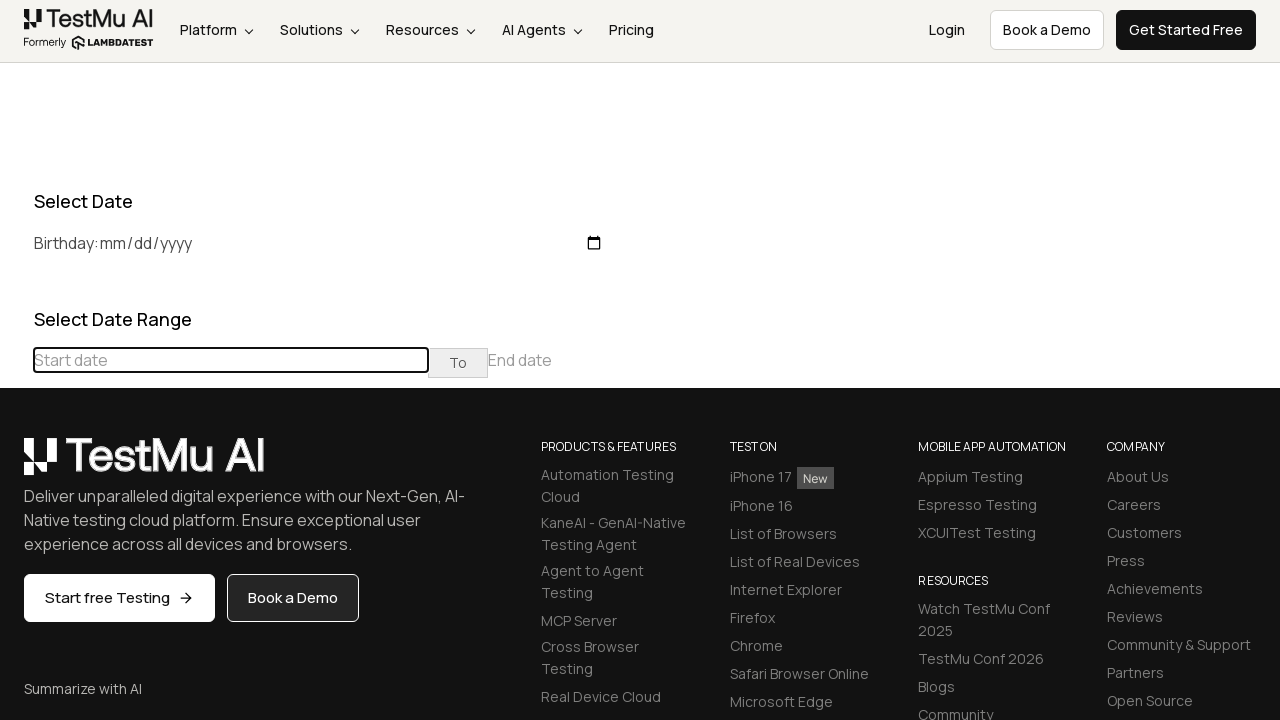

Clicked previous button to navigate to earlier months at (16, 465) on div[class="datepicker-days"] th[class="prev"]
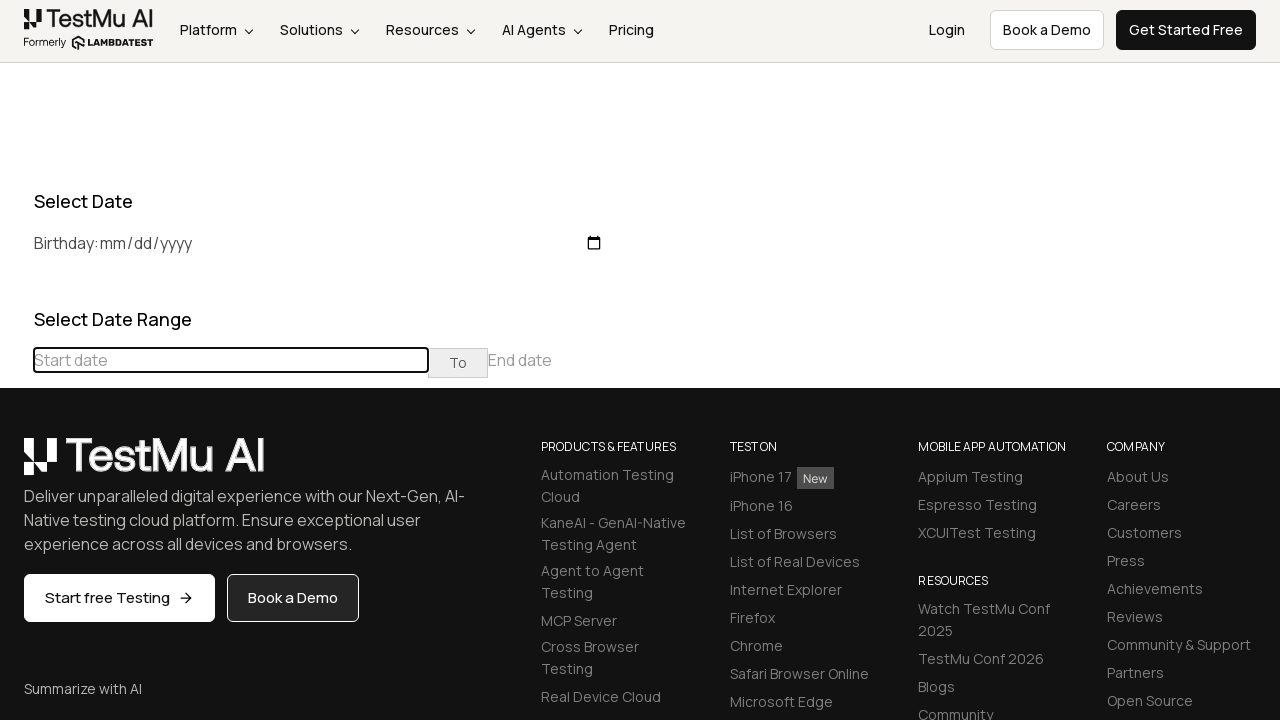

Clicked previous button to navigate to earlier months at (16, 465) on div[class="datepicker-days"] th[class="prev"]
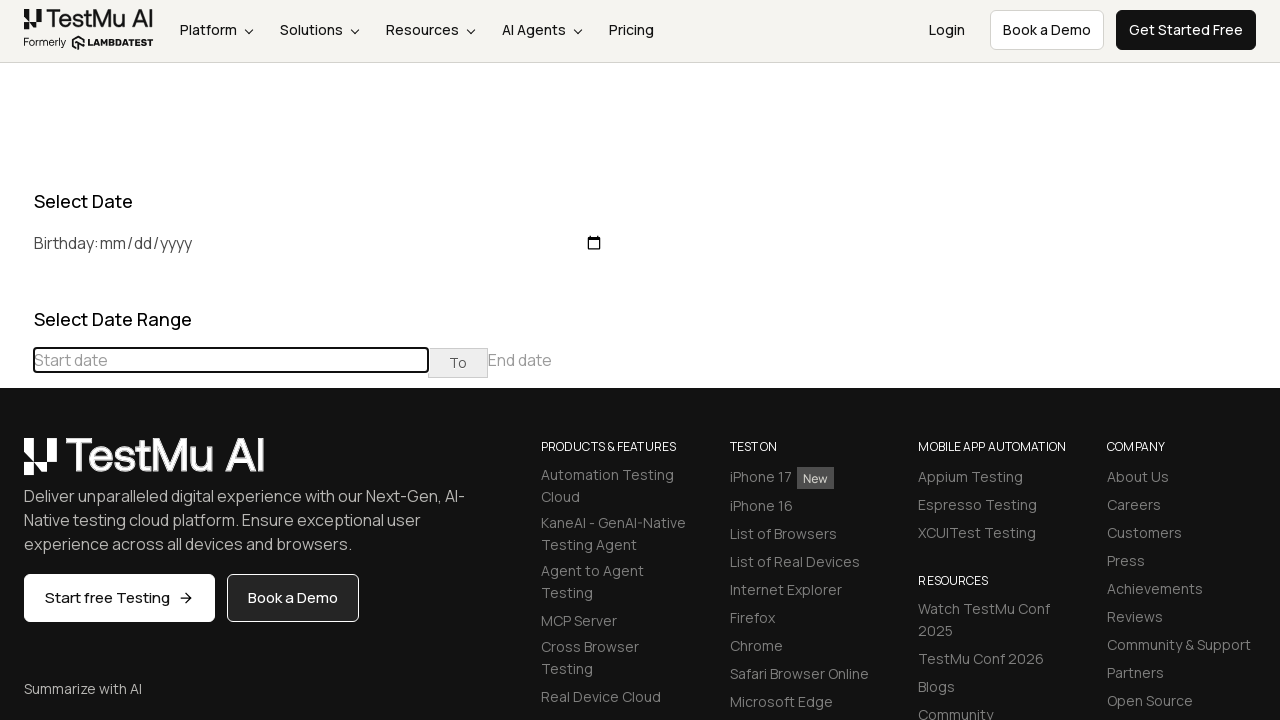

Clicked previous button to navigate to earlier months at (16, 465) on div[class="datepicker-days"] th[class="prev"]
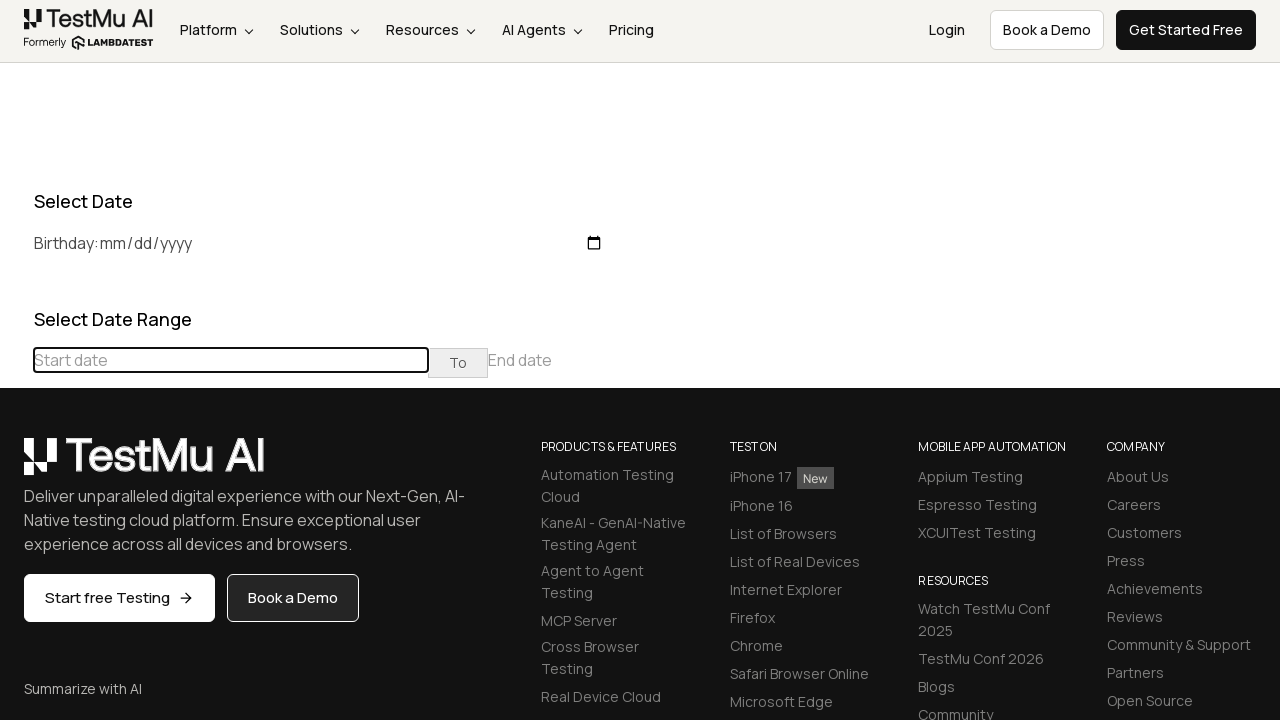

Clicked previous button to navigate to earlier months at (16, 465) on div[class="datepicker-days"] th[class="prev"]
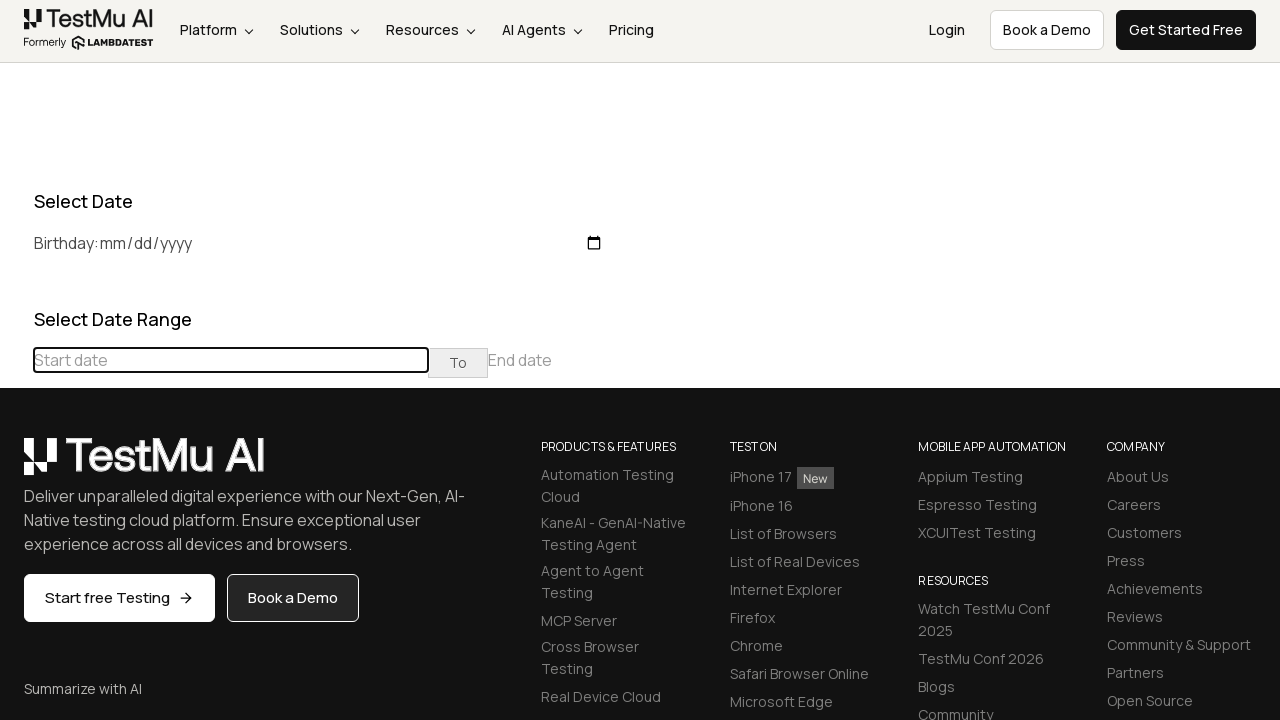

Clicked previous button to navigate to earlier months at (16, 465) on div[class="datepicker-days"] th[class="prev"]
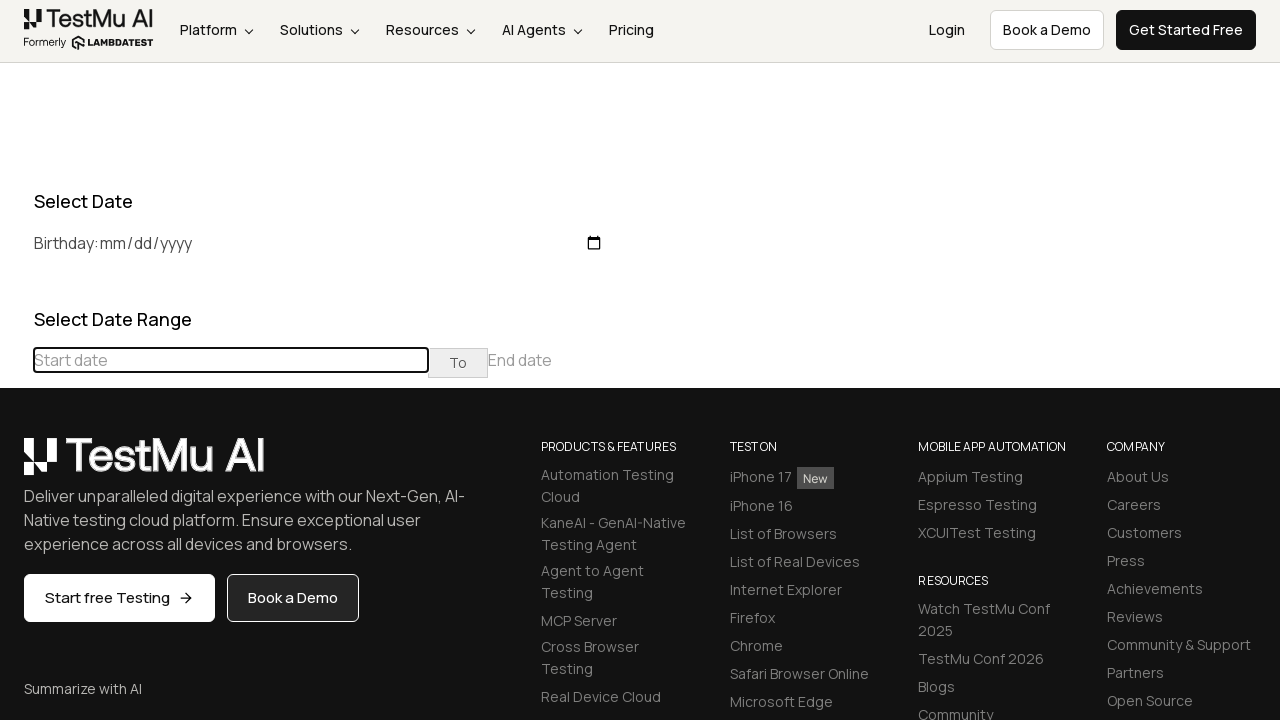

Clicked previous button to navigate to earlier months at (16, 465) on div[class="datepicker-days"] th[class="prev"]
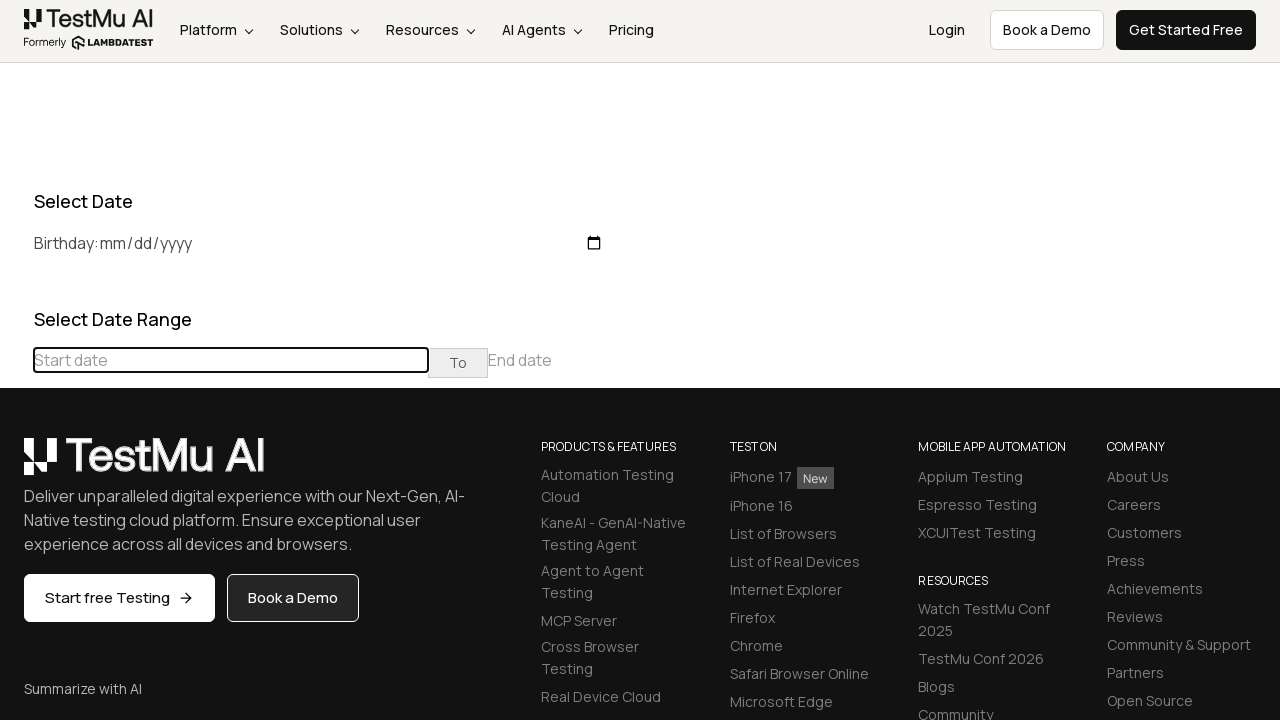

Clicked previous button to navigate to earlier months at (16, 465) on div[class="datepicker-days"] th[class="prev"]
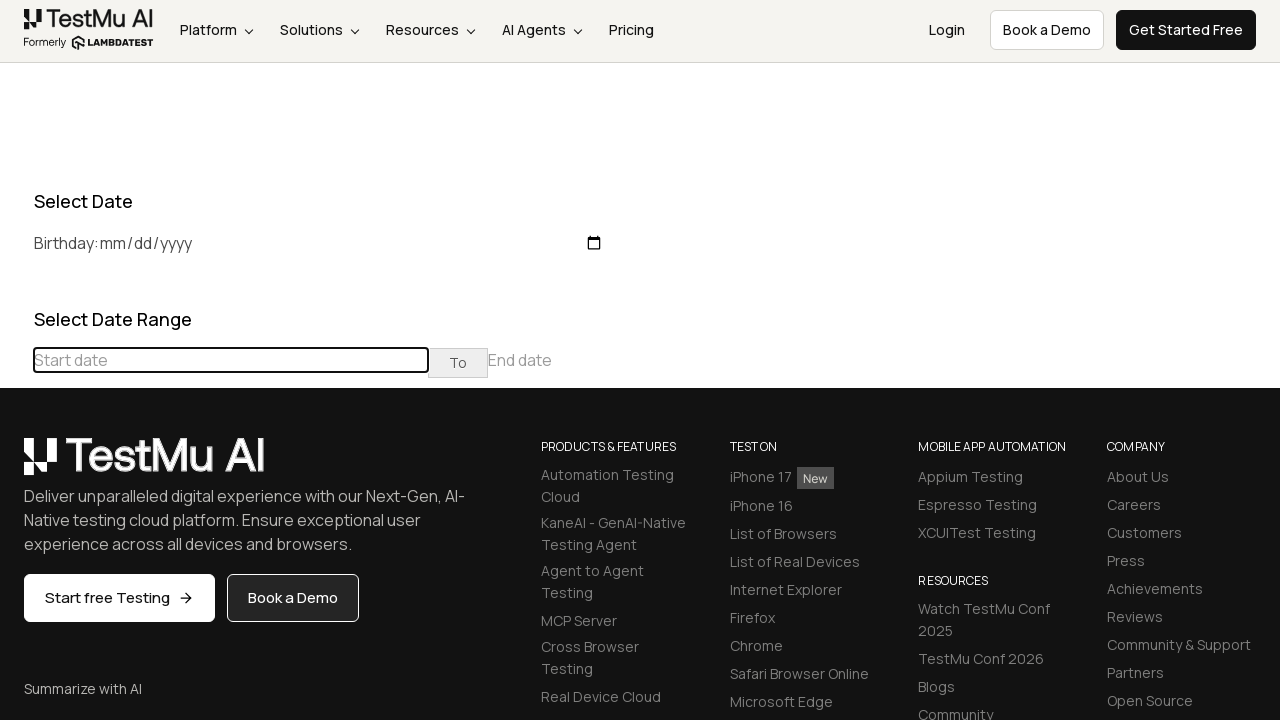

Clicked previous button to navigate to earlier months at (16, 465) on div[class="datepicker-days"] th[class="prev"]
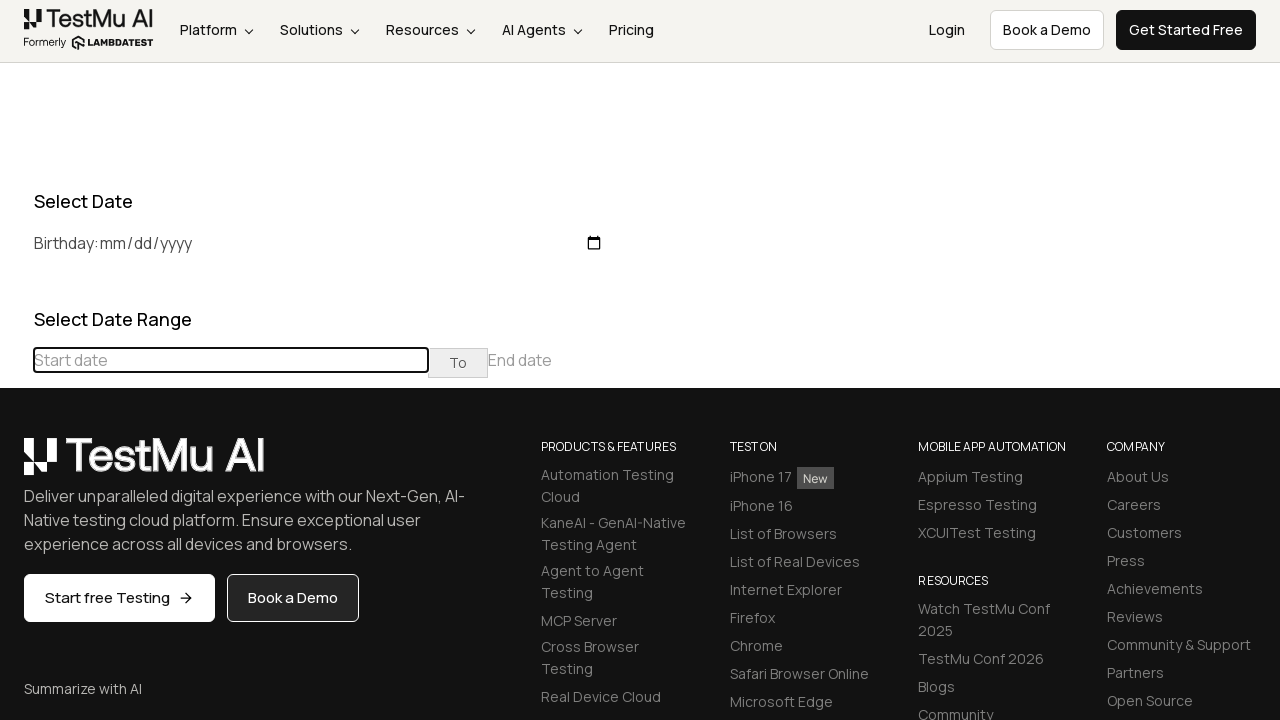

Clicked previous button to navigate to earlier months at (16, 465) on div[class="datepicker-days"] th[class="prev"]
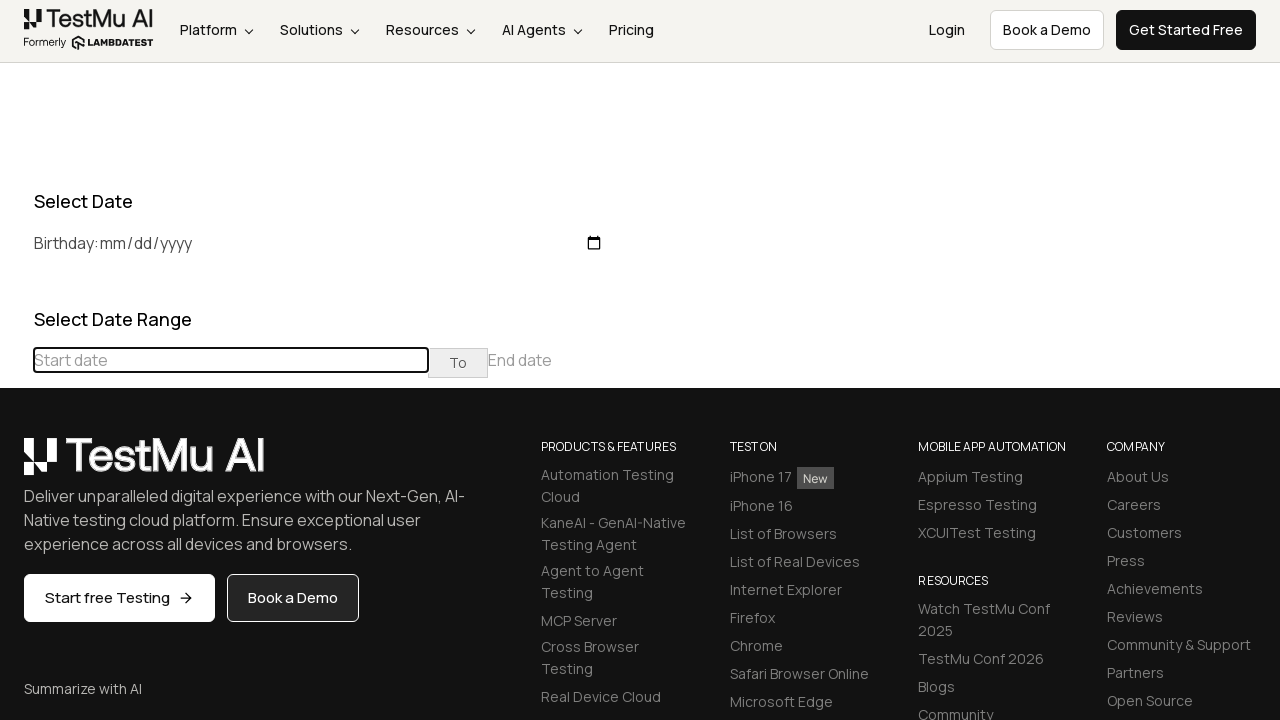

Clicked previous button to navigate to earlier months at (16, 465) on div[class="datepicker-days"] th[class="prev"]
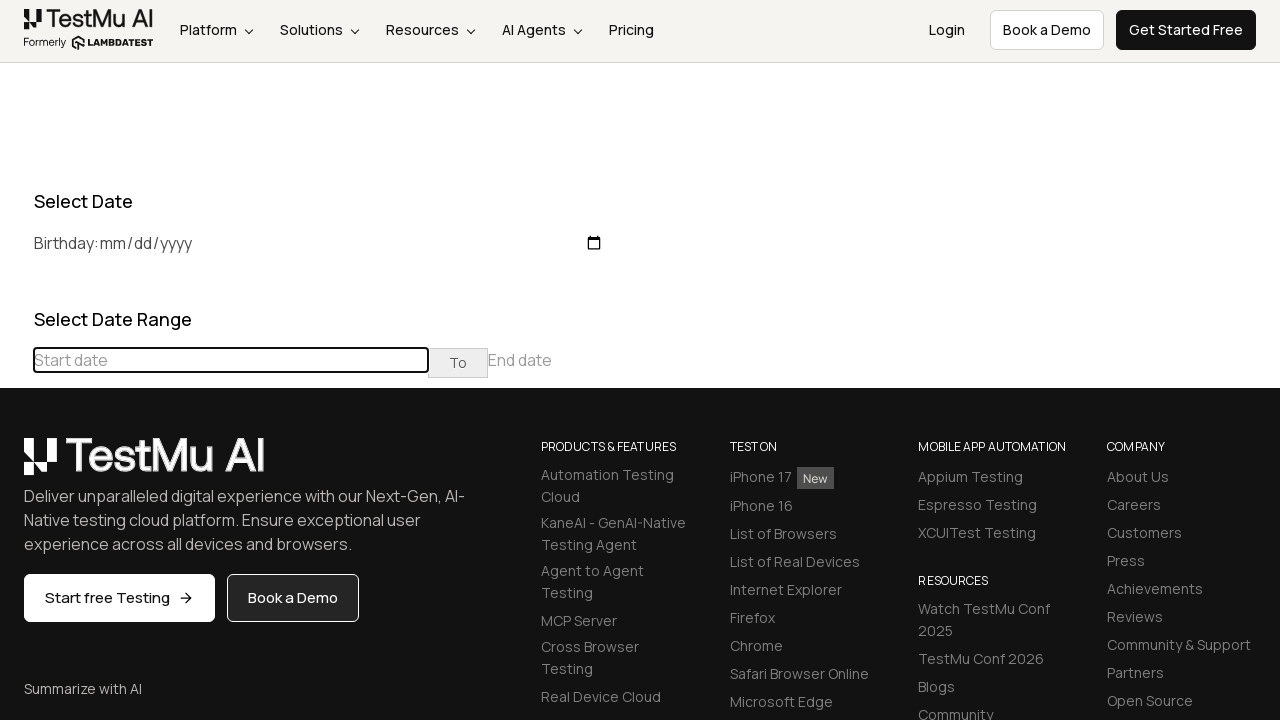

Clicked previous button to navigate to earlier months at (16, 465) on div[class="datepicker-days"] th[class="prev"]
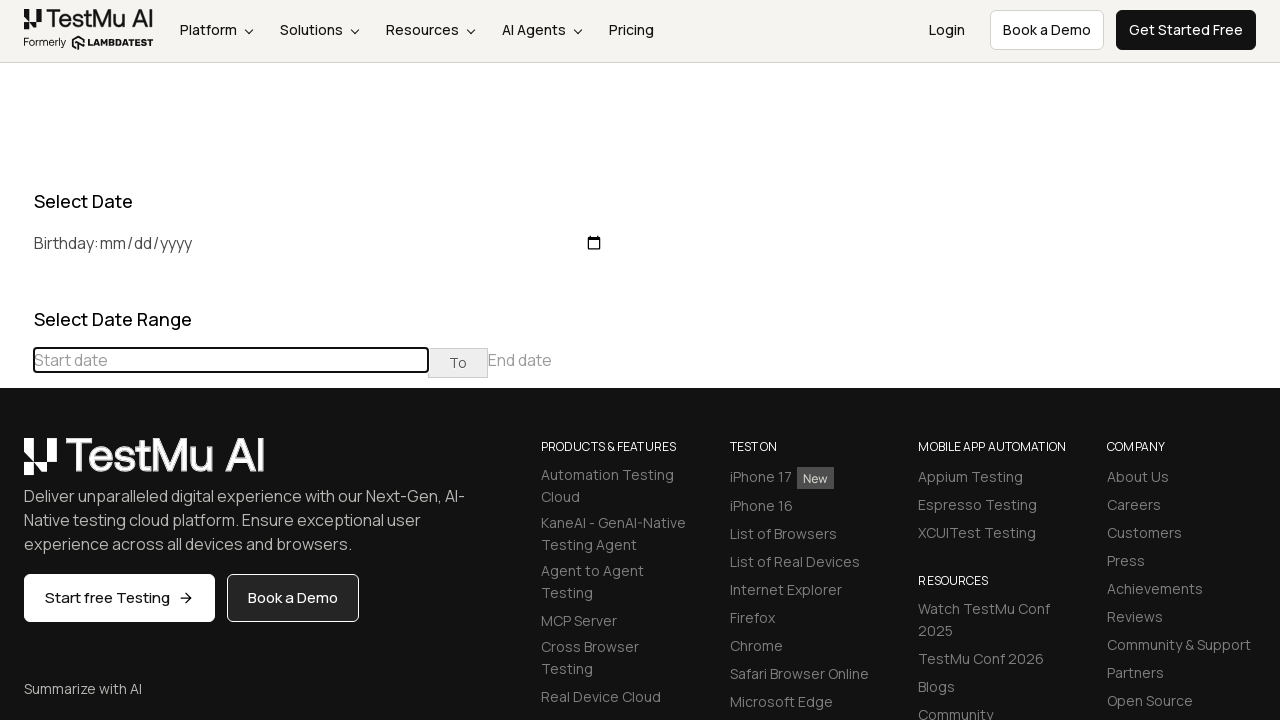

Clicked previous button to navigate to earlier months at (16, 465) on div[class="datepicker-days"] th[class="prev"]
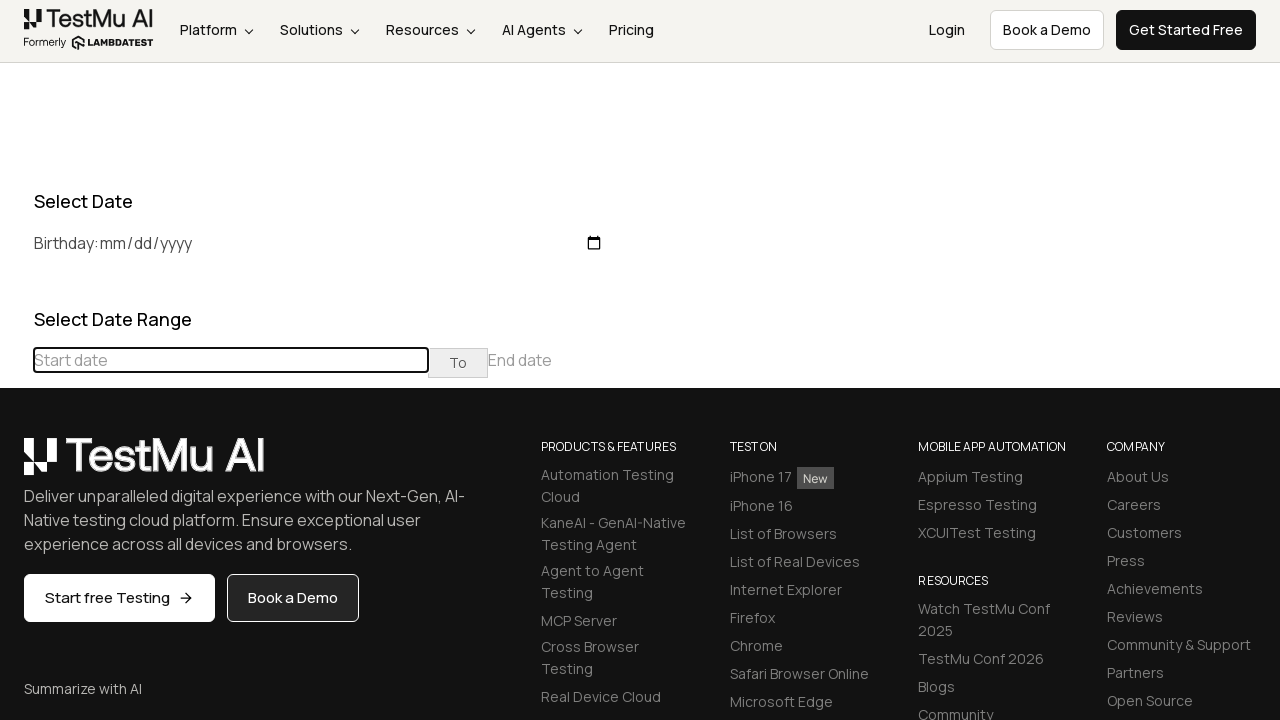

Clicked previous button to navigate to earlier months at (16, 465) on div[class="datepicker-days"] th[class="prev"]
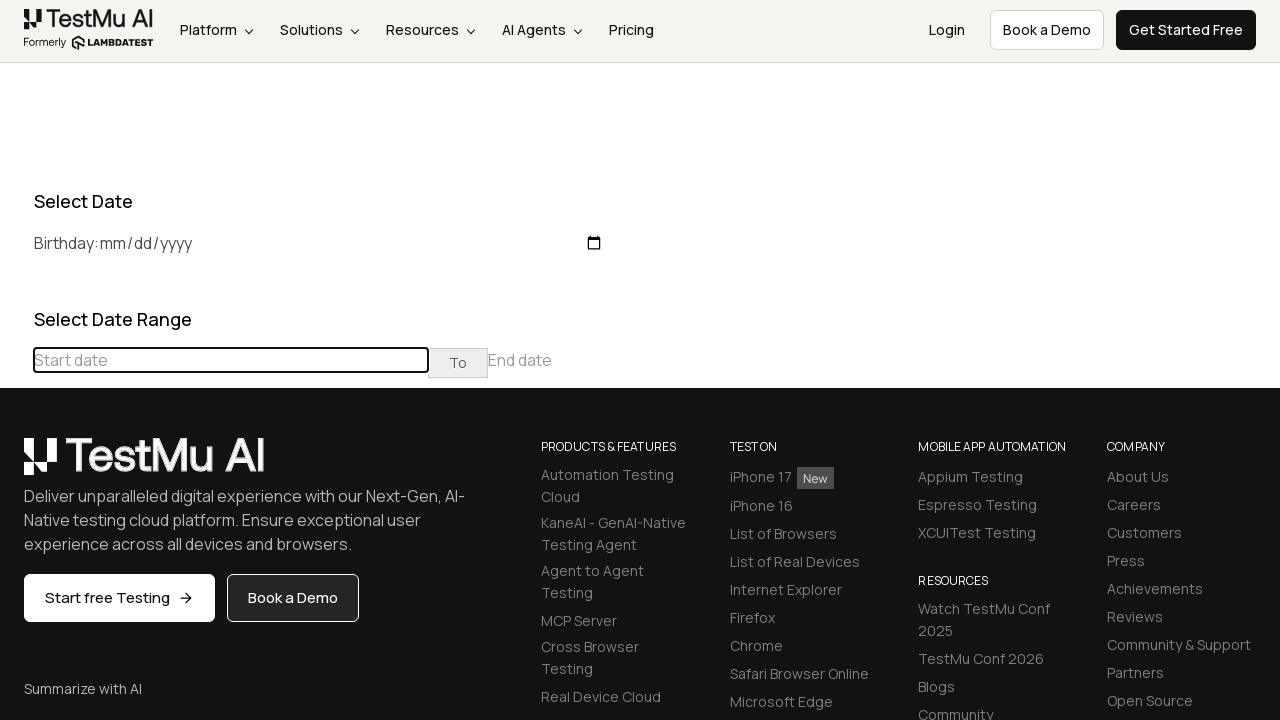

Clicked previous button to navigate to earlier months at (16, 465) on div[class="datepicker-days"] th[class="prev"]
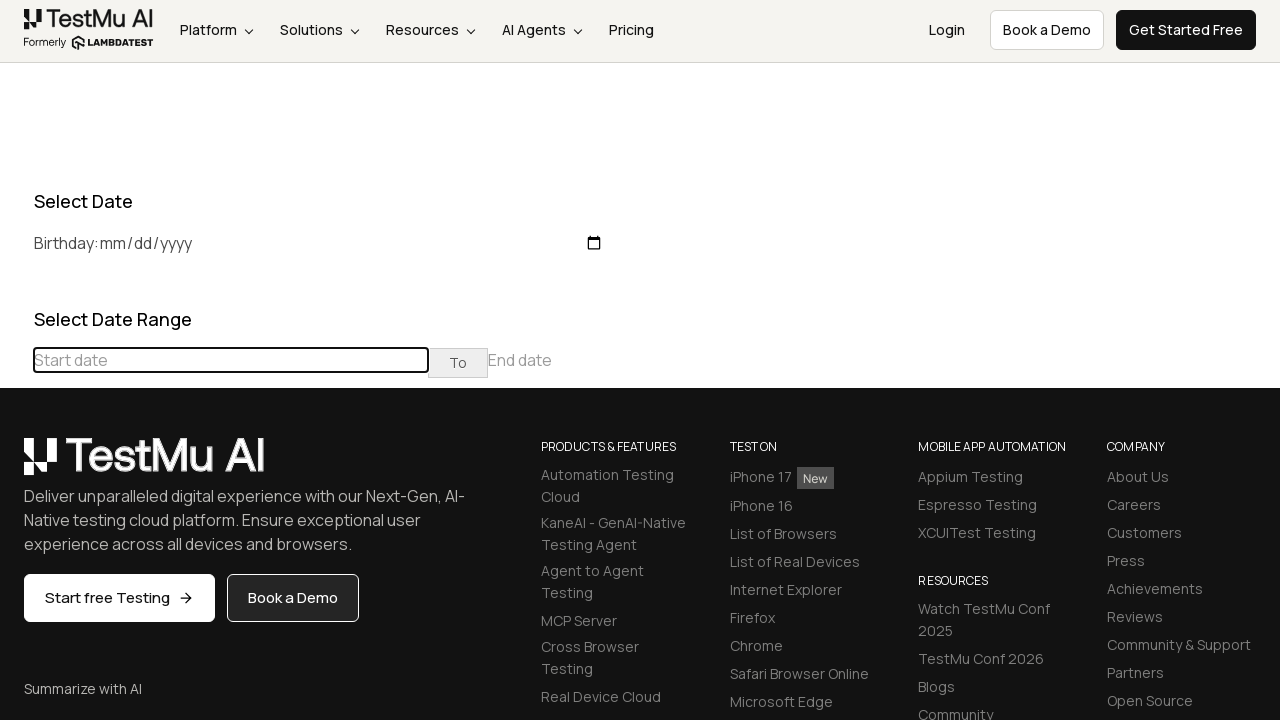

Clicked previous button to navigate to earlier months at (16, 465) on div[class="datepicker-days"] th[class="prev"]
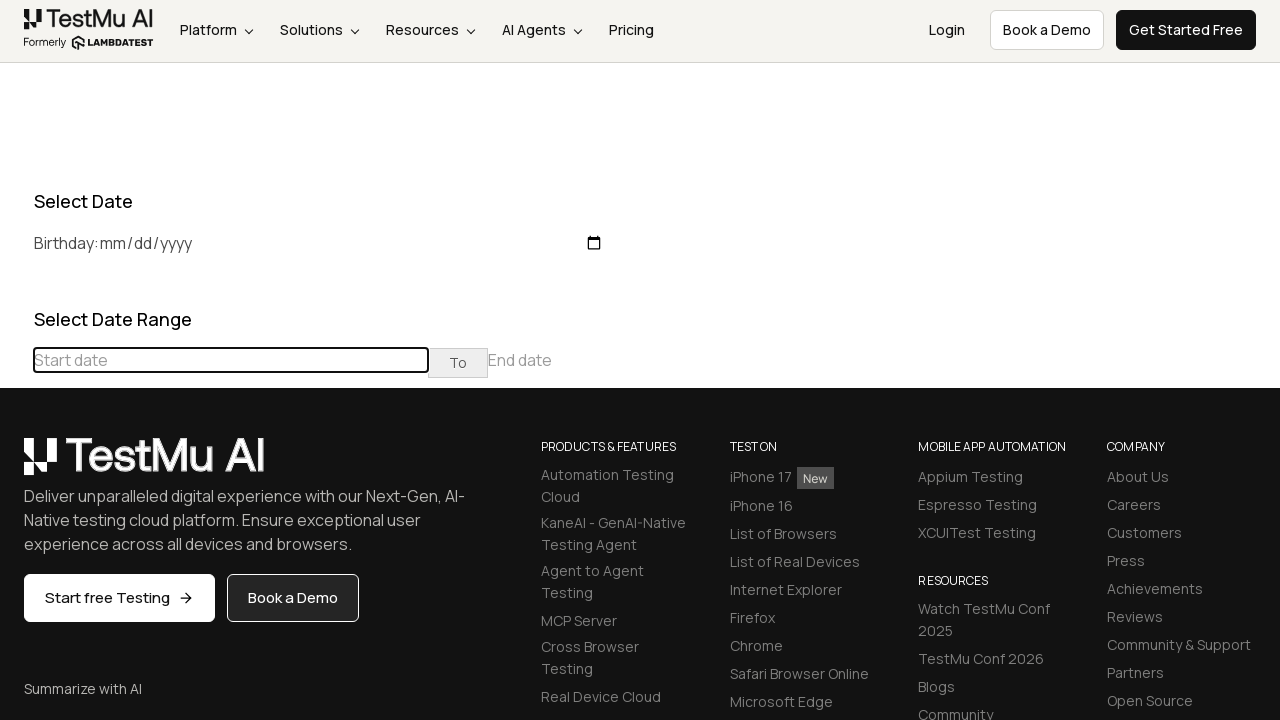

Clicked previous button to navigate to earlier months at (16, 465) on div[class="datepicker-days"] th[class="prev"]
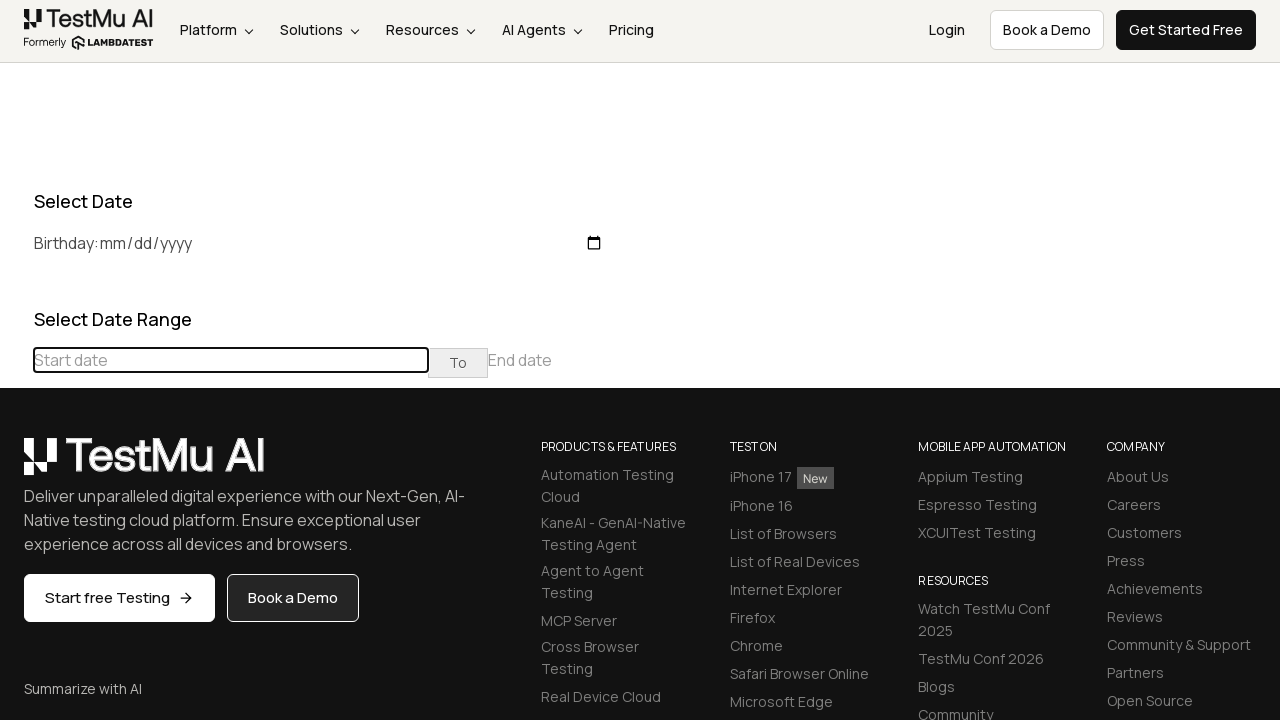

Clicked previous button to navigate to earlier months at (16, 465) on div[class="datepicker-days"] th[class="prev"]
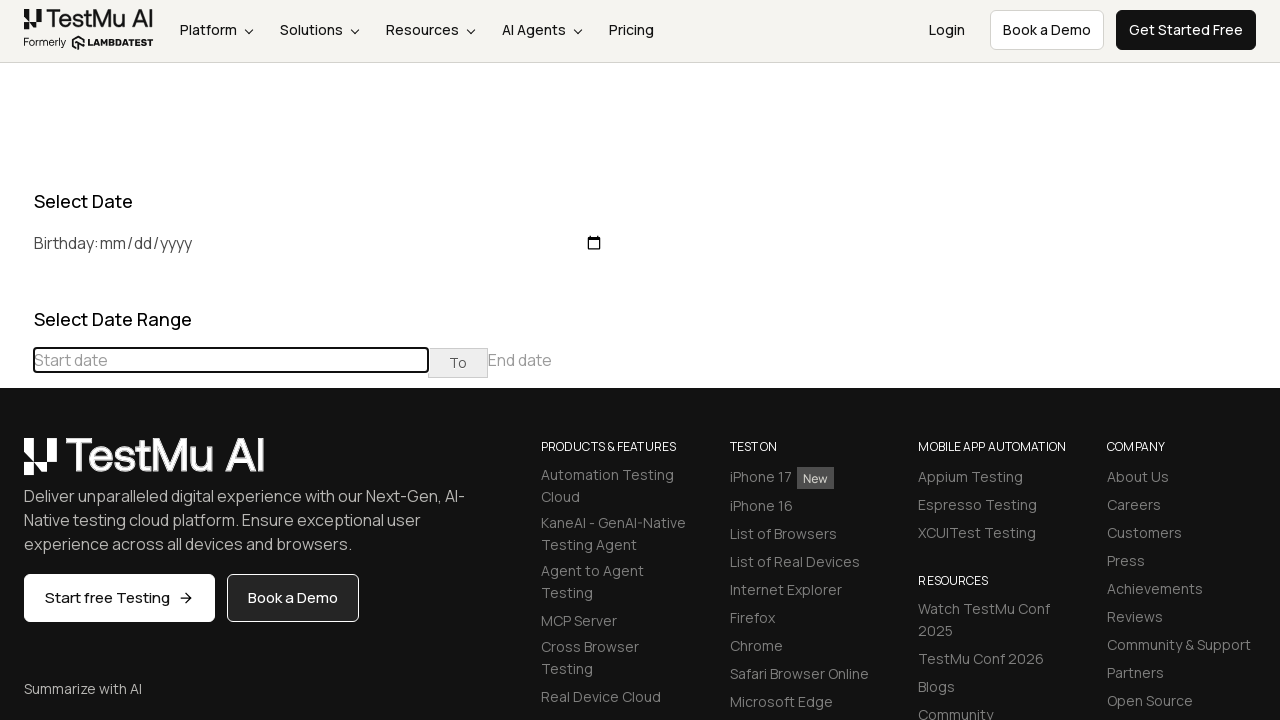

Clicked previous button to navigate to earlier months at (16, 465) on div[class="datepicker-days"] th[class="prev"]
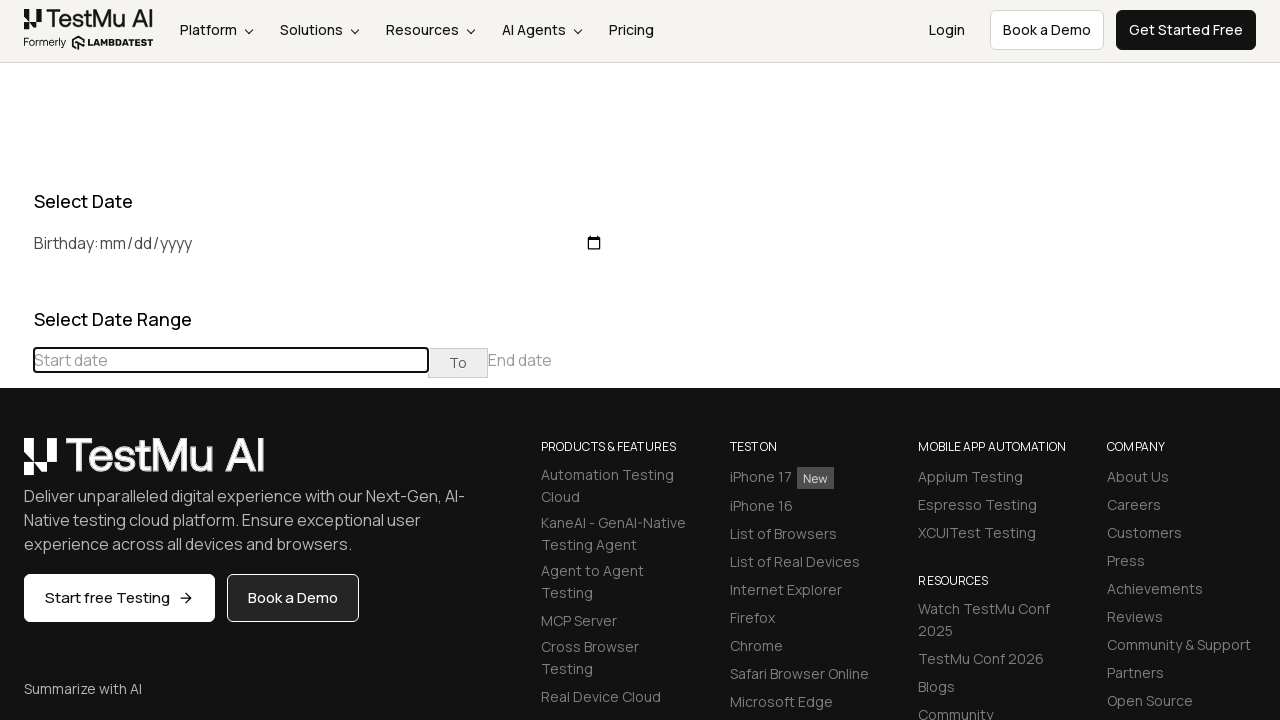

Clicked previous button to navigate to earlier months at (16, 465) on div[class="datepicker-days"] th[class="prev"]
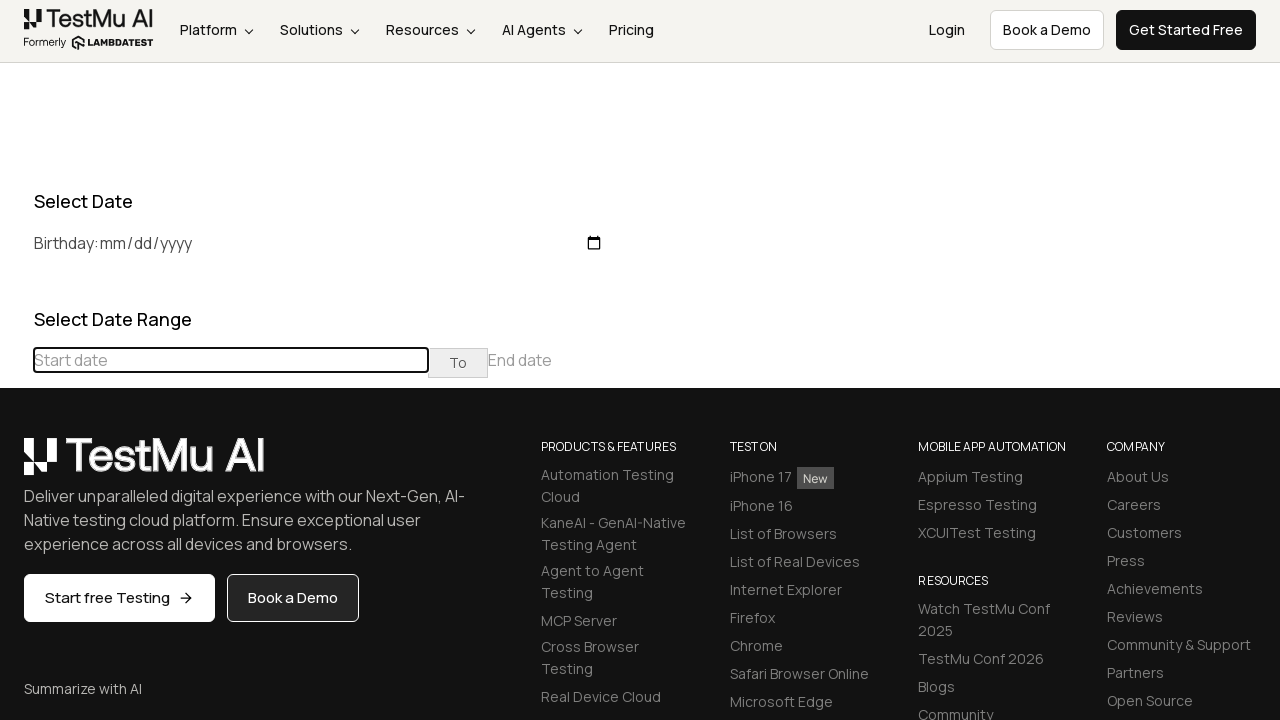

Clicked previous button to navigate to earlier months at (16, 465) on div[class="datepicker-days"] th[class="prev"]
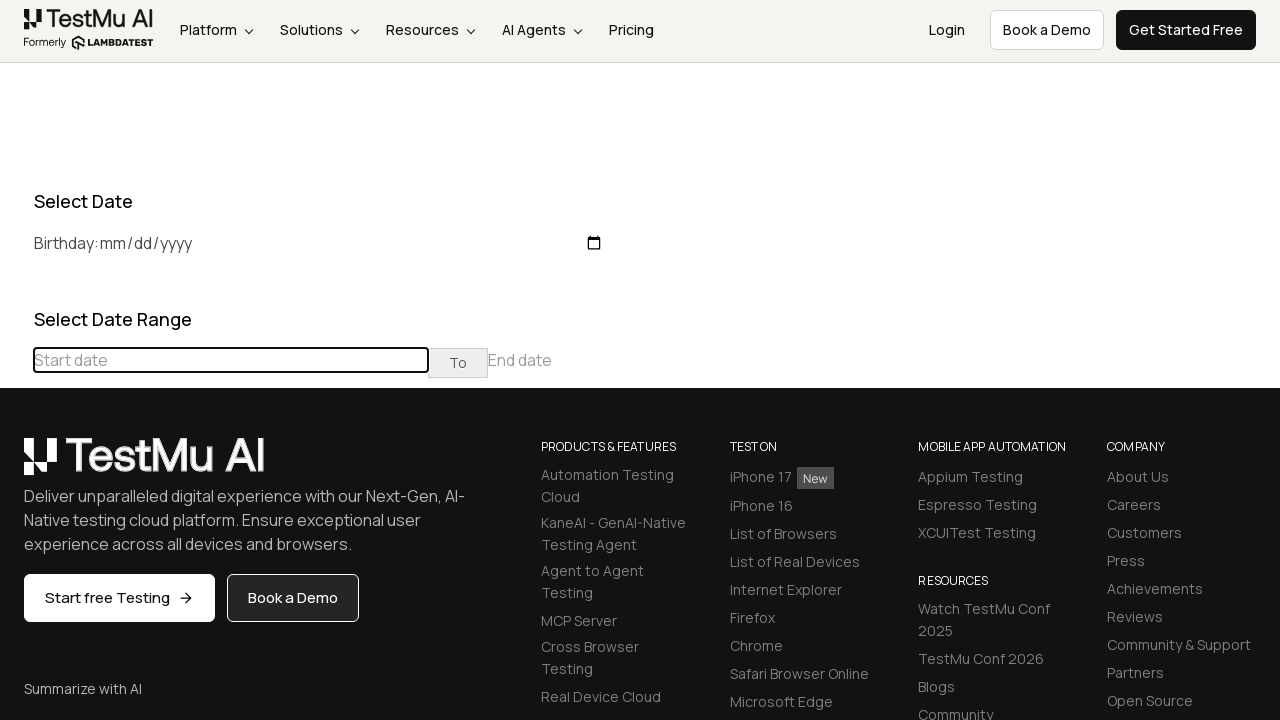

Clicked previous button to navigate to earlier months at (16, 465) on div[class="datepicker-days"] th[class="prev"]
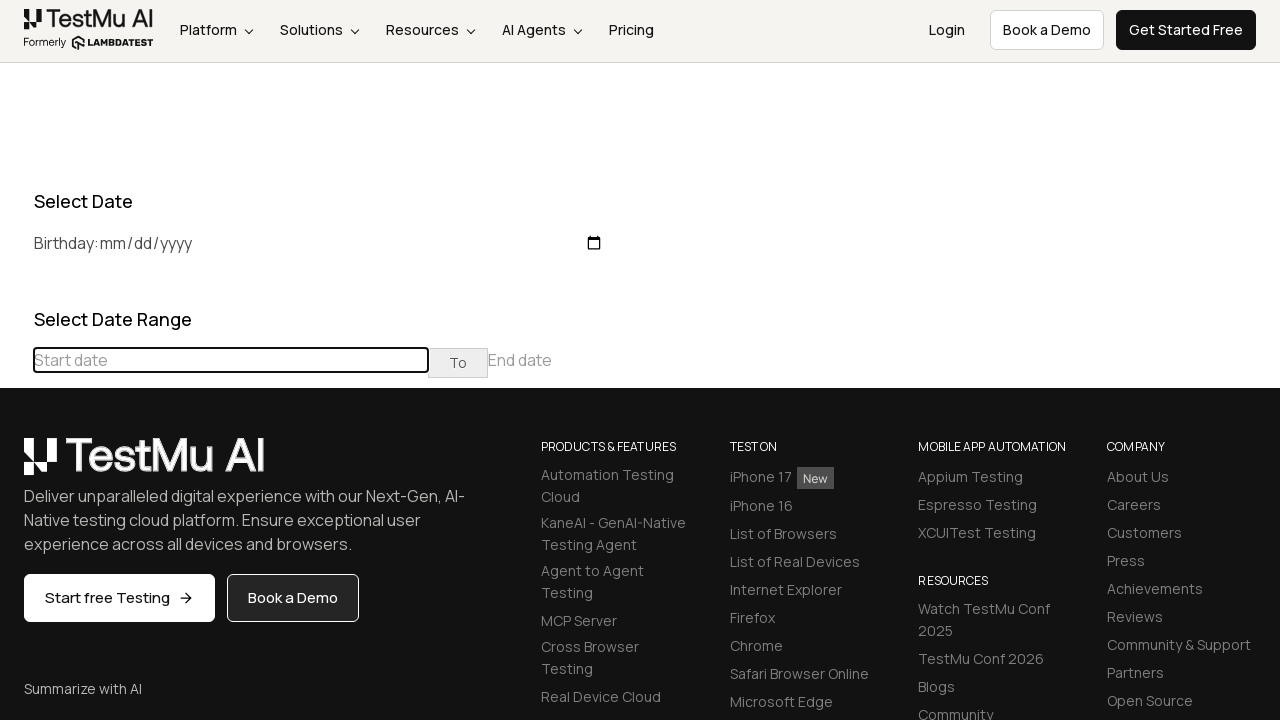

Clicked previous button to navigate to earlier months at (16, 465) on div[class="datepicker-days"] th[class="prev"]
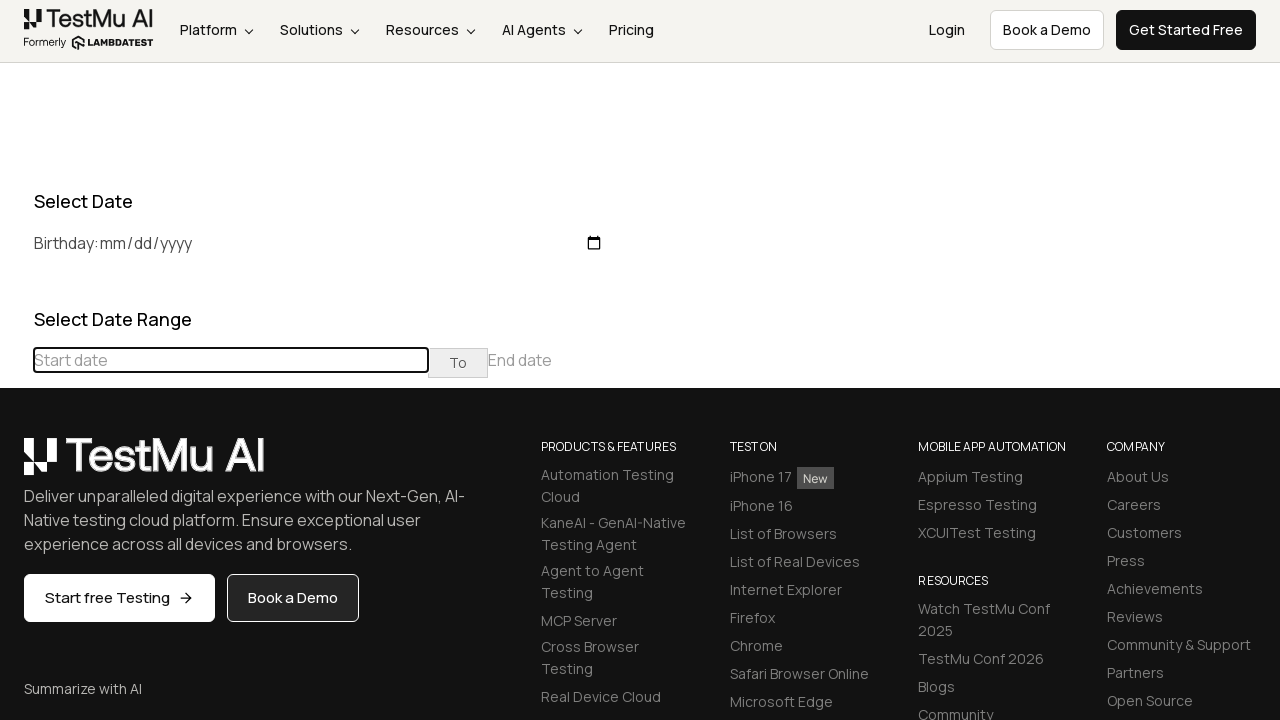

Clicked previous button to navigate to earlier months at (16, 465) on div[class="datepicker-days"] th[class="prev"]
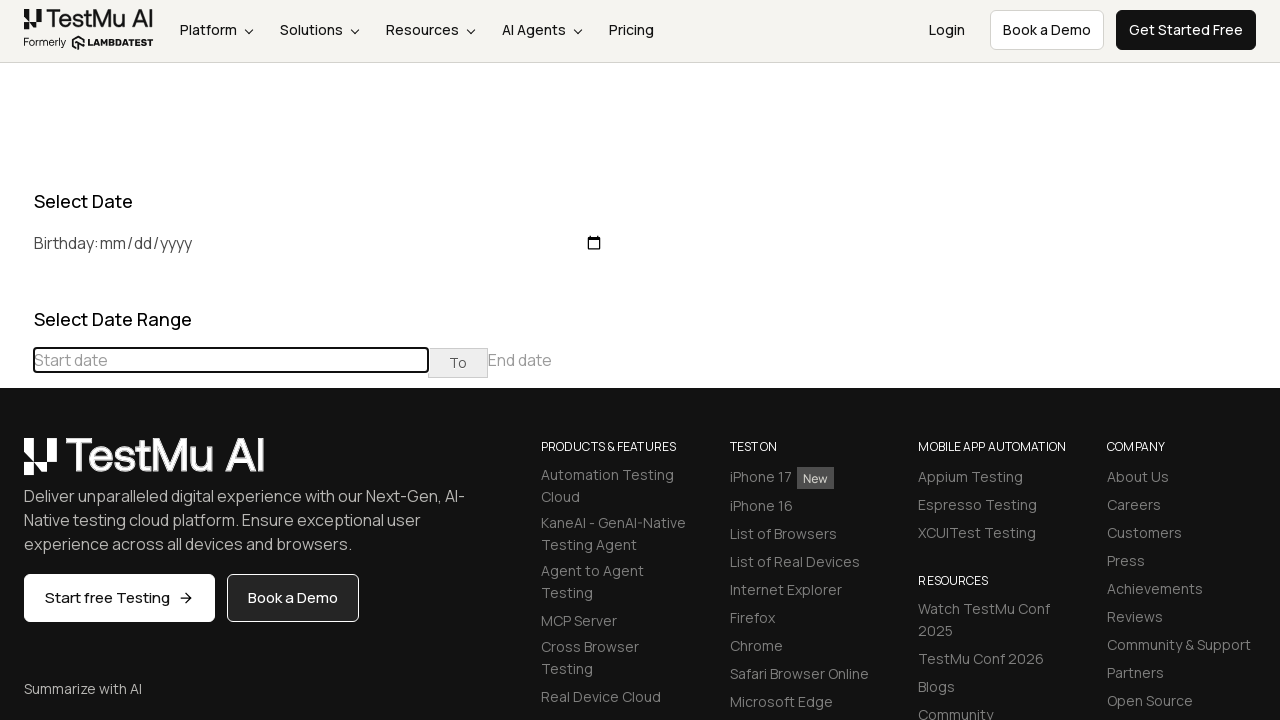

Clicked previous button to navigate to earlier months at (16, 465) on div[class="datepicker-days"] th[class="prev"]
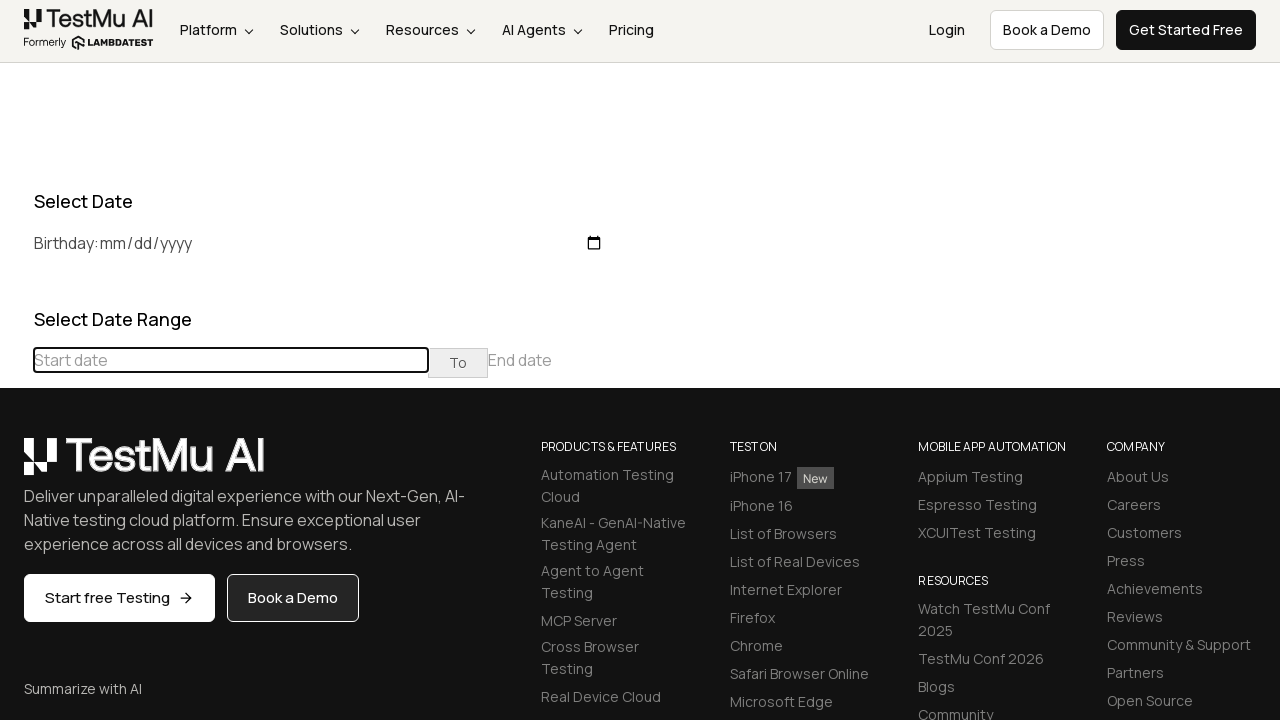

Clicked previous button to navigate to earlier months at (16, 465) on div[class="datepicker-days"] th[class="prev"]
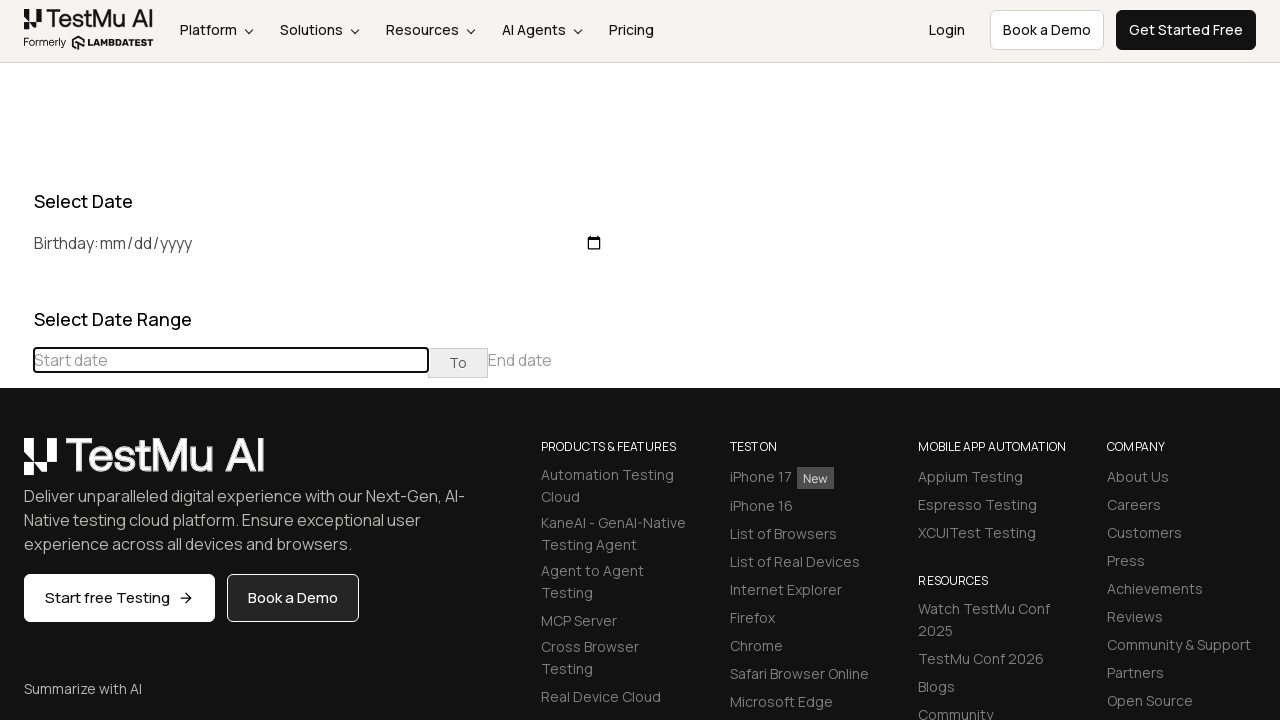

Clicked previous button to navigate to earlier months at (16, 465) on div[class="datepicker-days"] th[class="prev"]
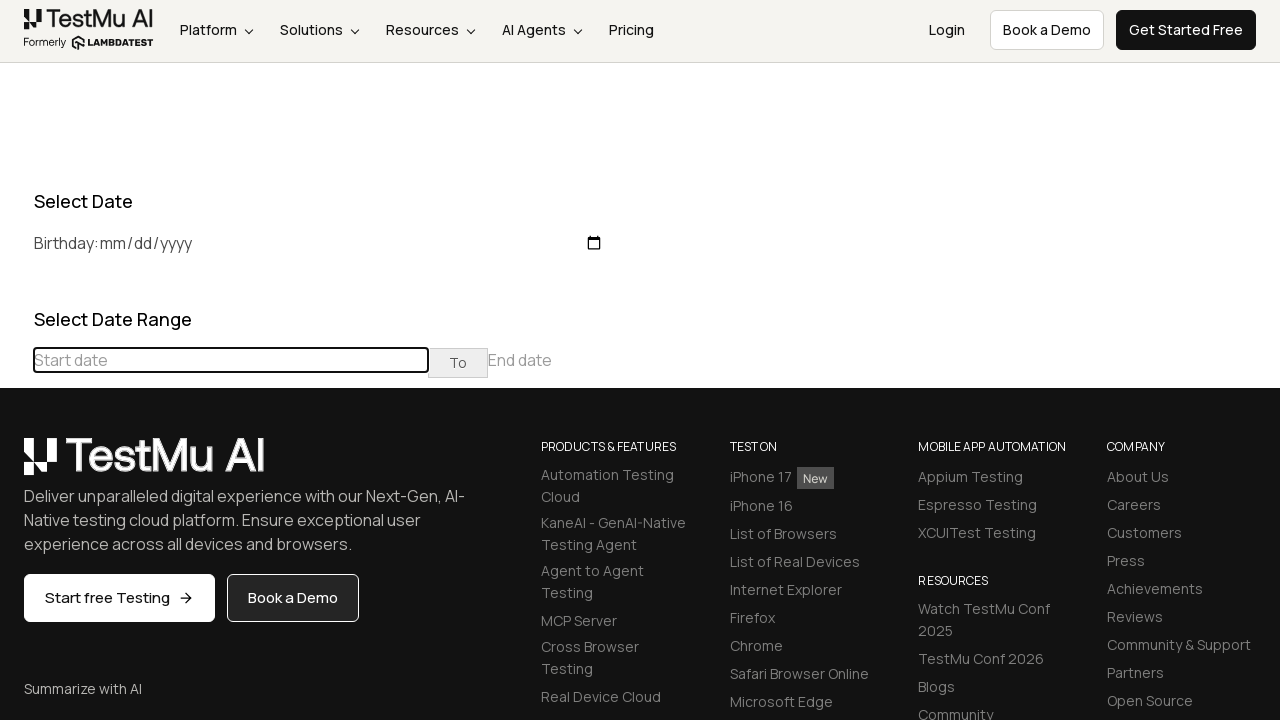

Clicked previous button to navigate to earlier months at (16, 465) on div[class="datepicker-days"] th[class="prev"]
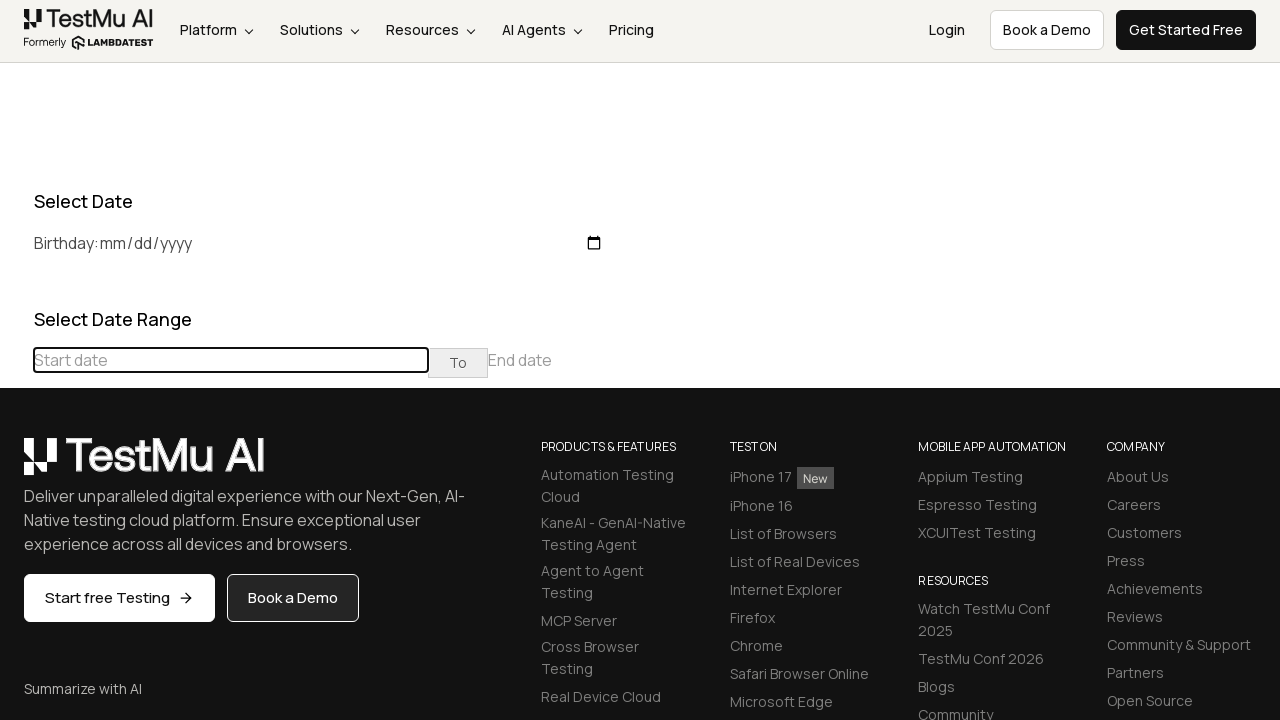

Clicked previous button to navigate to earlier months at (16, 465) on div[class="datepicker-days"] th[class="prev"]
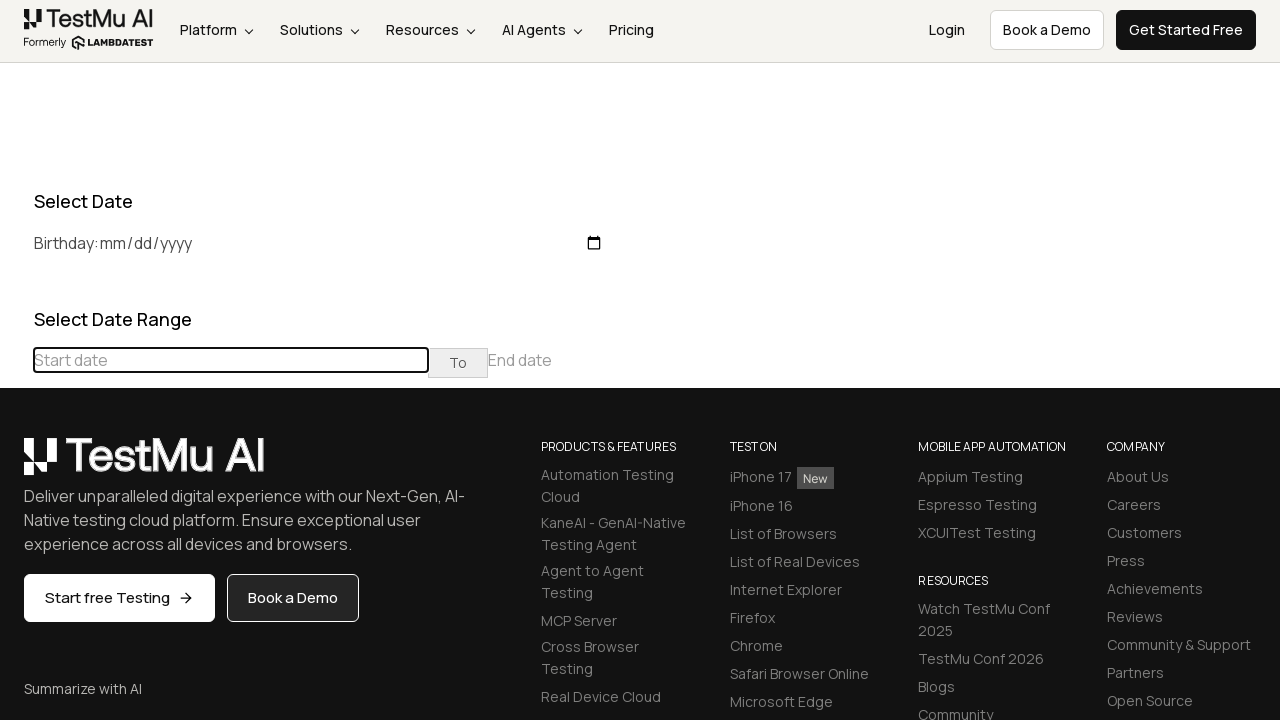

Clicked previous button to navigate to earlier months at (16, 465) on div[class="datepicker-days"] th[class="prev"]
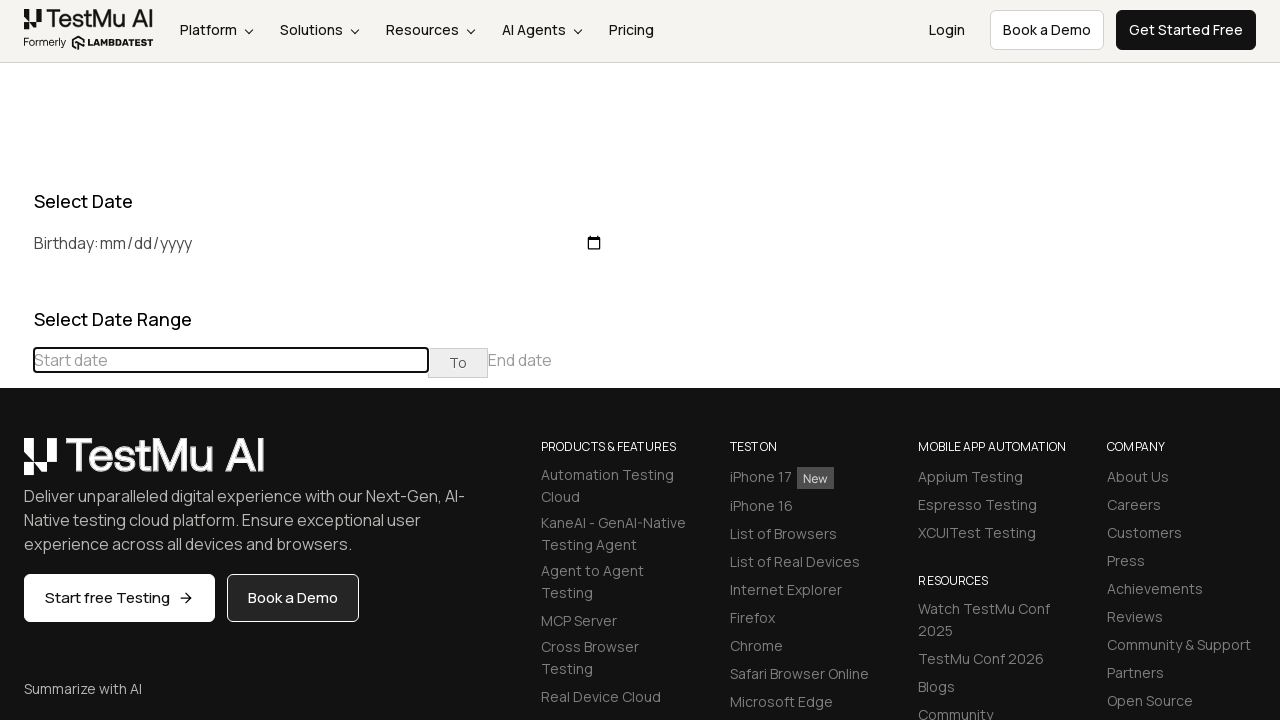

Clicked previous button to navigate to earlier months at (16, 465) on div[class="datepicker-days"] th[class="prev"]
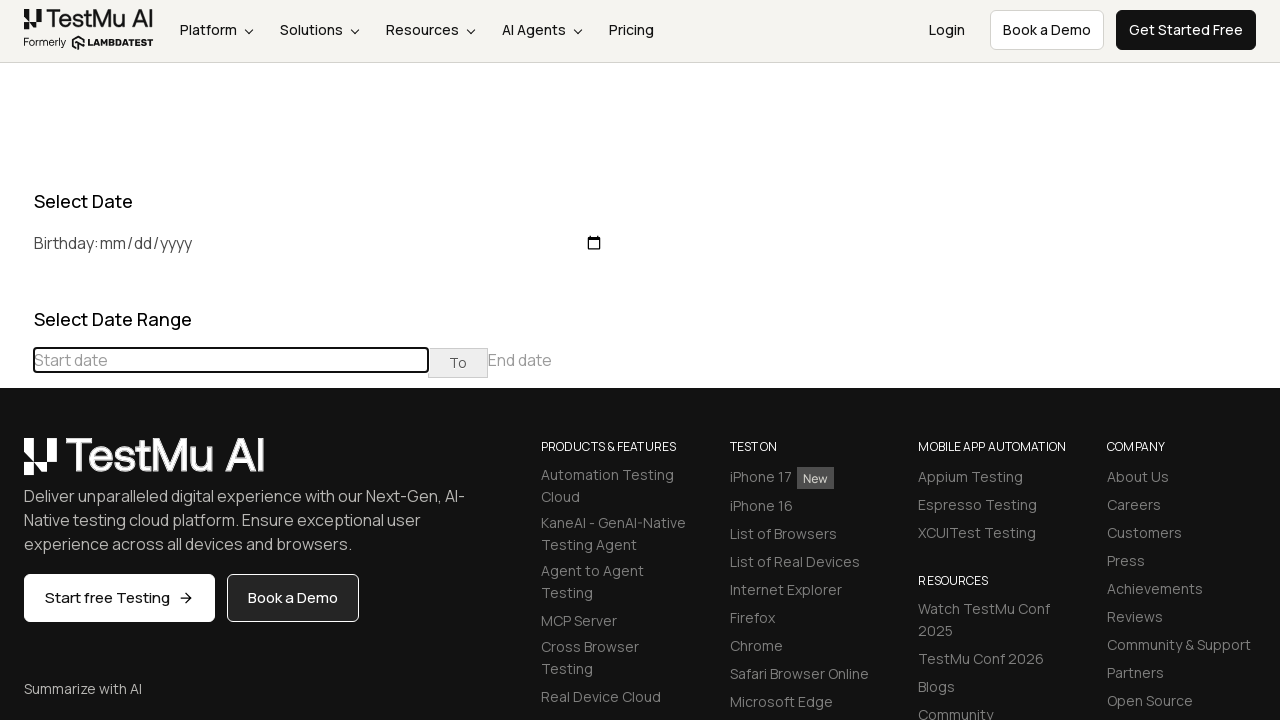

Clicked previous button to navigate to earlier months at (16, 465) on div[class="datepicker-days"] th[class="prev"]
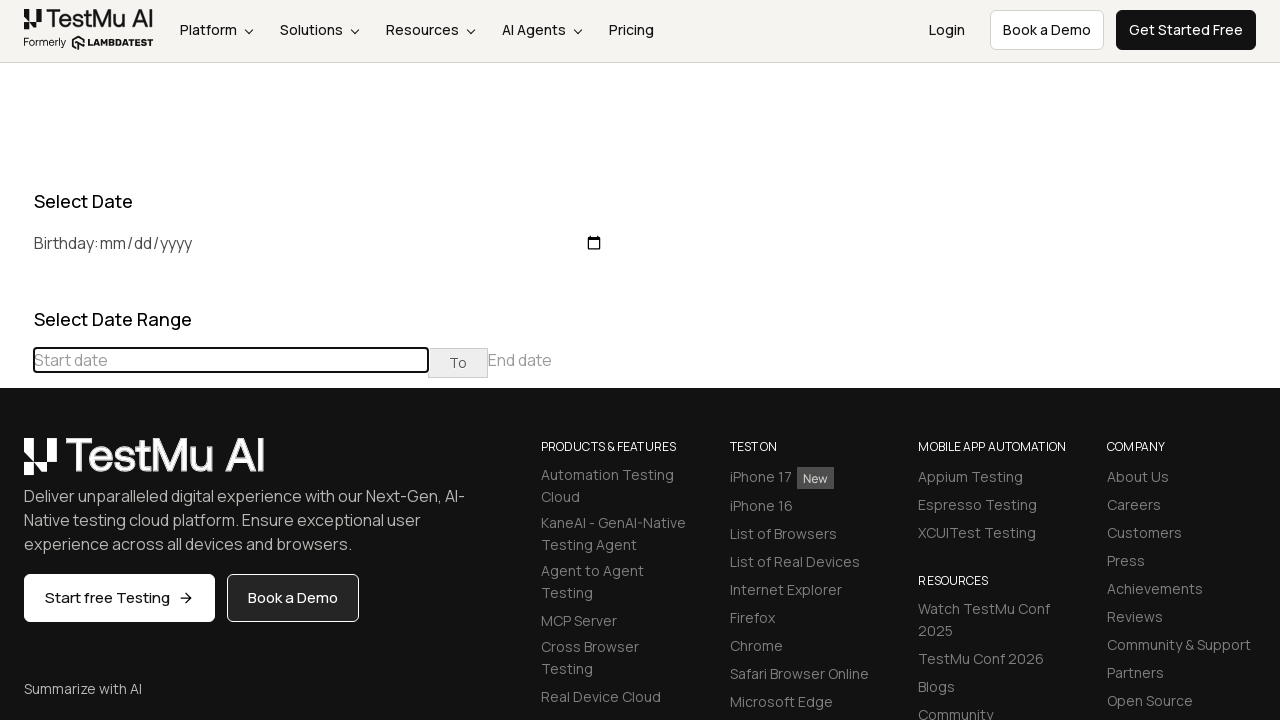

Clicked previous button to navigate to earlier months at (16, 465) on div[class="datepicker-days"] th[class="prev"]
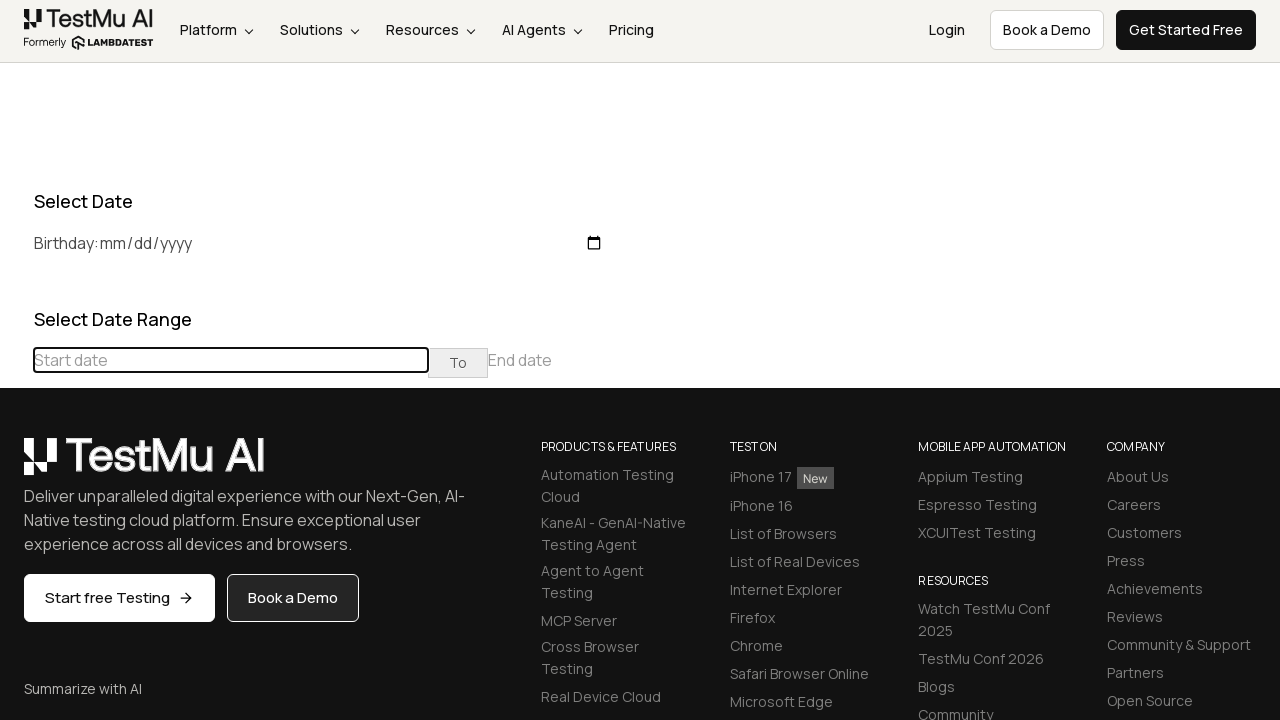

Clicked previous button to navigate to earlier months at (16, 465) on div[class="datepicker-days"] th[class="prev"]
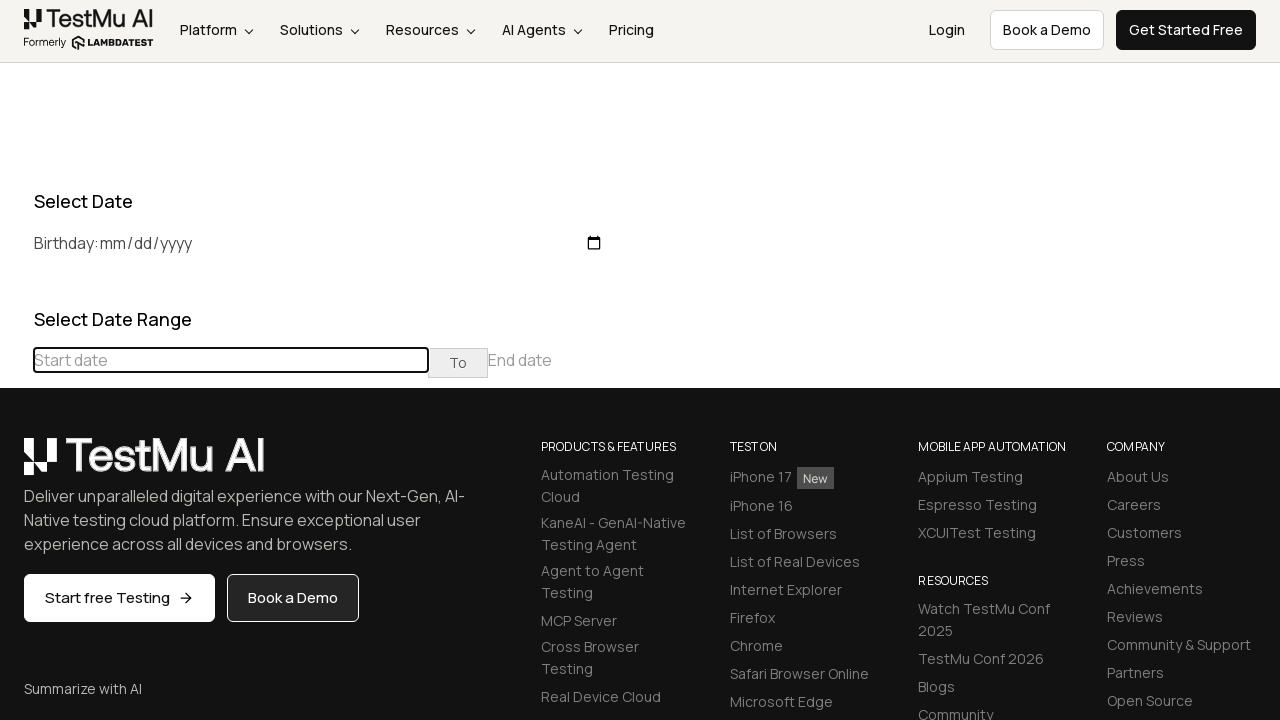

Clicked previous button to navigate to earlier months at (16, 465) on div[class="datepicker-days"] th[class="prev"]
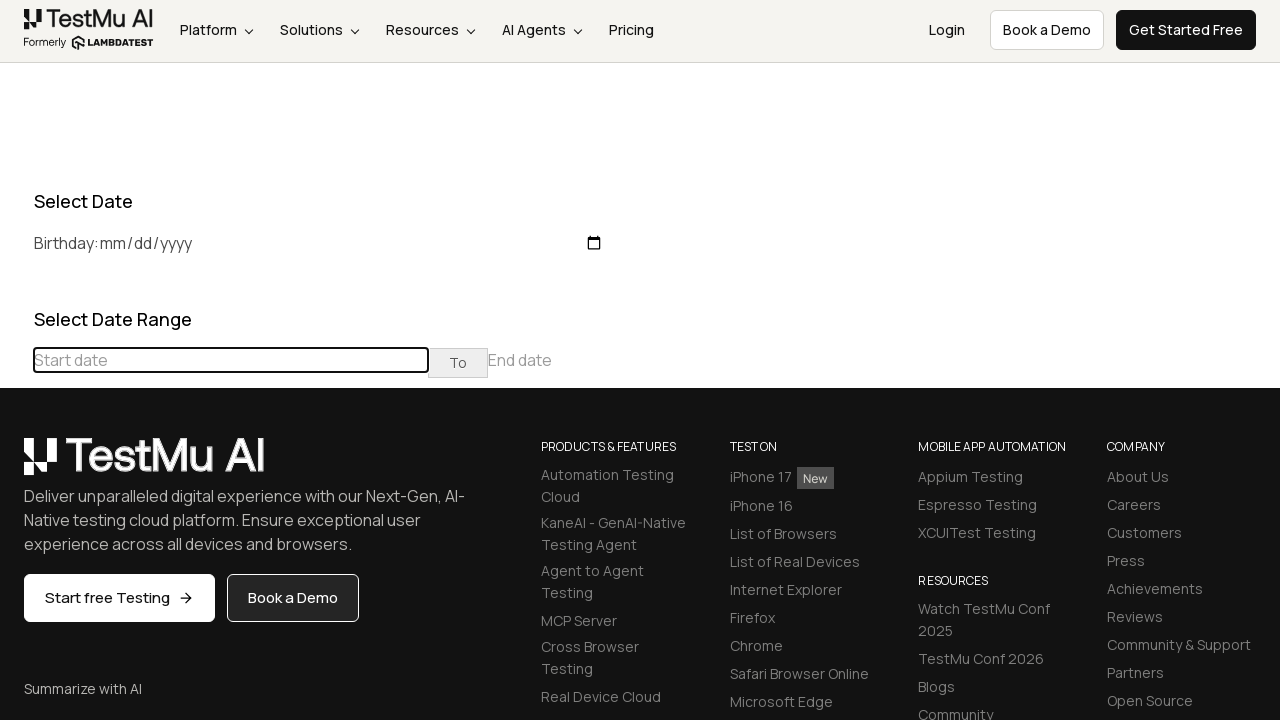

Clicked previous button to navigate to earlier months at (16, 465) on div[class="datepicker-days"] th[class="prev"]
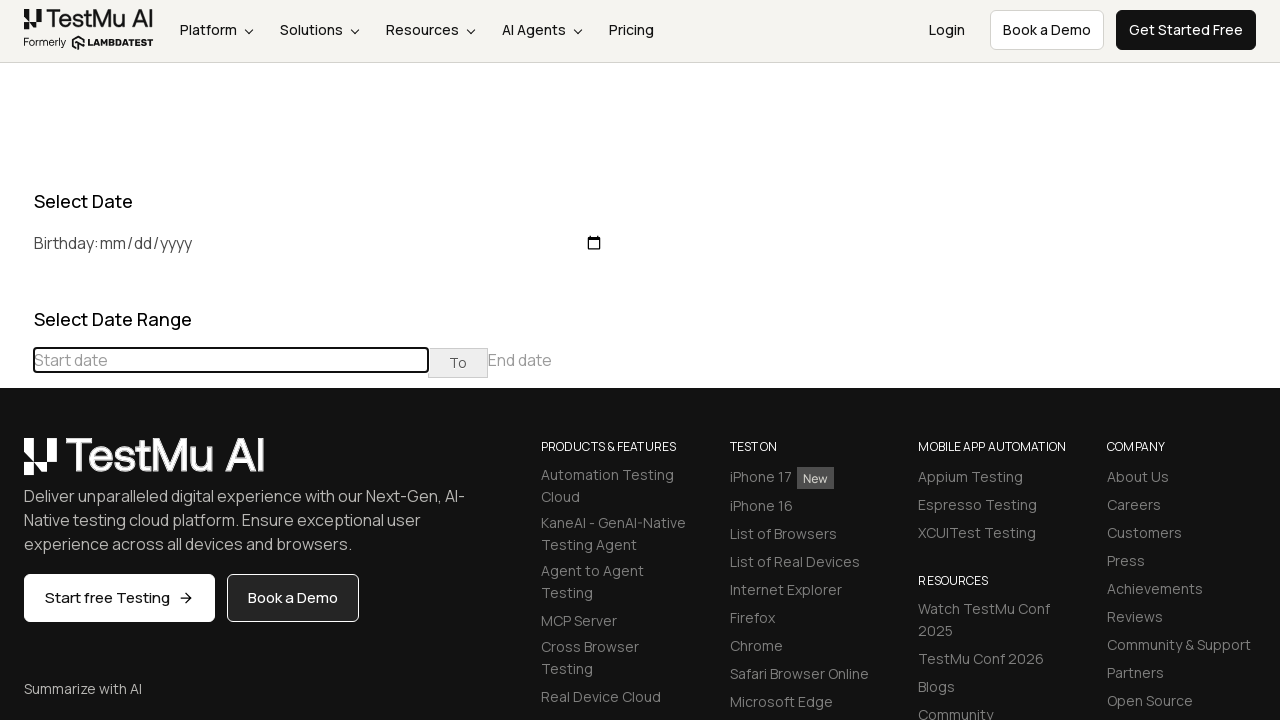

Clicked previous button to navigate to earlier months at (16, 465) on div[class="datepicker-days"] th[class="prev"]
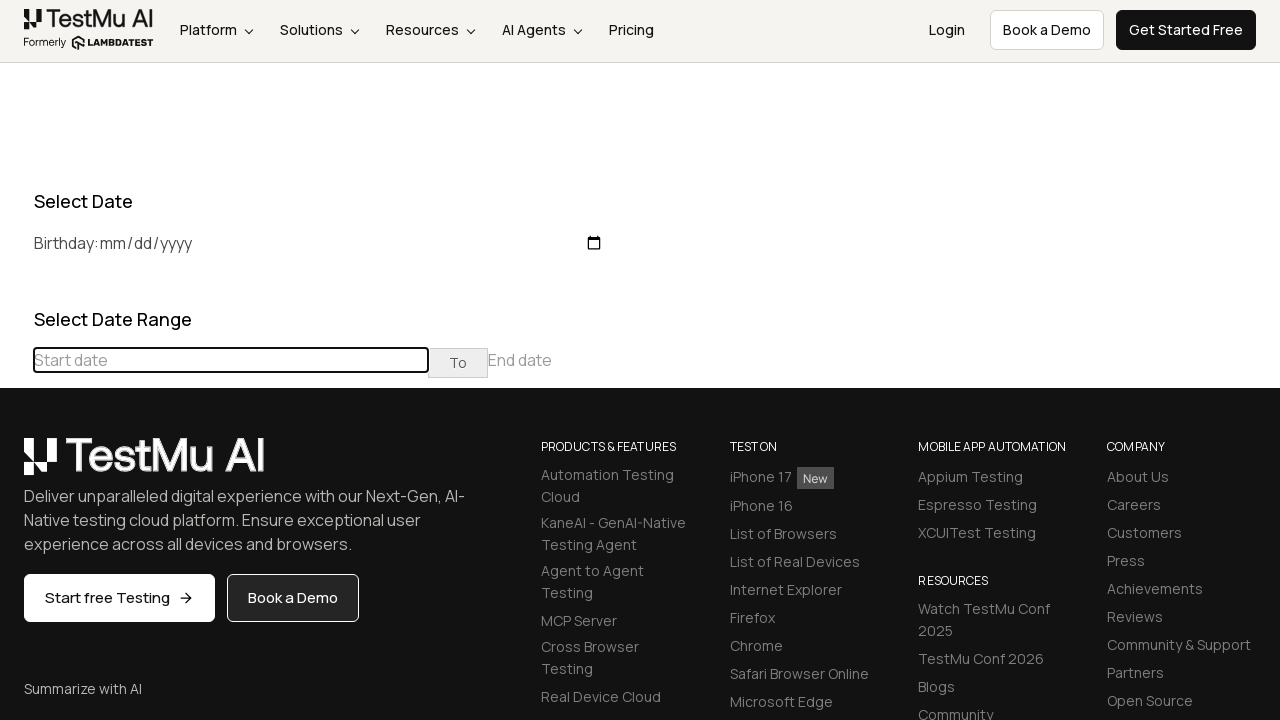

Clicked previous button to navigate to earlier months at (16, 465) on div[class="datepicker-days"] th[class="prev"]
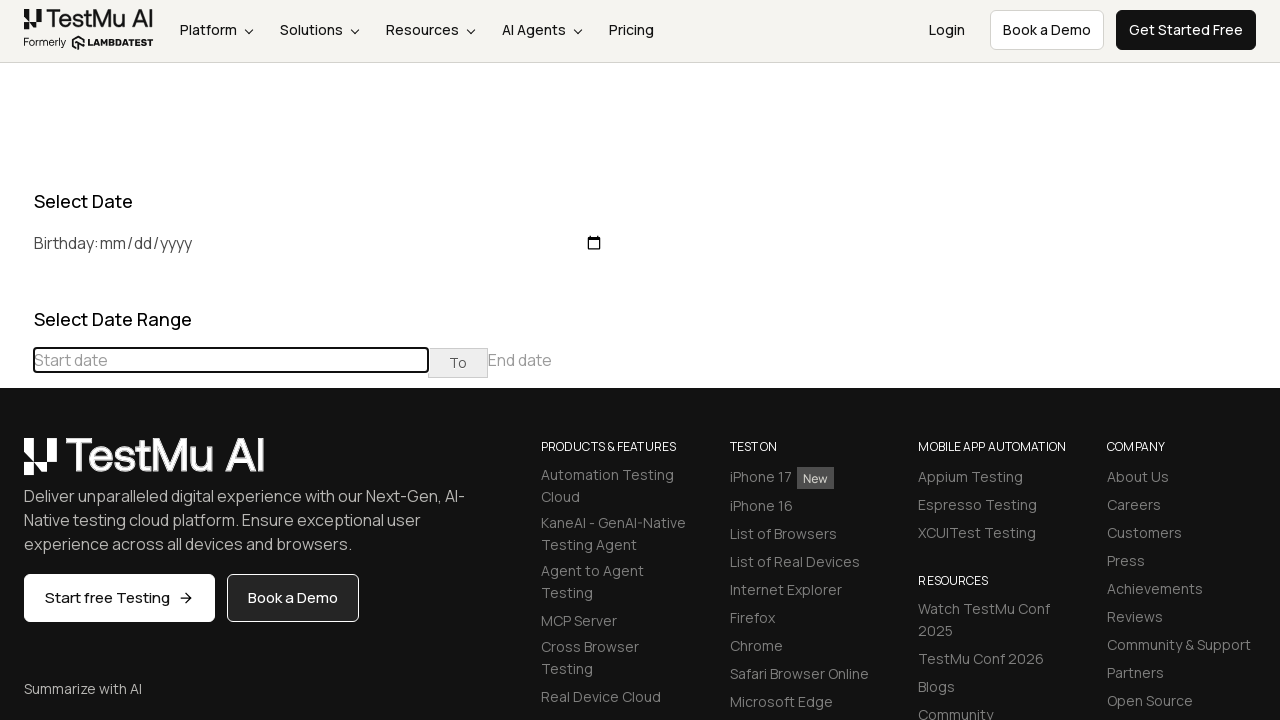

Clicked previous button to navigate to earlier months at (16, 465) on div[class="datepicker-days"] th[class="prev"]
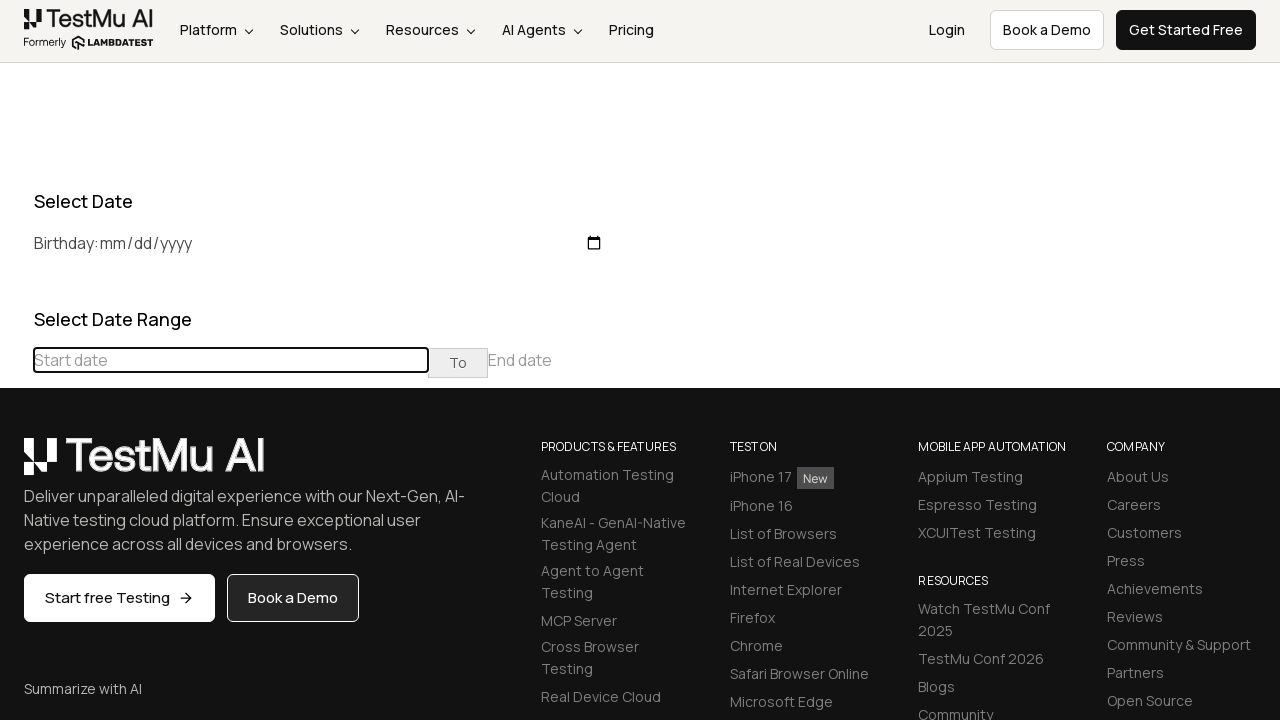

Clicked previous button to navigate to earlier months at (16, 465) on div[class="datepicker-days"] th[class="prev"]
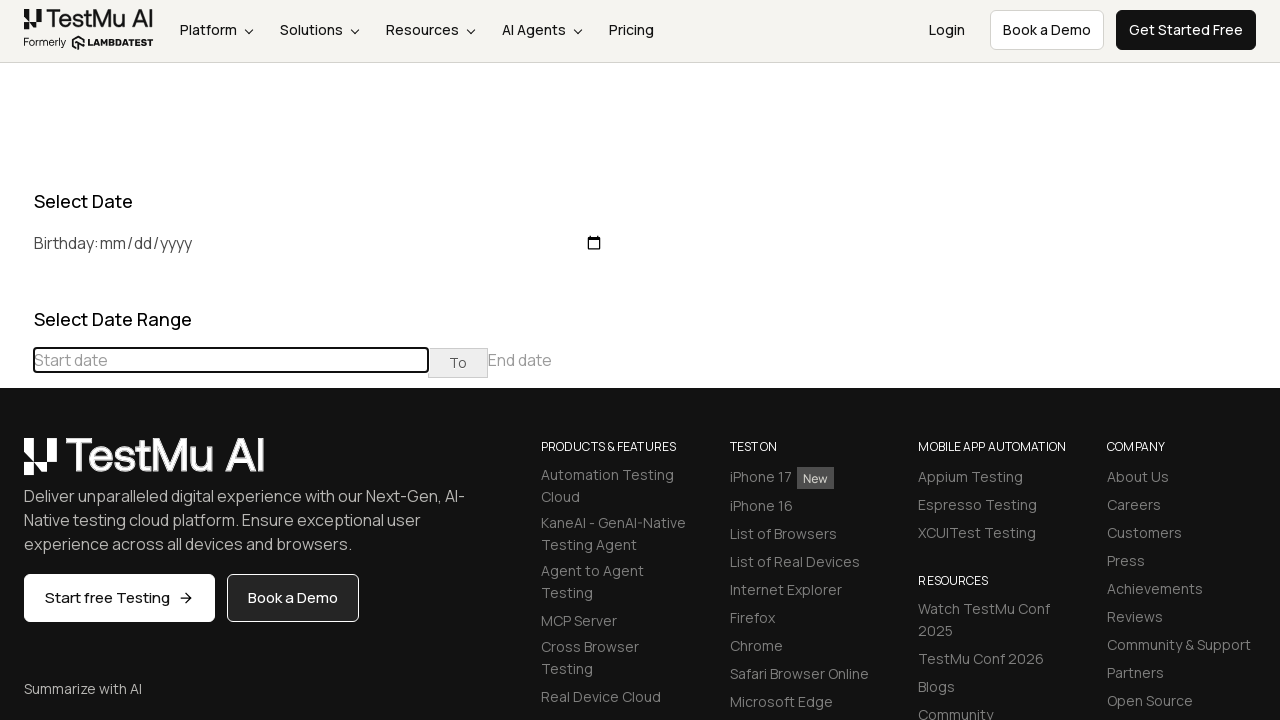

Clicked previous button to navigate to earlier months at (16, 465) on div[class="datepicker-days"] th[class="prev"]
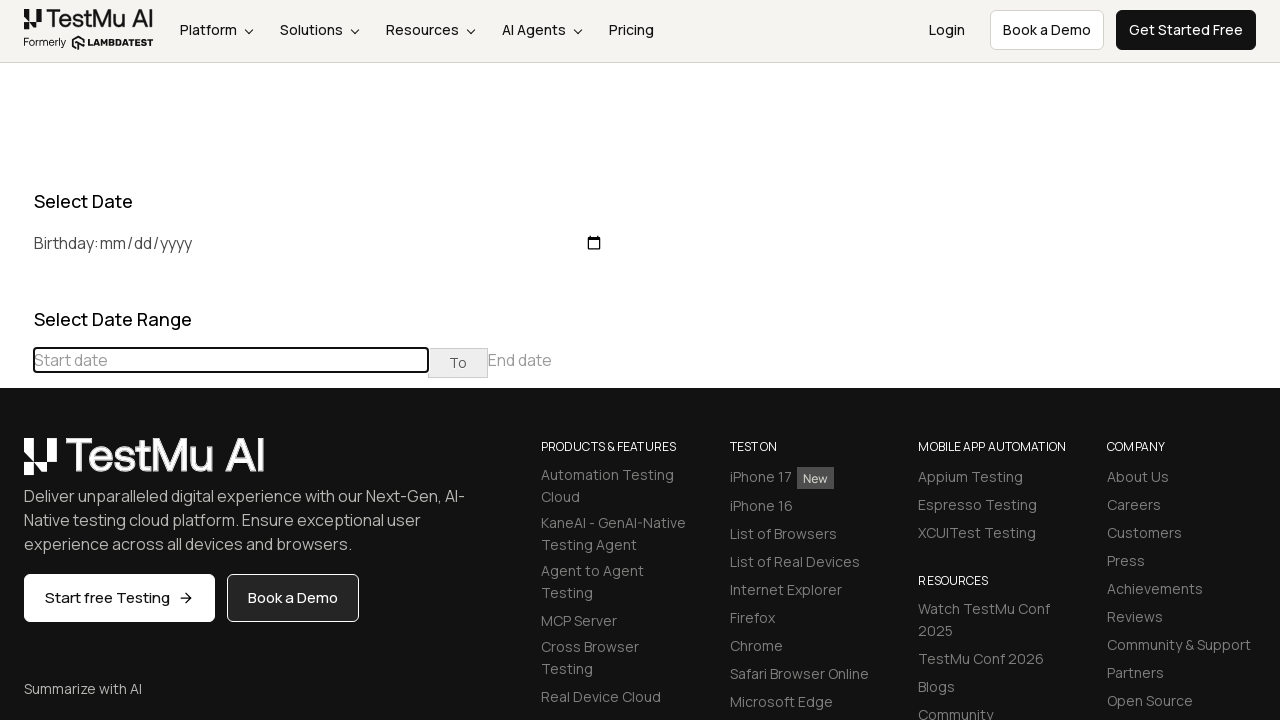

Clicked previous button to navigate to earlier months at (16, 465) on div[class="datepicker-days"] th[class="prev"]
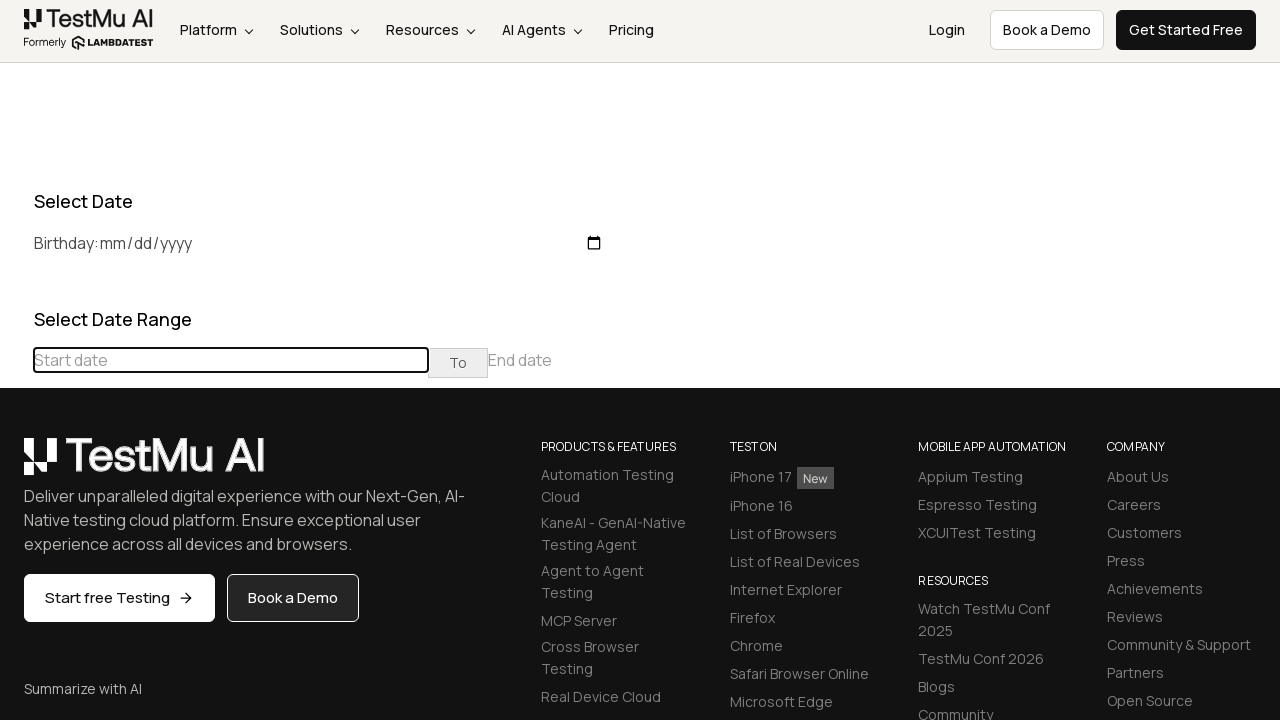

Clicked previous button to navigate to earlier months at (16, 465) on div[class="datepicker-days"] th[class="prev"]
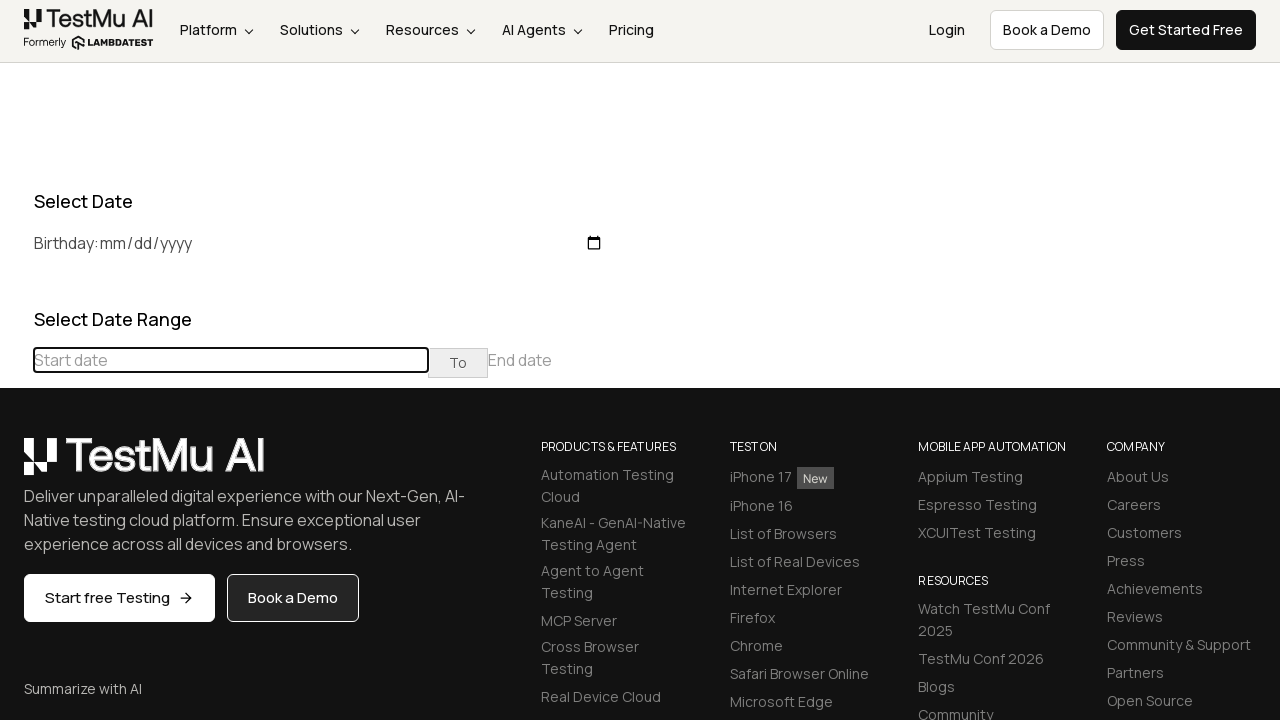

Clicked previous button to navigate to earlier months at (16, 465) on div[class="datepicker-days"] th[class="prev"]
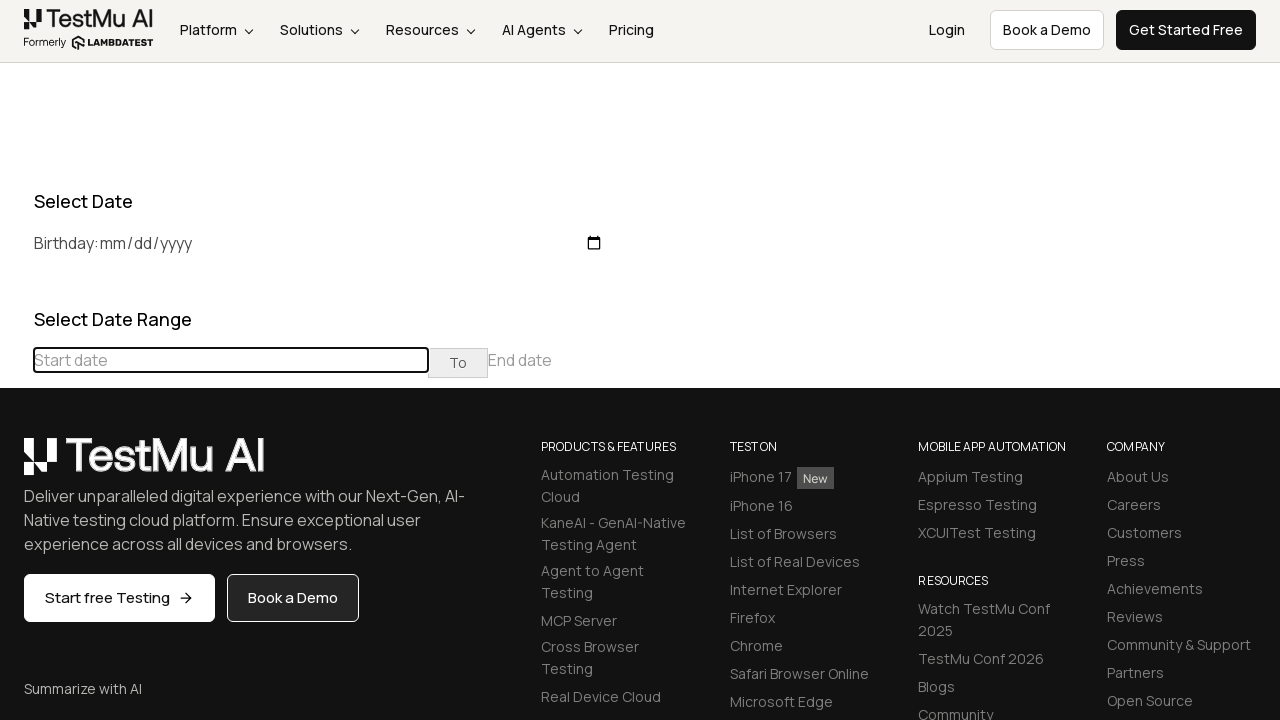

Clicked previous button to navigate to earlier months at (16, 465) on div[class="datepicker-days"] th[class="prev"]
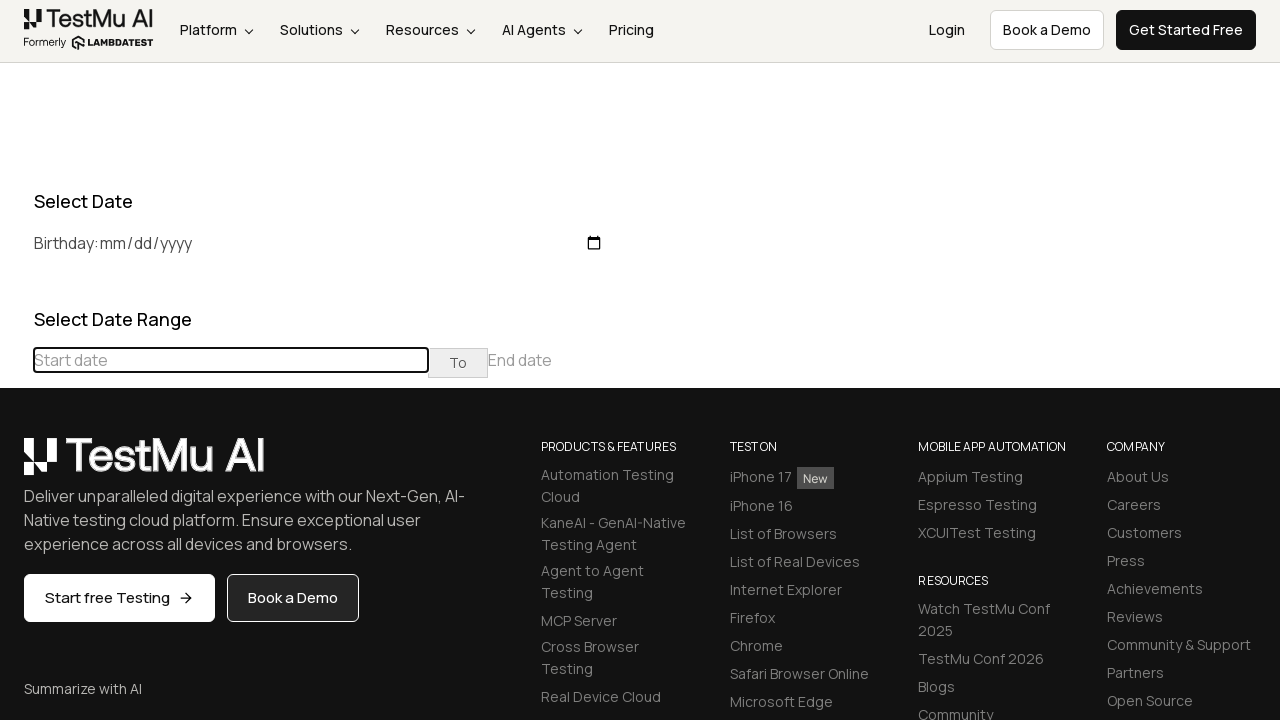

Clicked previous button to navigate to earlier months at (16, 465) on div[class="datepicker-days"] th[class="prev"]
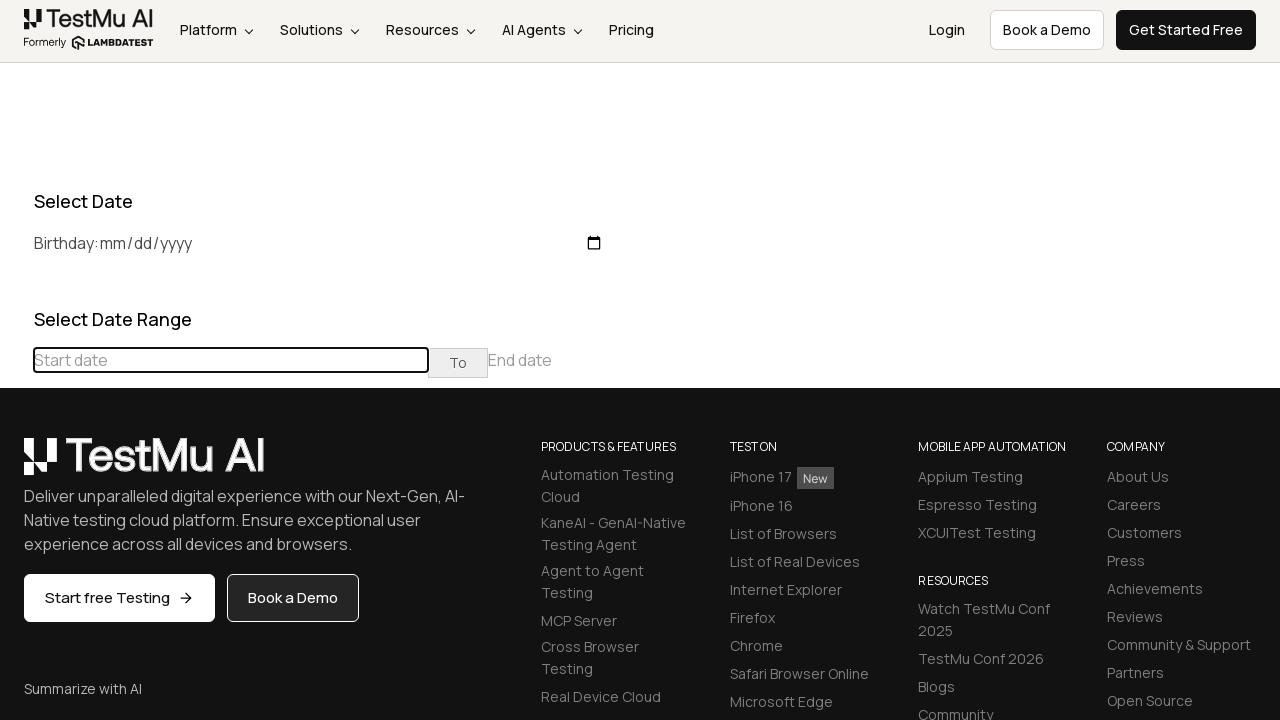

Clicked previous button to navigate to earlier months at (16, 465) on div[class="datepicker-days"] th[class="prev"]
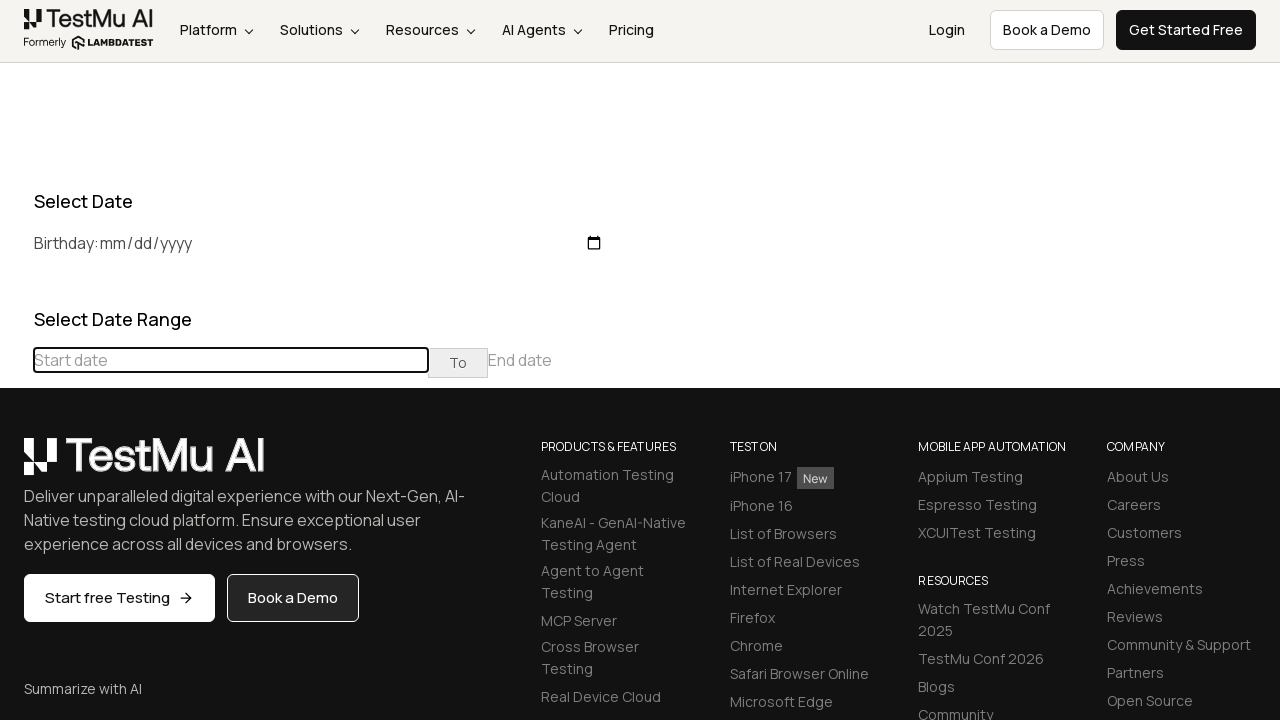

Clicked previous button to navigate to earlier months at (16, 465) on div[class="datepicker-days"] th[class="prev"]
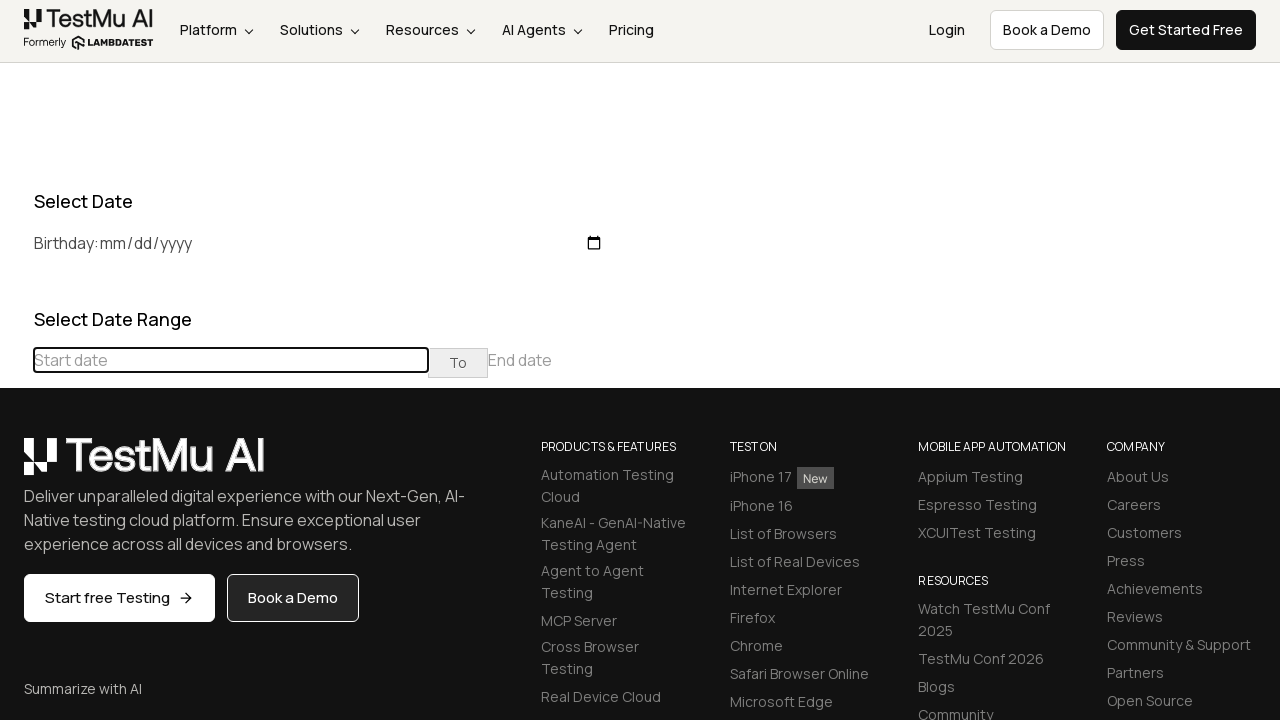

Clicked previous button to navigate to earlier months at (16, 465) on div[class="datepicker-days"] th[class="prev"]
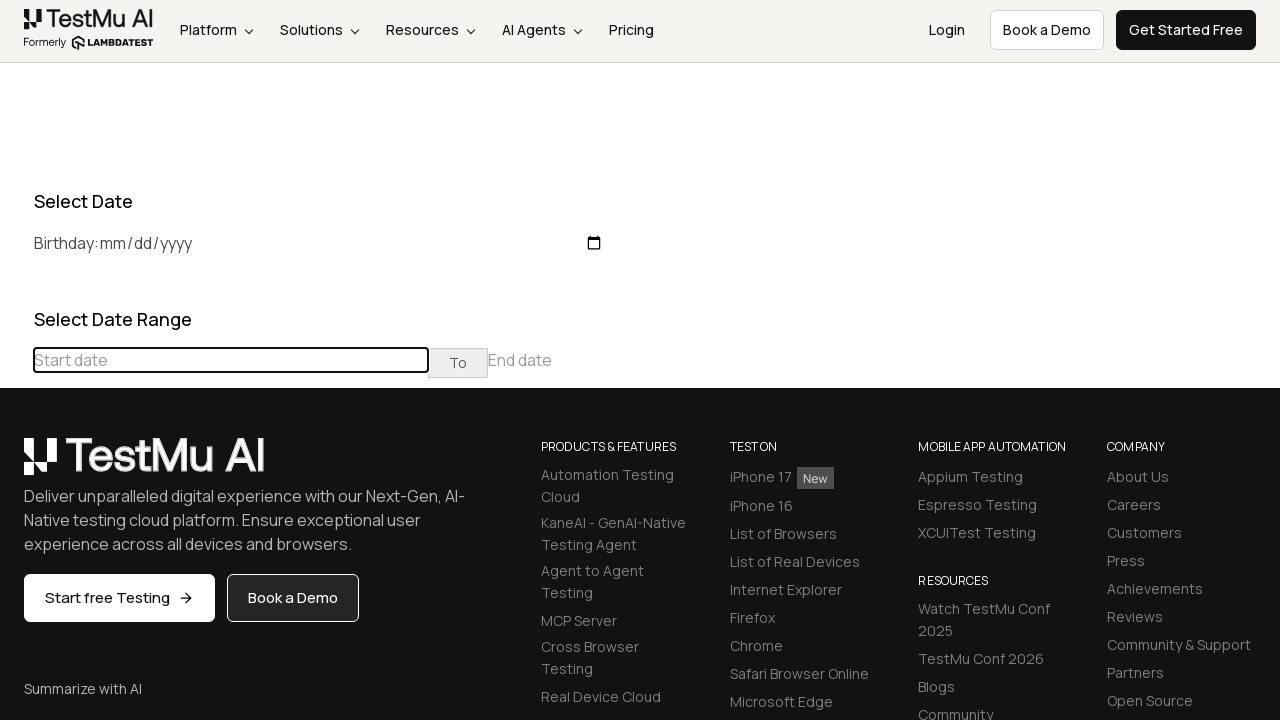

Clicked previous button to navigate to earlier months at (16, 465) on div[class="datepicker-days"] th[class="prev"]
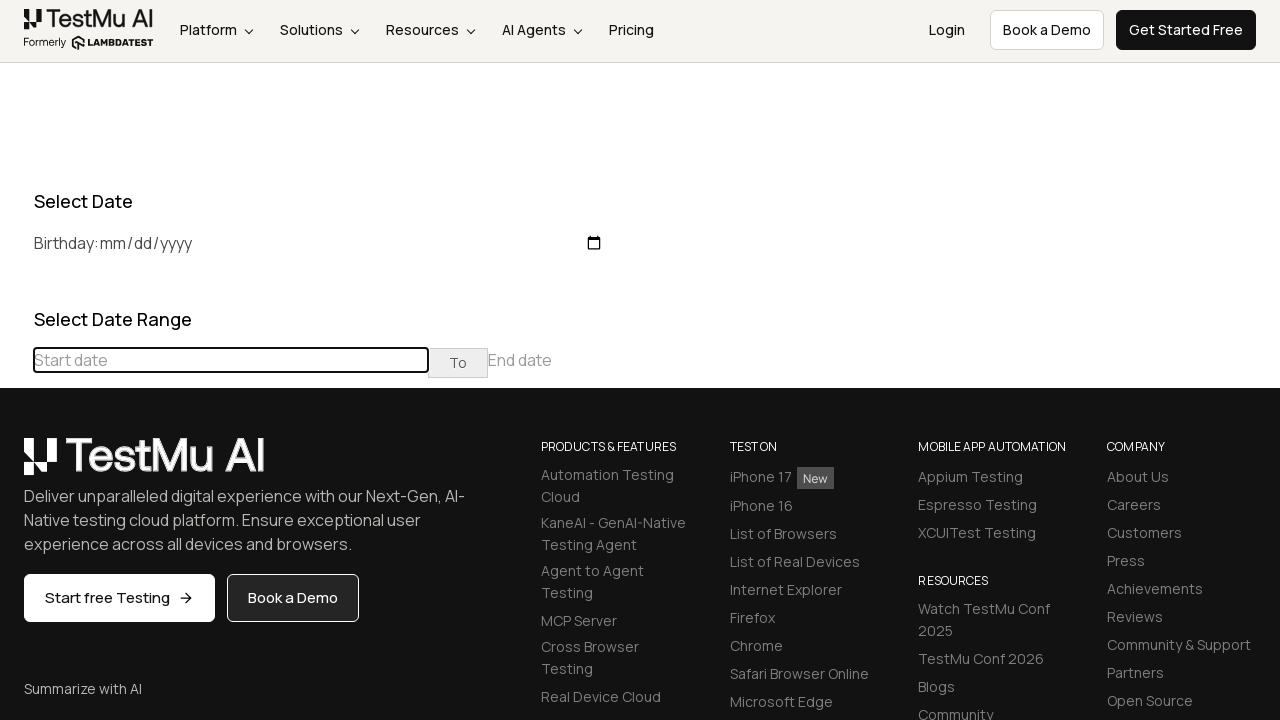

Clicked previous button to navigate to earlier months at (16, 465) on div[class="datepicker-days"] th[class="prev"]
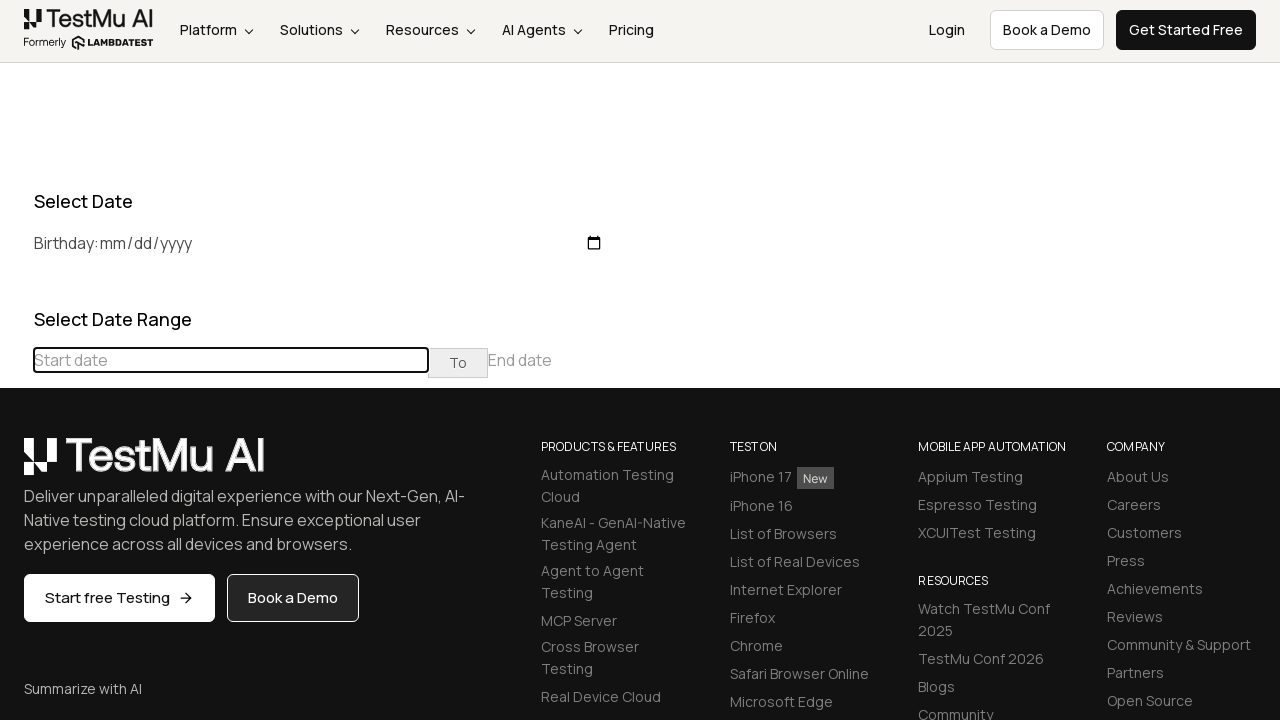

Clicked previous button to navigate to earlier months at (16, 465) on div[class="datepicker-days"] th[class="prev"]
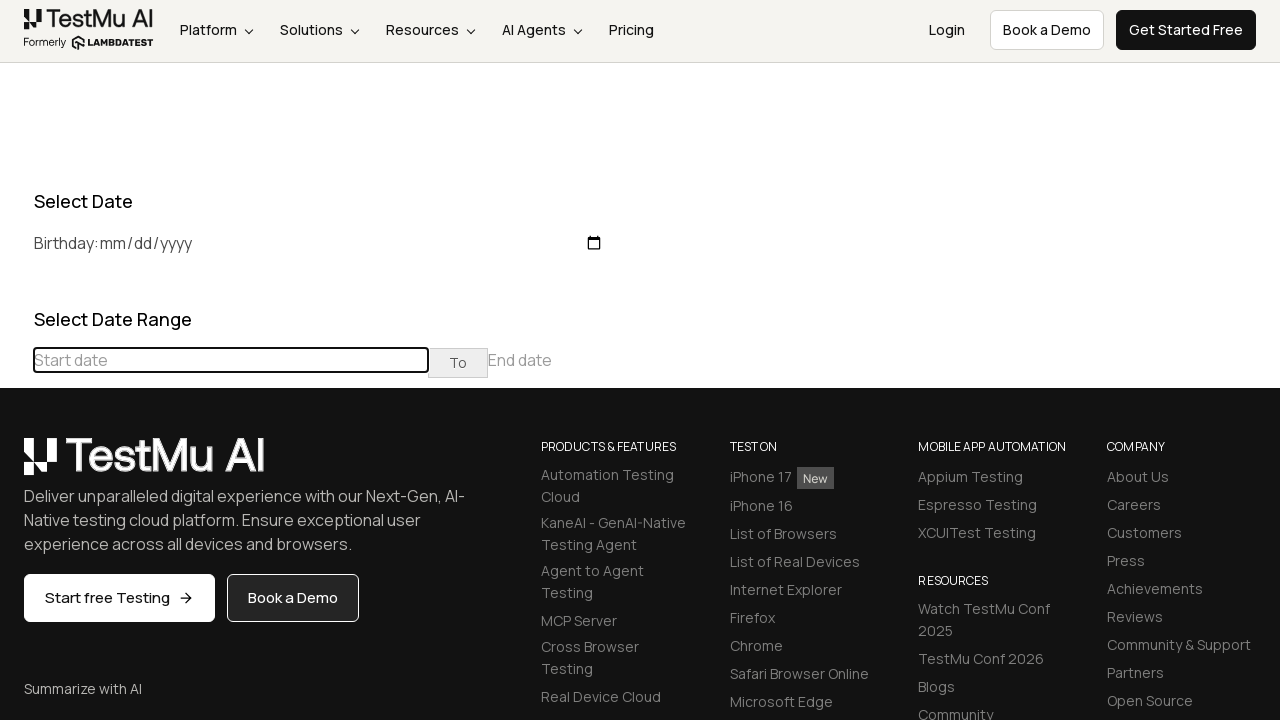

Clicked previous button to navigate to earlier months at (16, 465) on div[class="datepicker-days"] th[class="prev"]
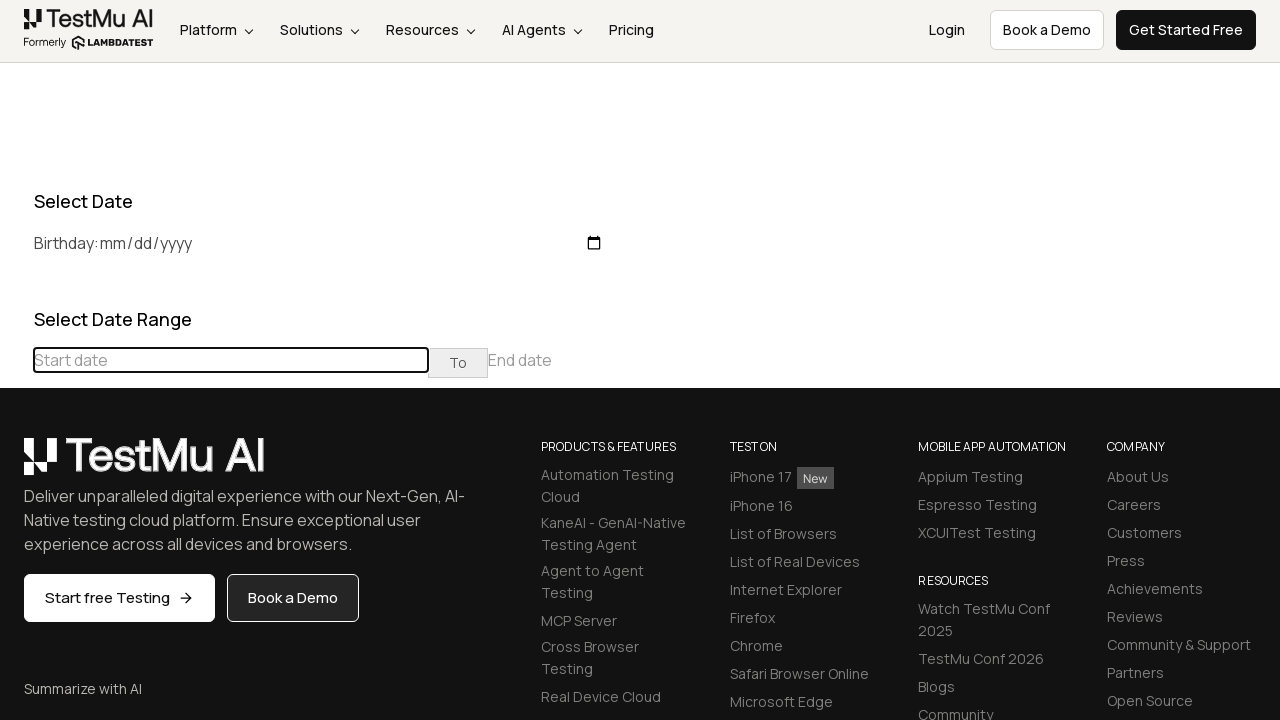

Clicked previous button to navigate to earlier months at (16, 465) on div[class="datepicker-days"] th[class="prev"]
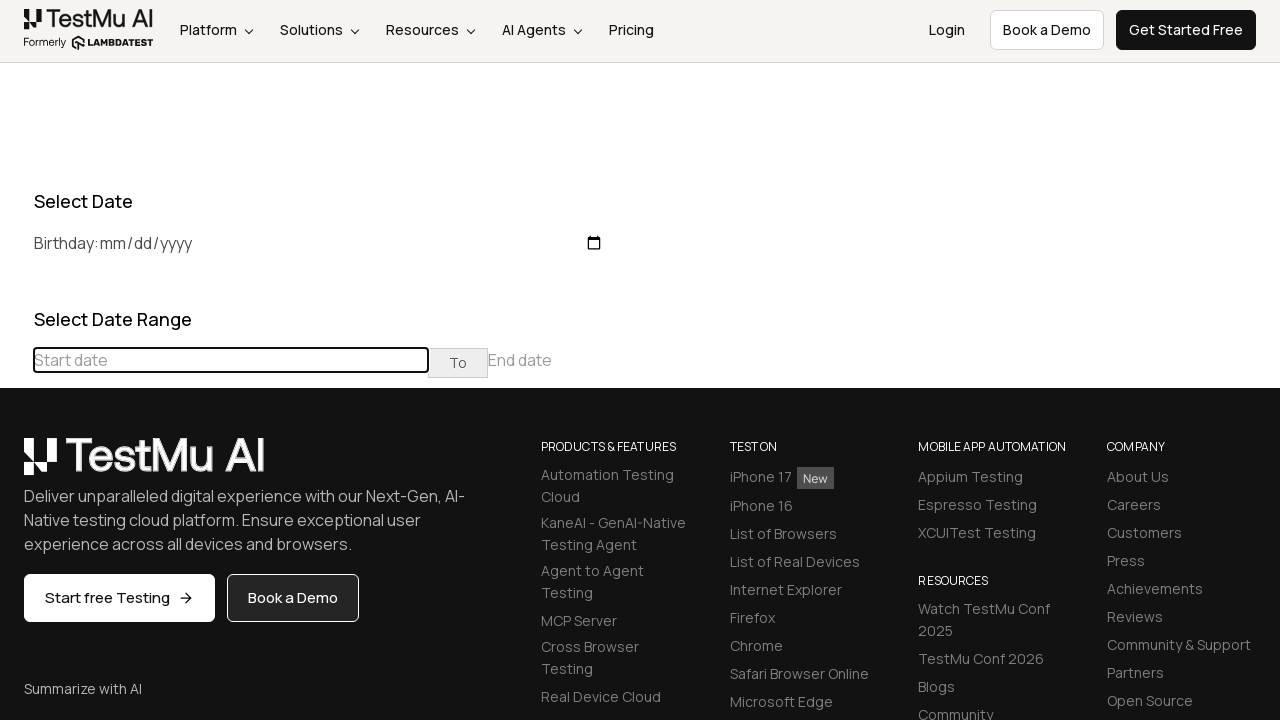

Clicked previous button to navigate to earlier months at (16, 465) on div[class="datepicker-days"] th[class="prev"]
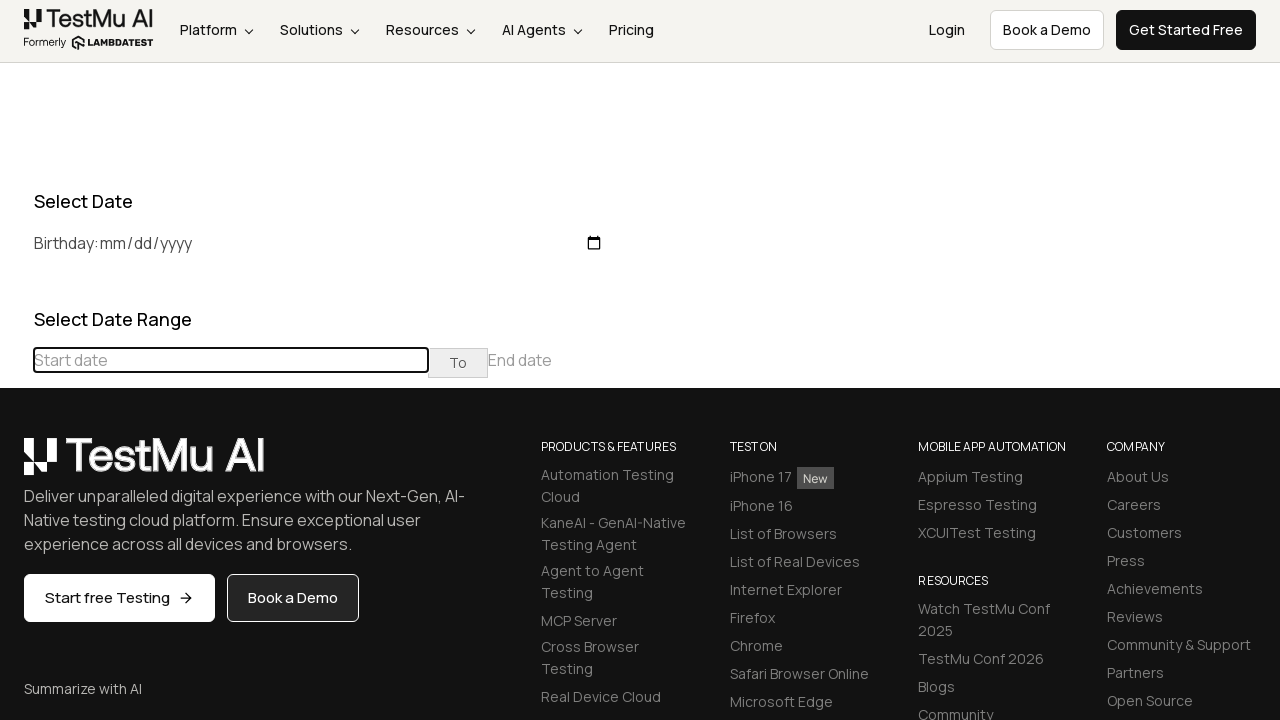

Clicked previous button to navigate to earlier months at (16, 465) on div[class="datepicker-days"] th[class="prev"]
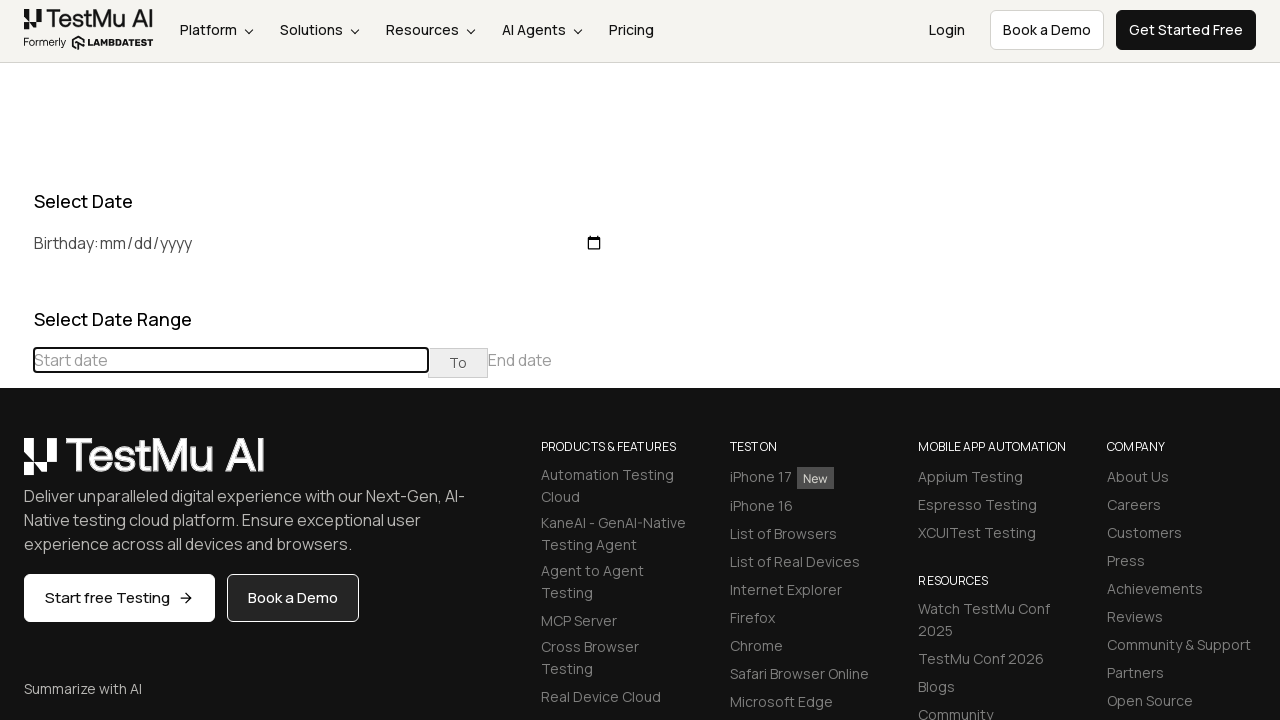

Clicked previous button to navigate to earlier months at (16, 465) on div[class="datepicker-days"] th[class="prev"]
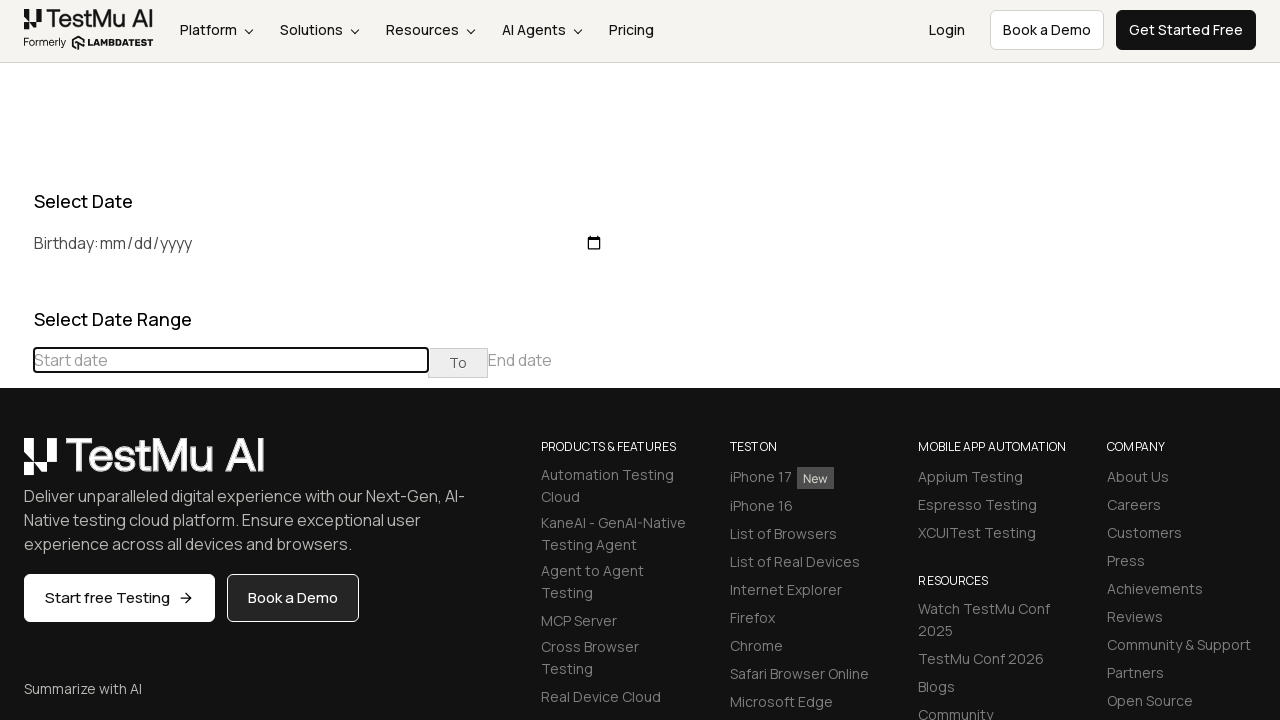

Selected day 29 from the calendar at (216, 669) on //td[@class='day'][text()='29']
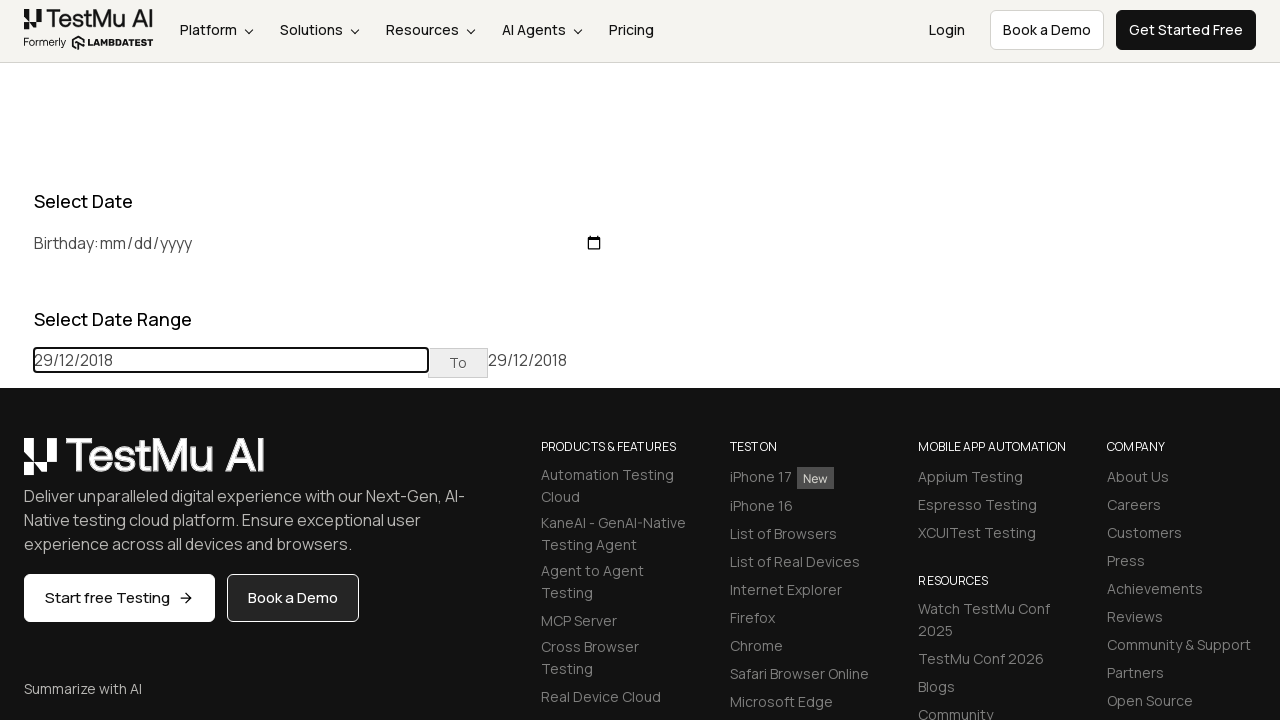

Selected past date December 29, 2018 using date picker navigation
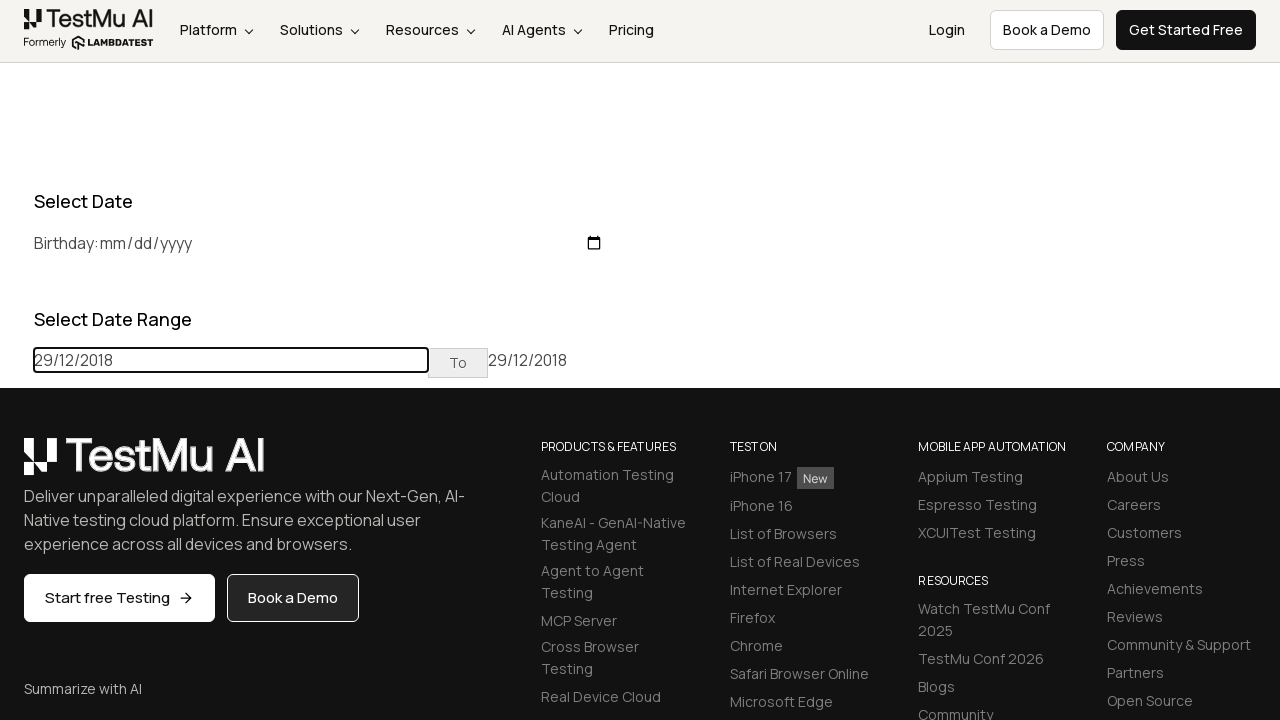

Waited 2 seconds for date selection to complete
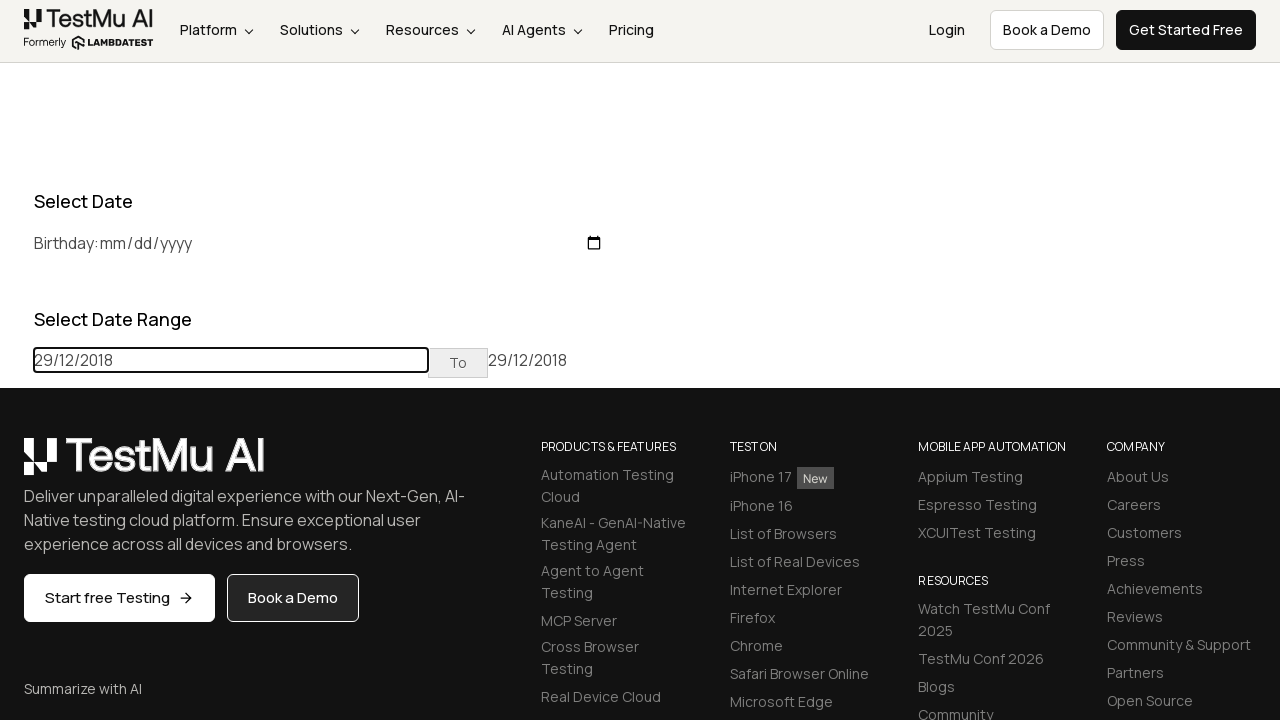

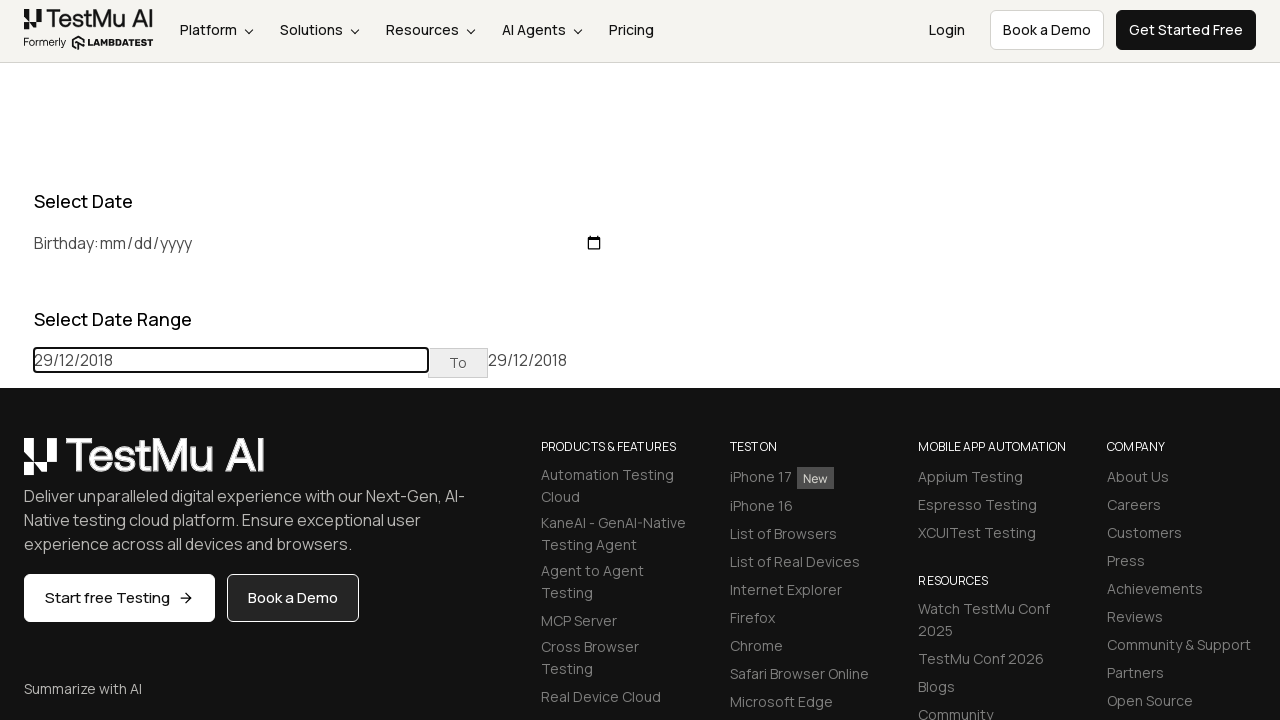